Fills a large form with randomly generated data for all input fields and submits it

Starting URL: http://suninjuly.github.io/huge_form.html

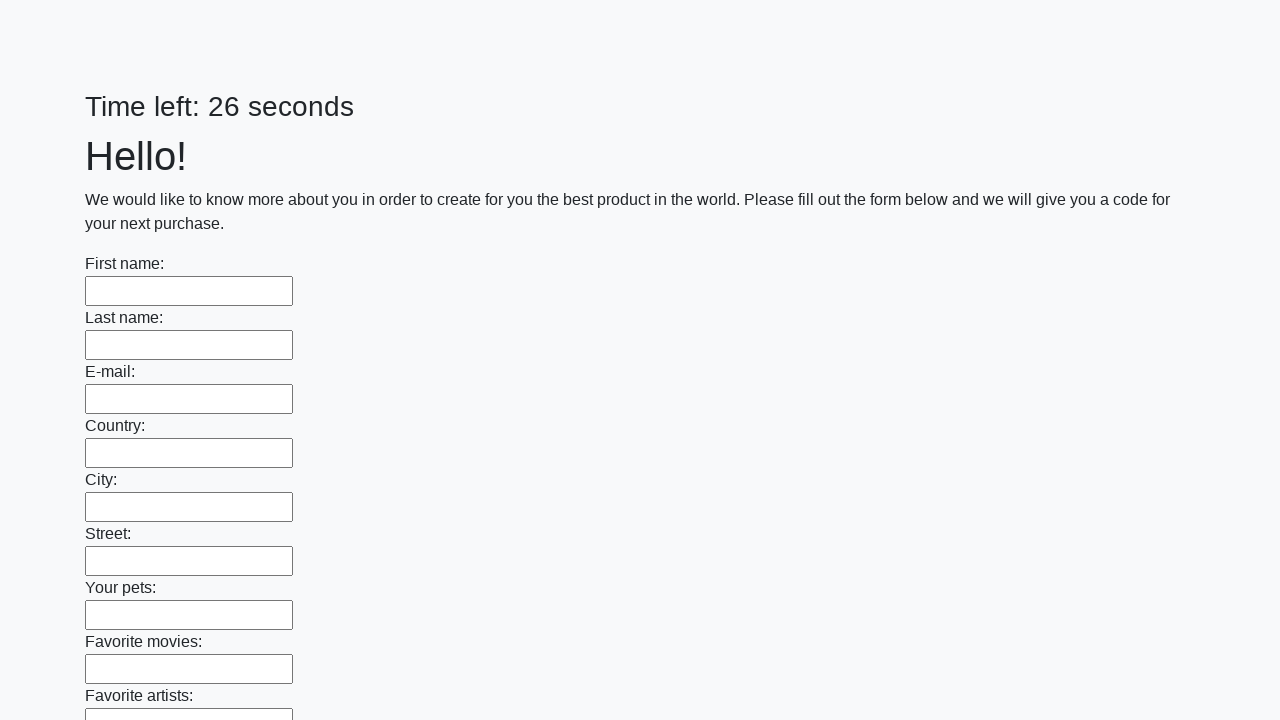

Located the form element
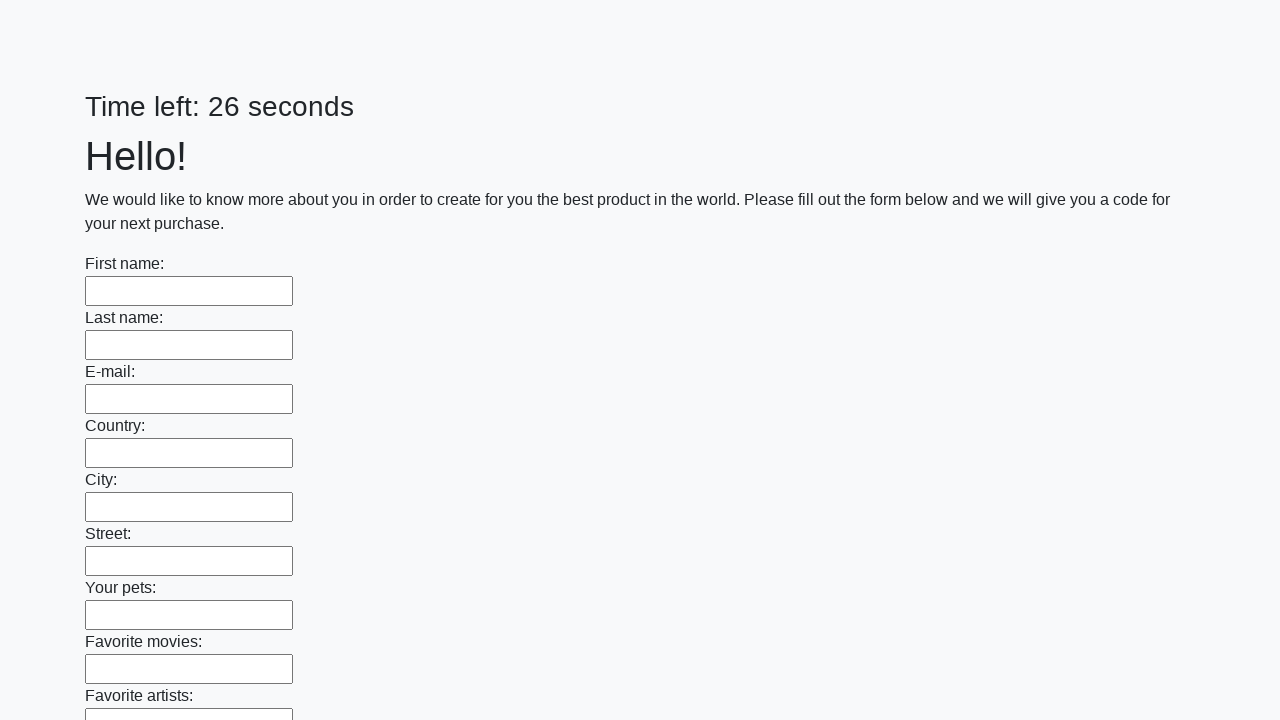

Found all input fields in the form
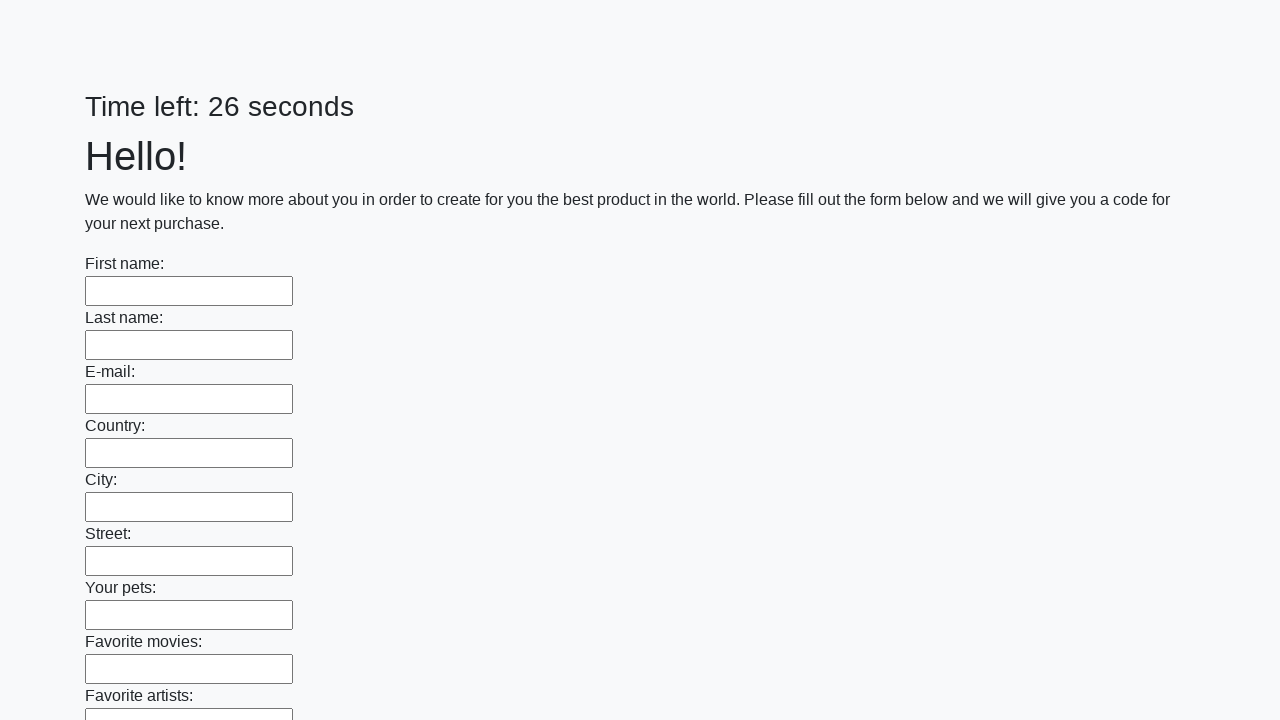

Filled input field with randomly generated string: 'wm' on form >> input >> nth=0
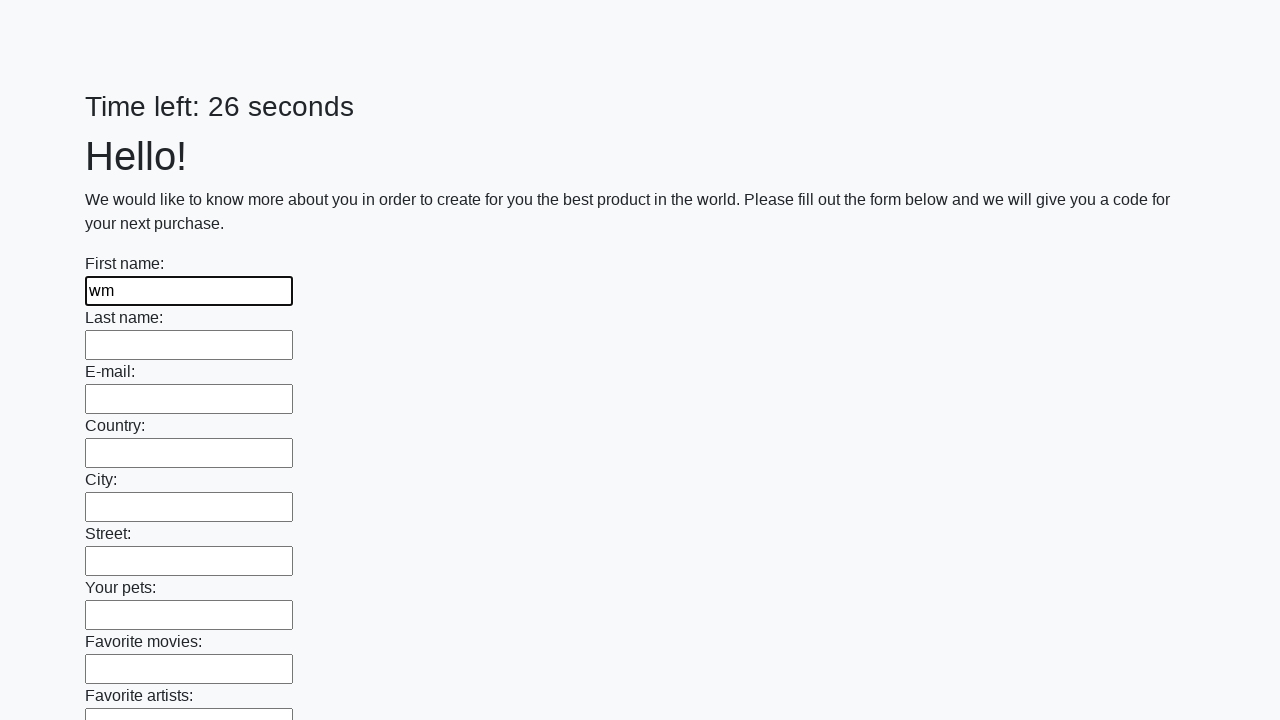

Filled input field with randomly generated string: 'hy' on form >> input >> nth=1
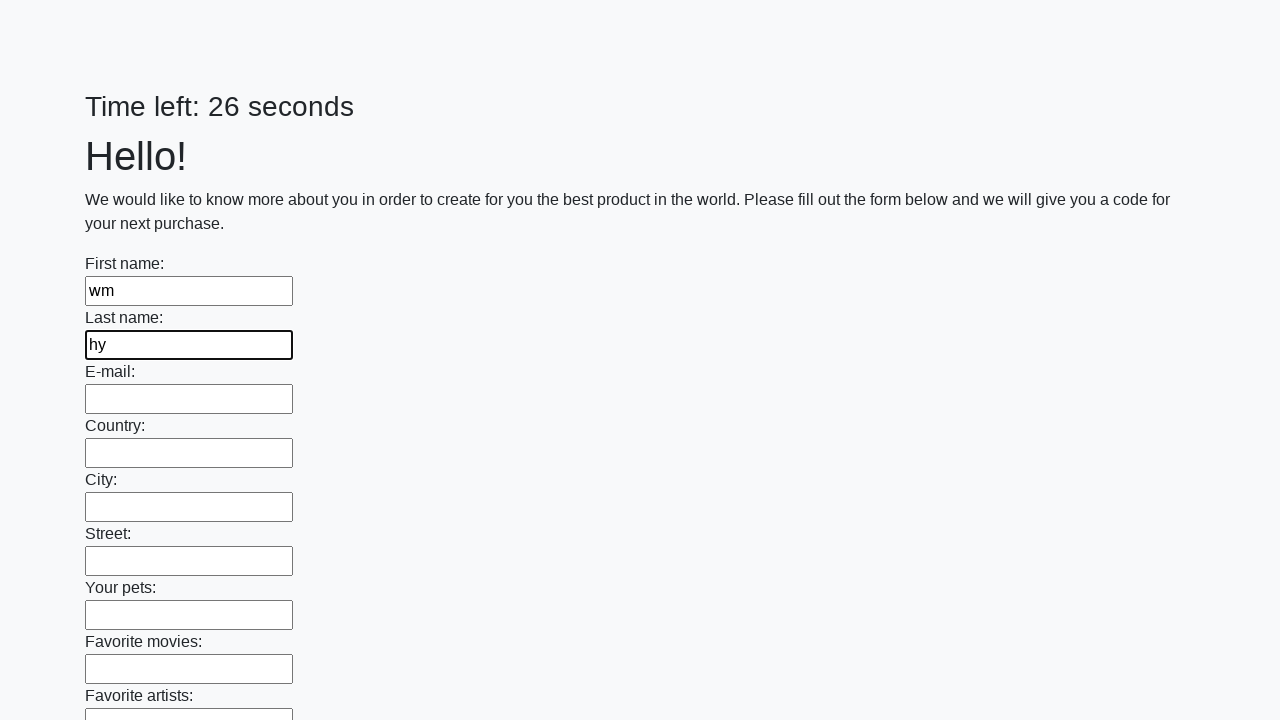

Filled input field with randomly generated string: 'tdib' on form >> input >> nth=2
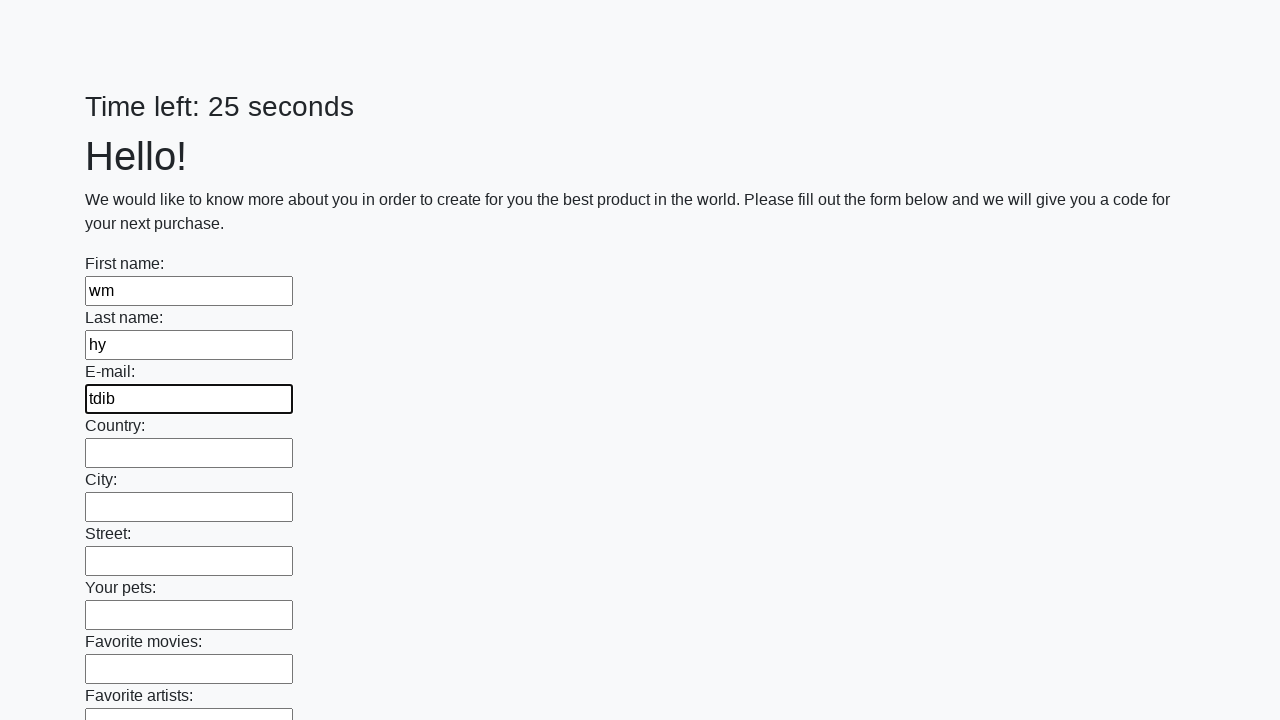

Filled input field with randomly generated string: 'sU' on form >> input >> nth=3
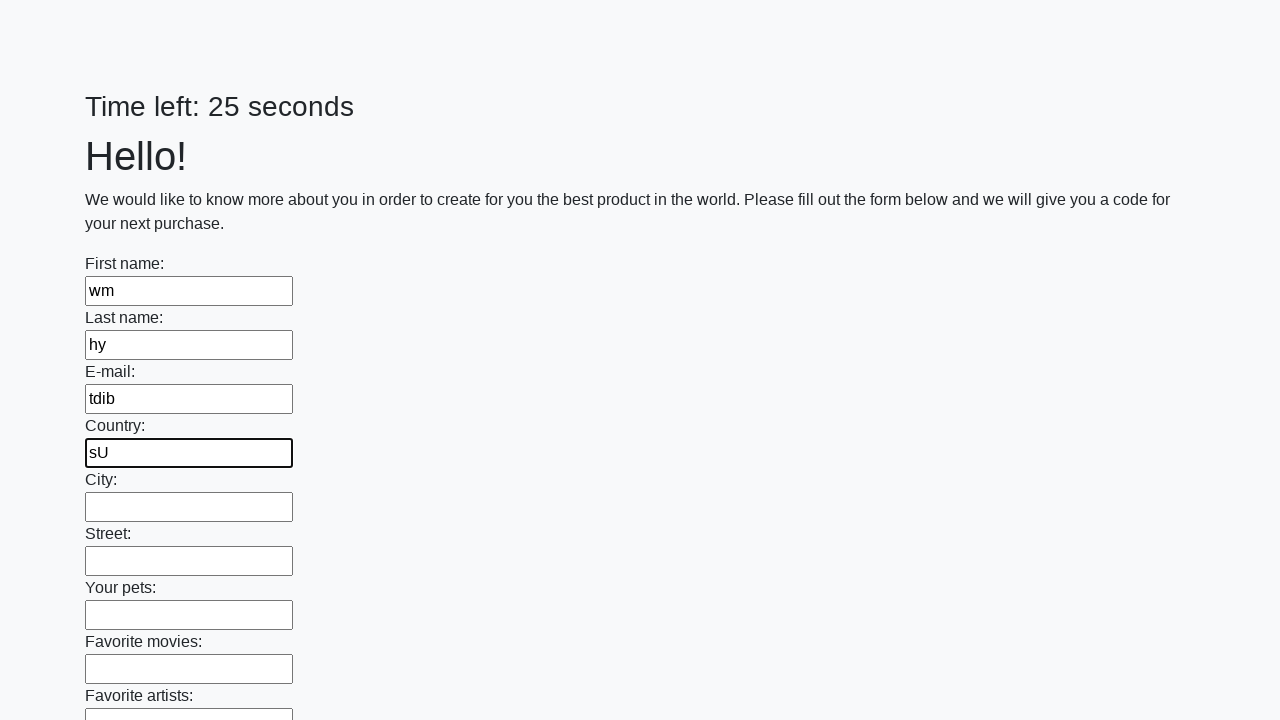

Filled input field with randomly generated string: 'SqJ' on form >> input >> nth=4
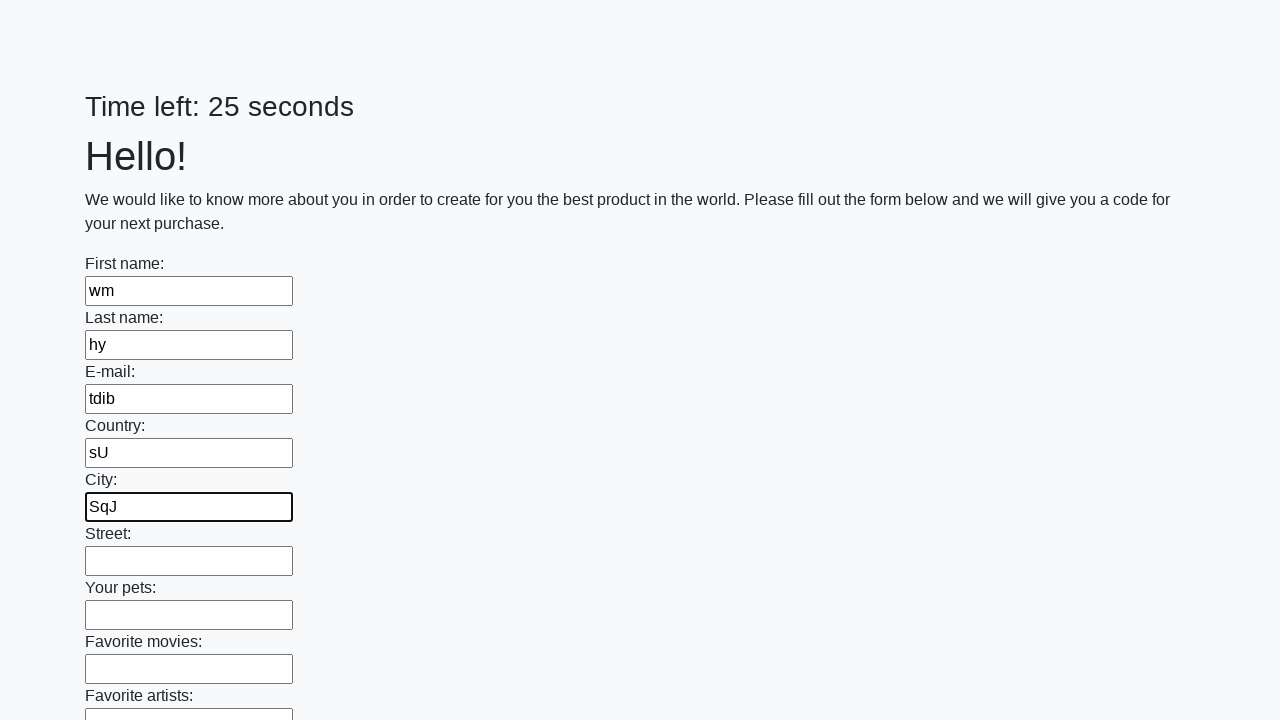

Filled input field with randomly generated string: 'FsBa' on form >> input >> nth=5
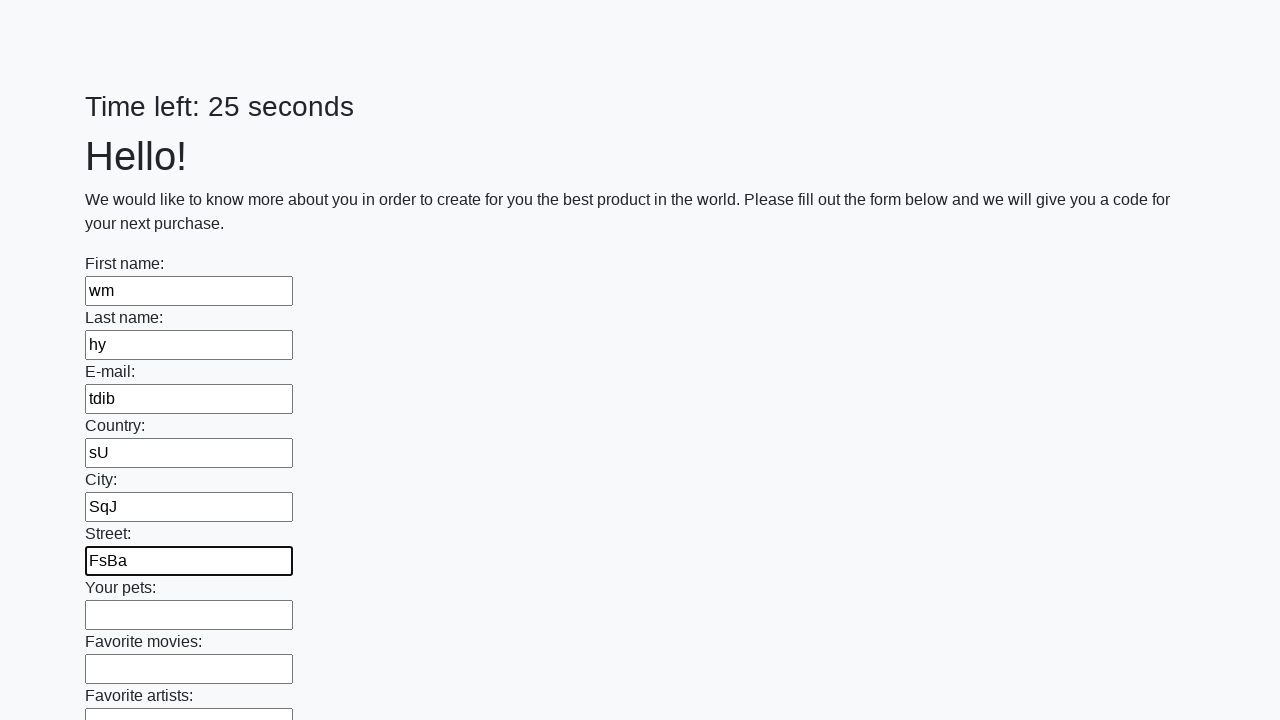

Filled input field with randomly generated string: 'fHm' on form >> input >> nth=6
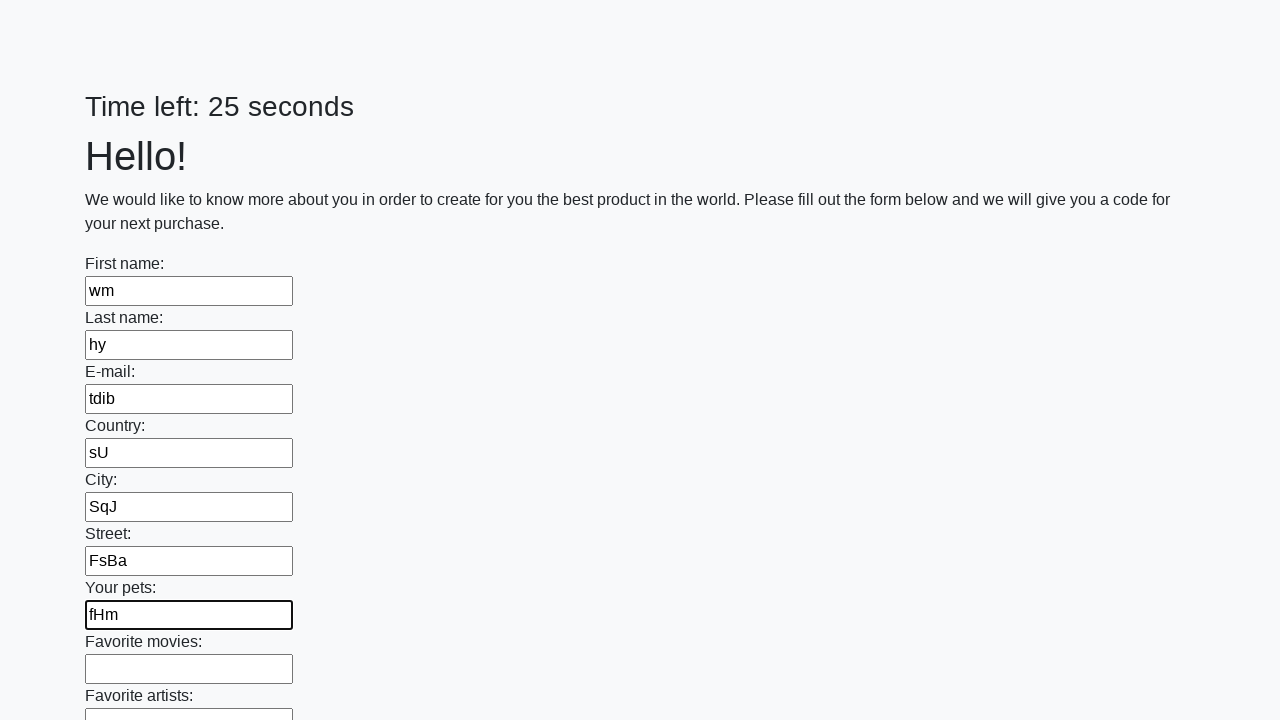

Filled input field with randomly generated string: 'tA' on form >> input >> nth=7
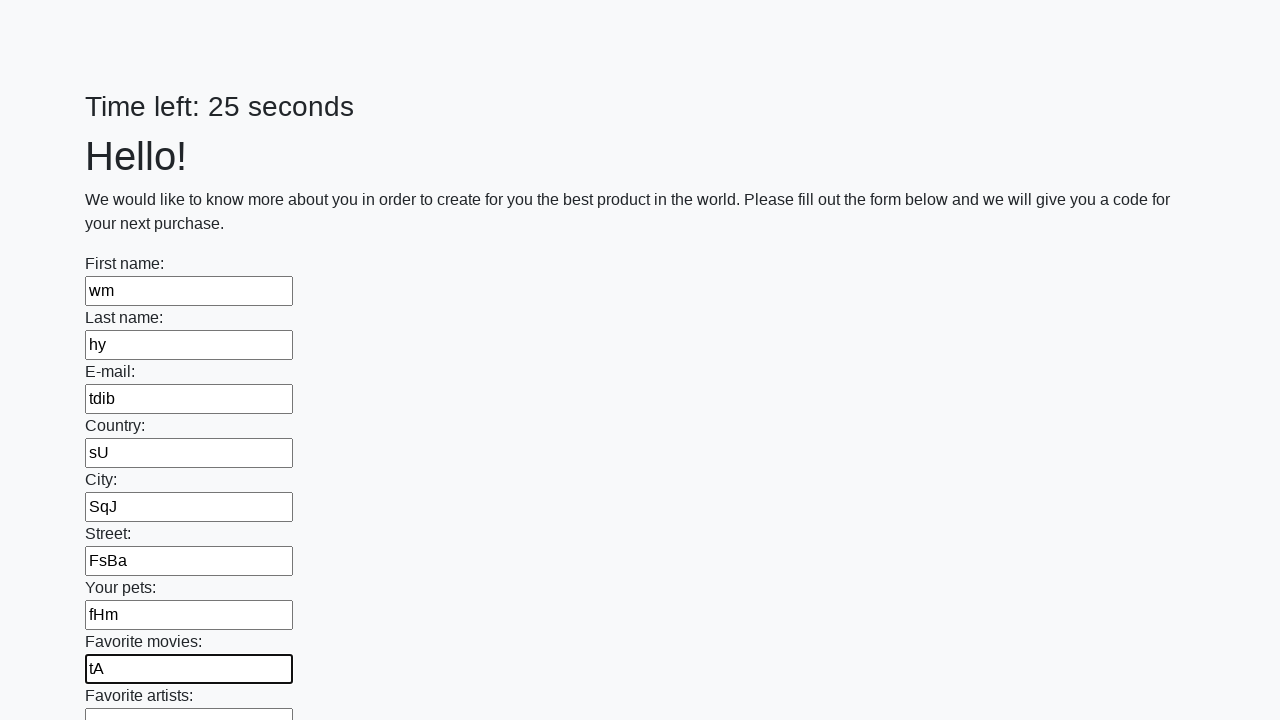

Filled input field with randomly generated string: 'NRY' on form >> input >> nth=8
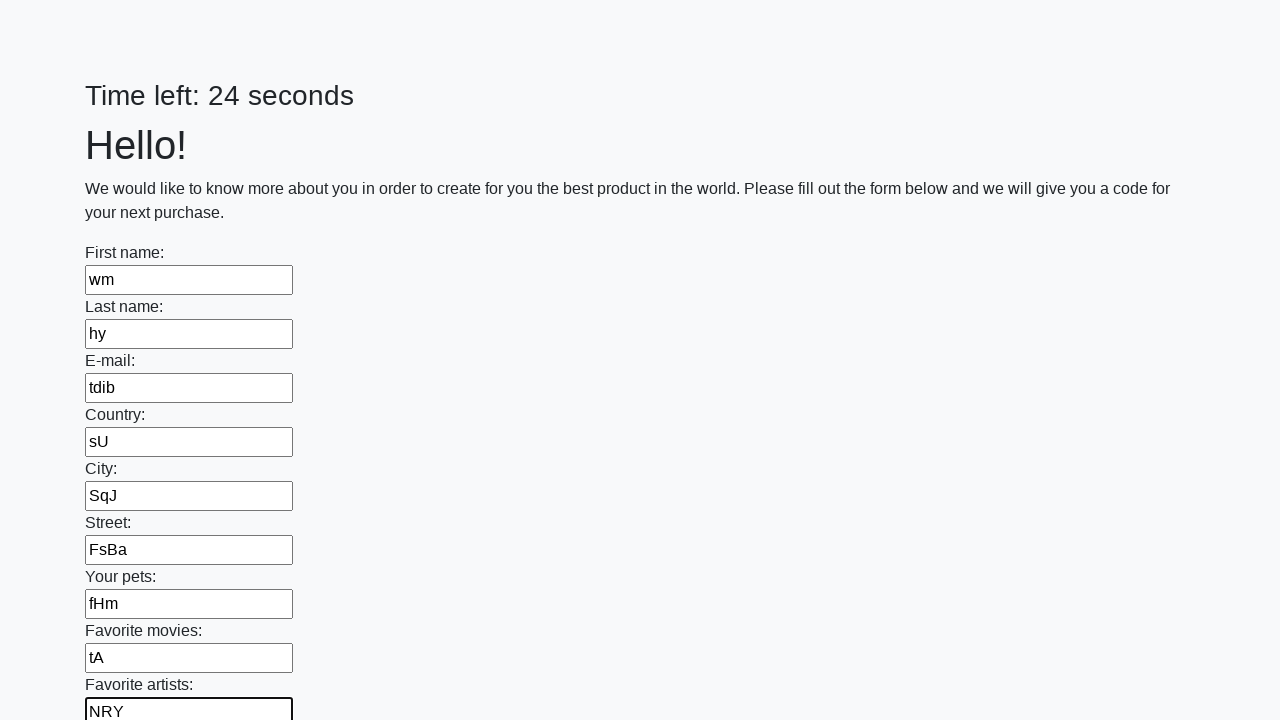

Filled input field with randomly generated string: 'BHQ' on form >> input >> nth=9
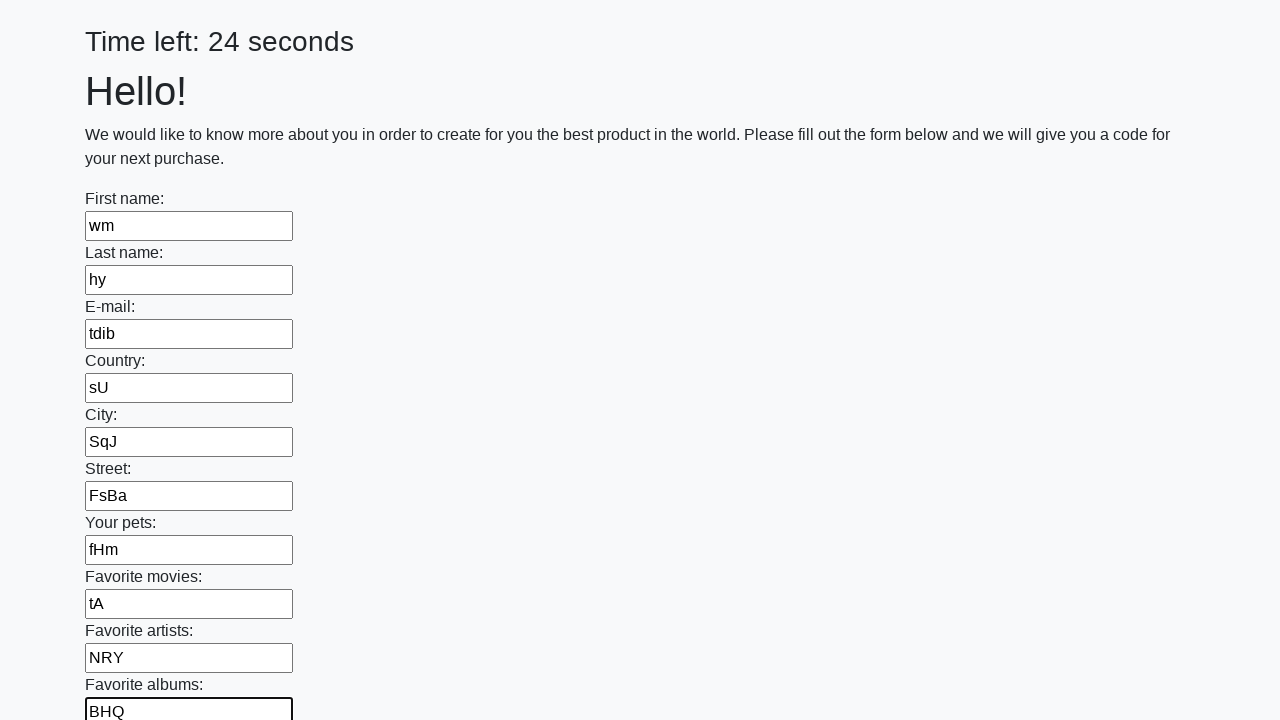

Filled input field with randomly generated string: 'BCQ' on form >> input >> nth=10
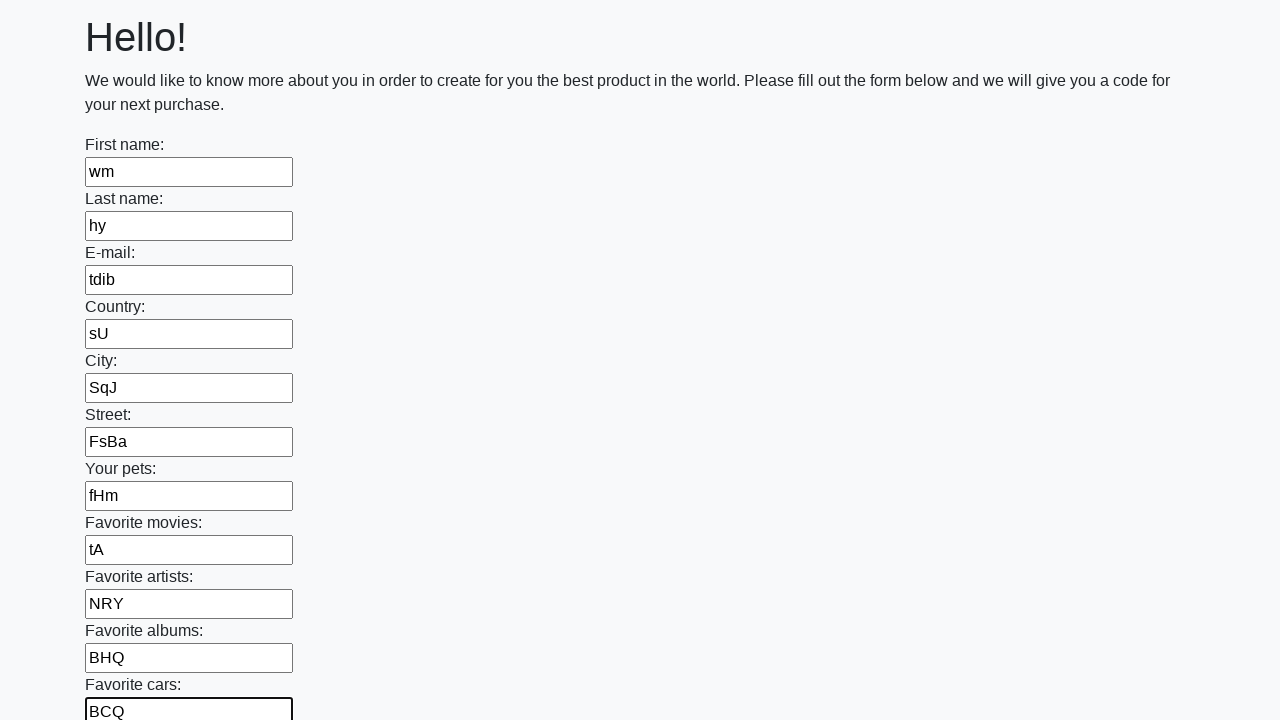

Filled input field with randomly generated string: 'LCt' on form >> input >> nth=11
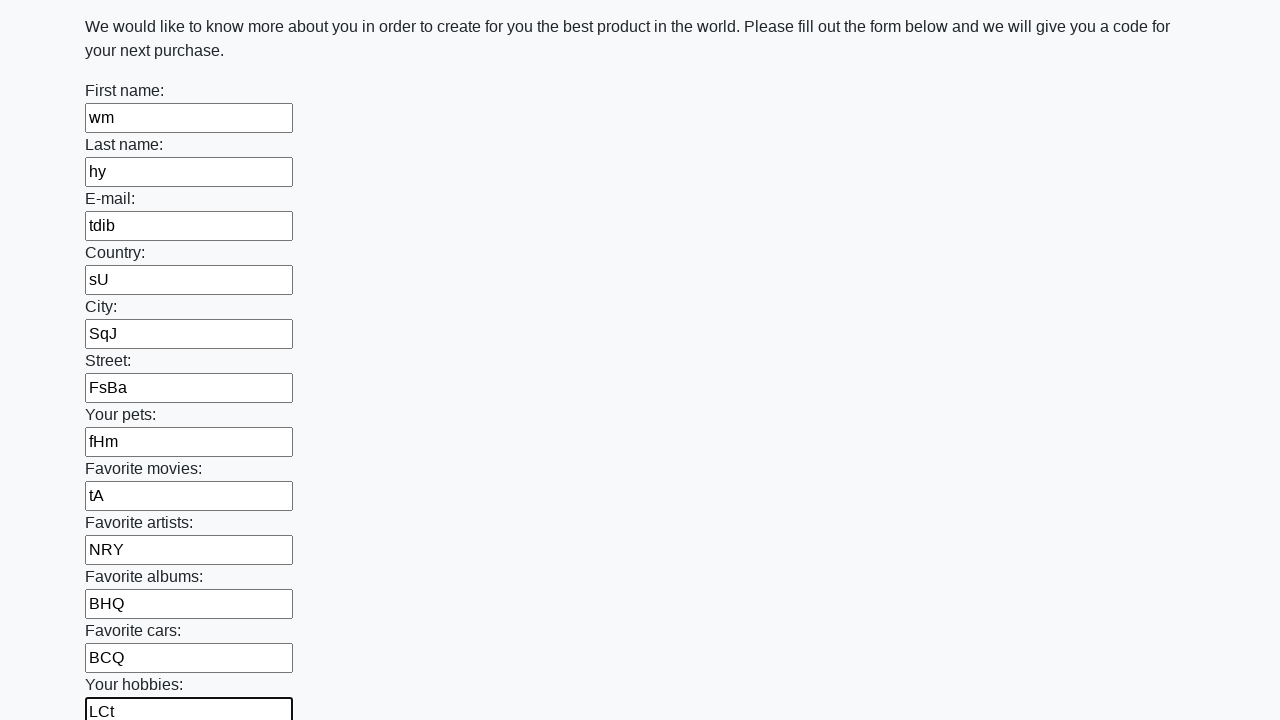

Filled input field with randomly generated string: 'GuE' on form >> input >> nth=12
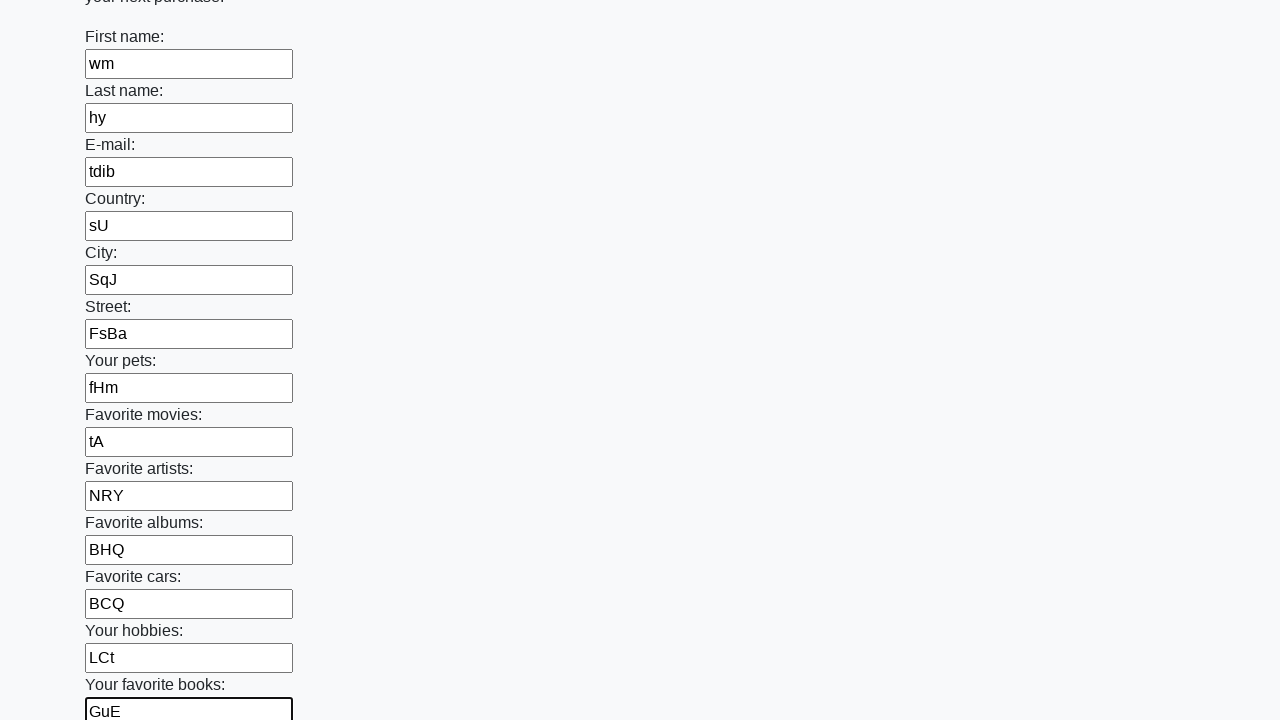

Filled input field with randomly generated string: 'wL' on form >> input >> nth=13
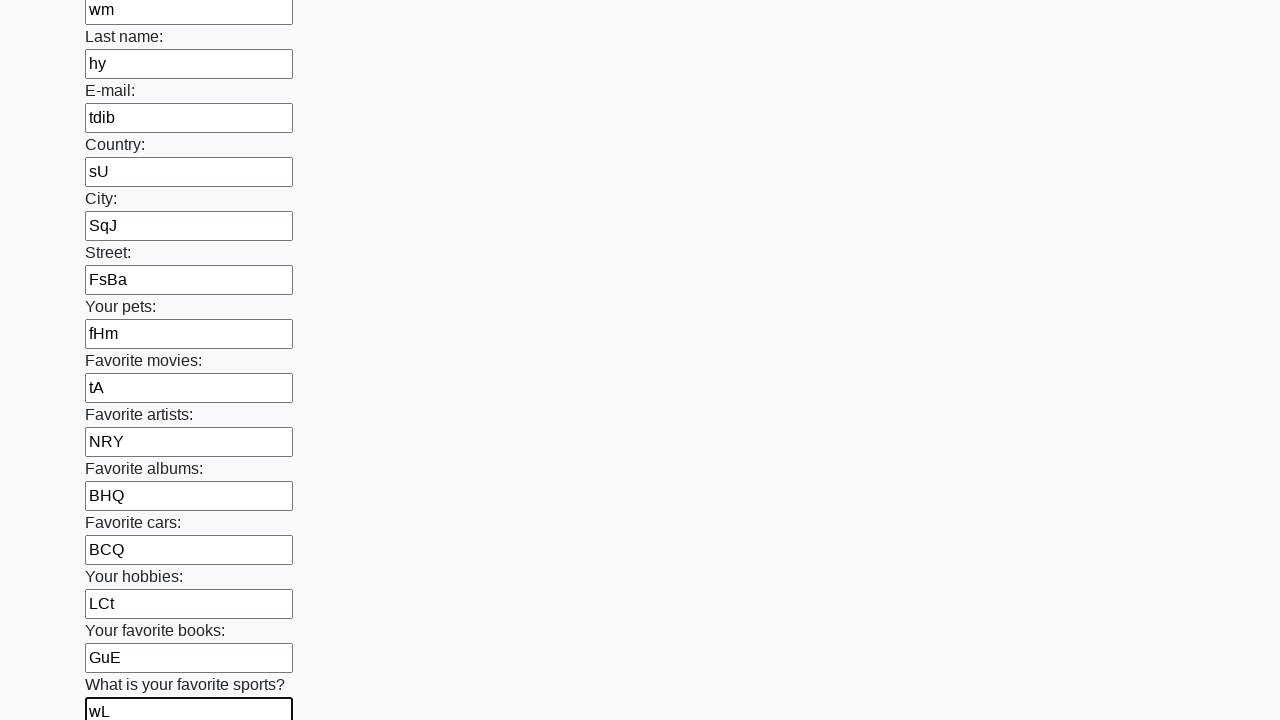

Filled input field with randomly generated string: 'GN' on form >> input >> nth=14
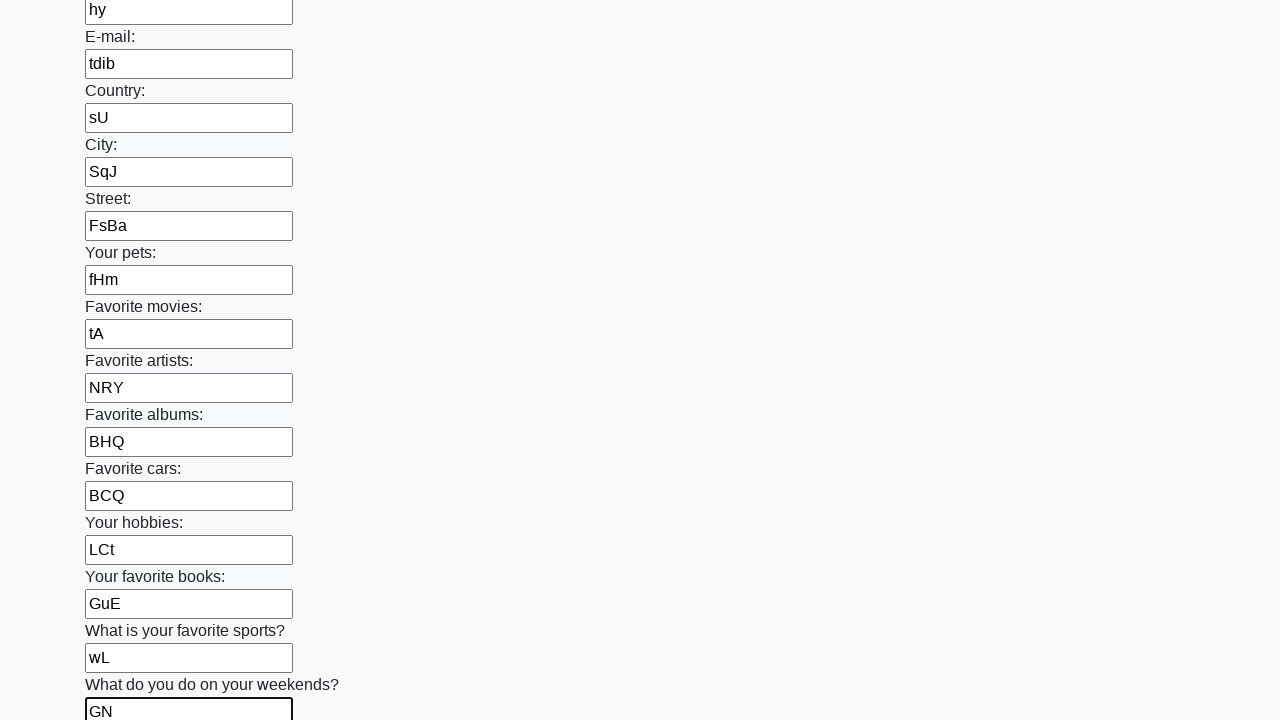

Filled input field with randomly generated string: 'ga' on form >> input >> nth=15
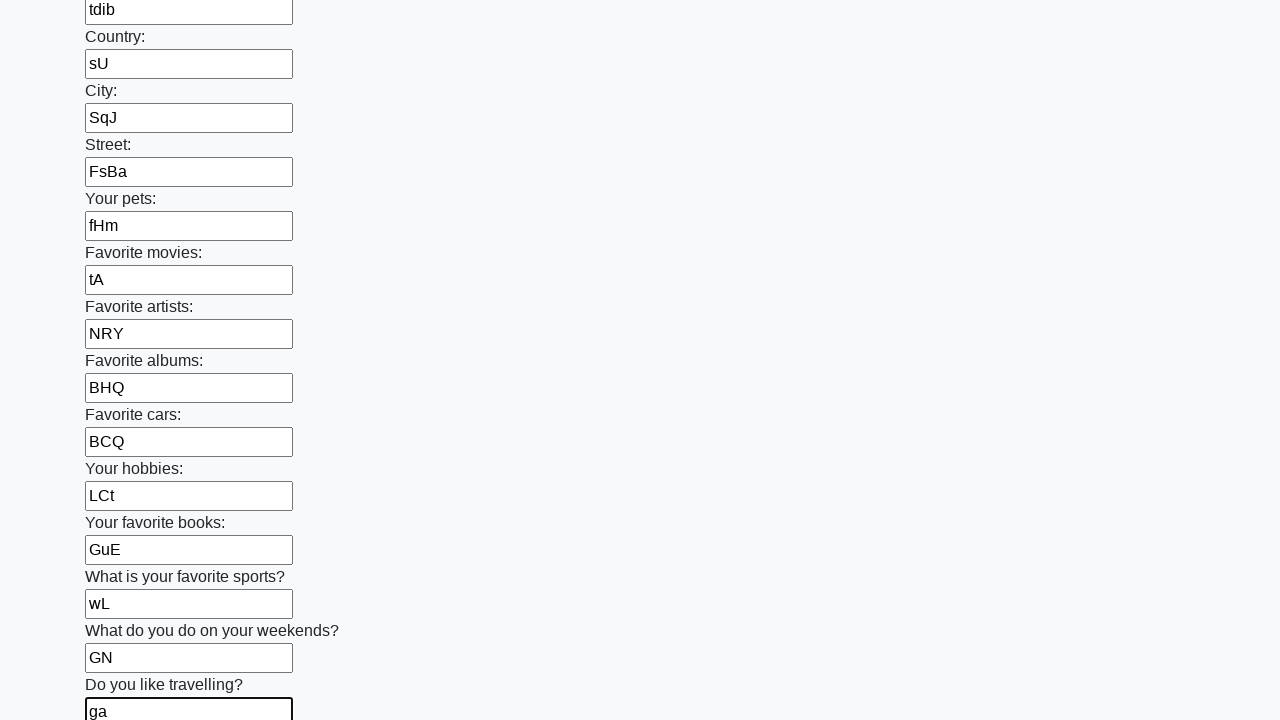

Filled input field with randomly generated string: 'Eko' on form >> input >> nth=16
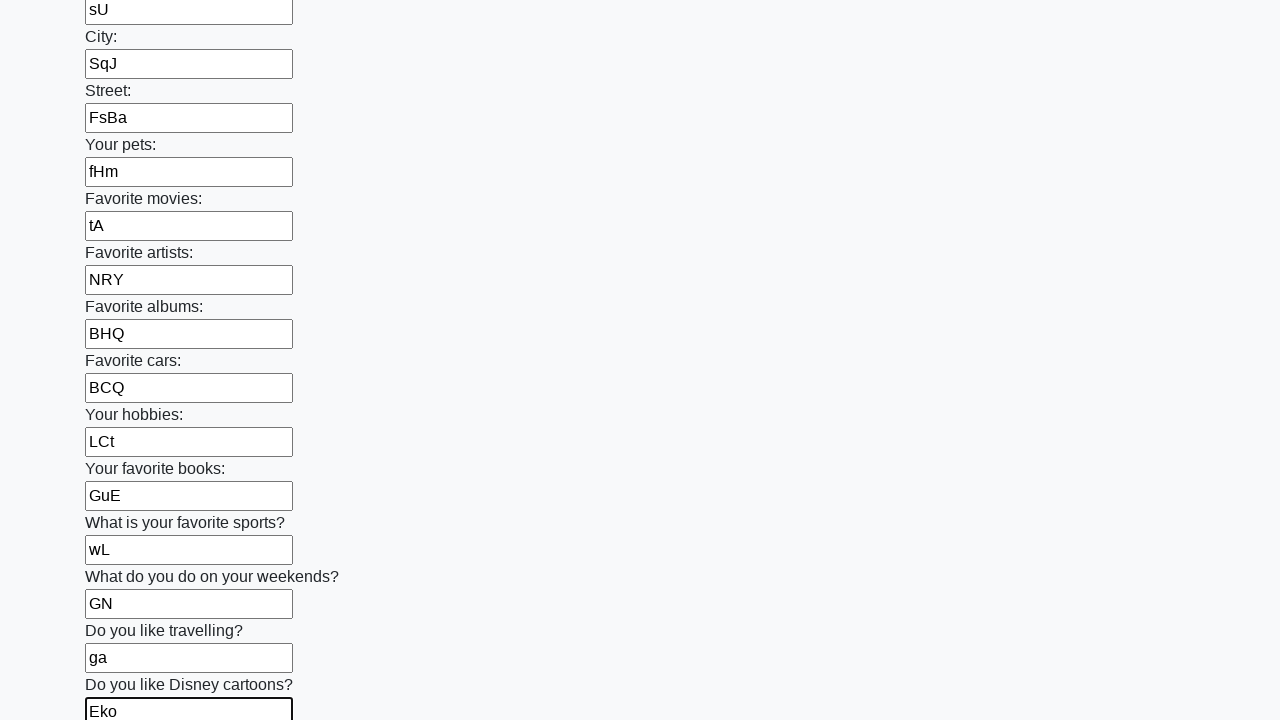

Filled input field with randomly generated string: 'JDMH' on form >> input >> nth=17
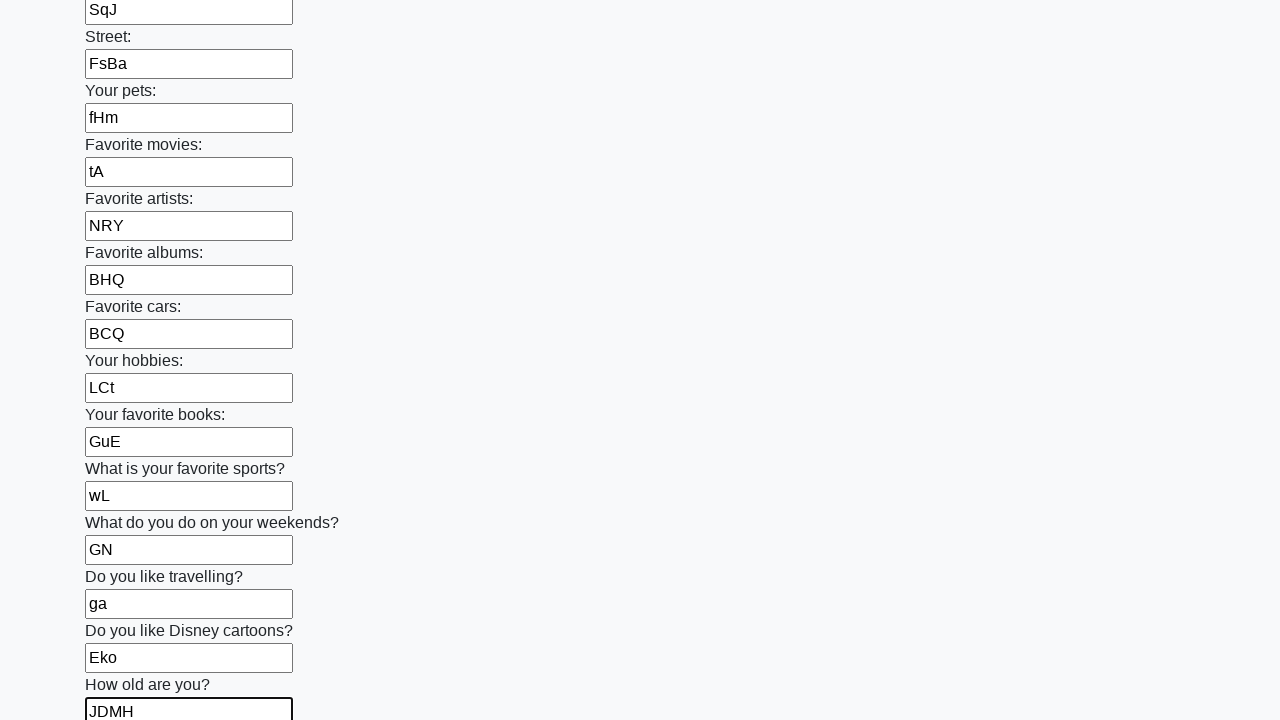

Filled input field with randomly generated string: 'HI' on form >> input >> nth=18
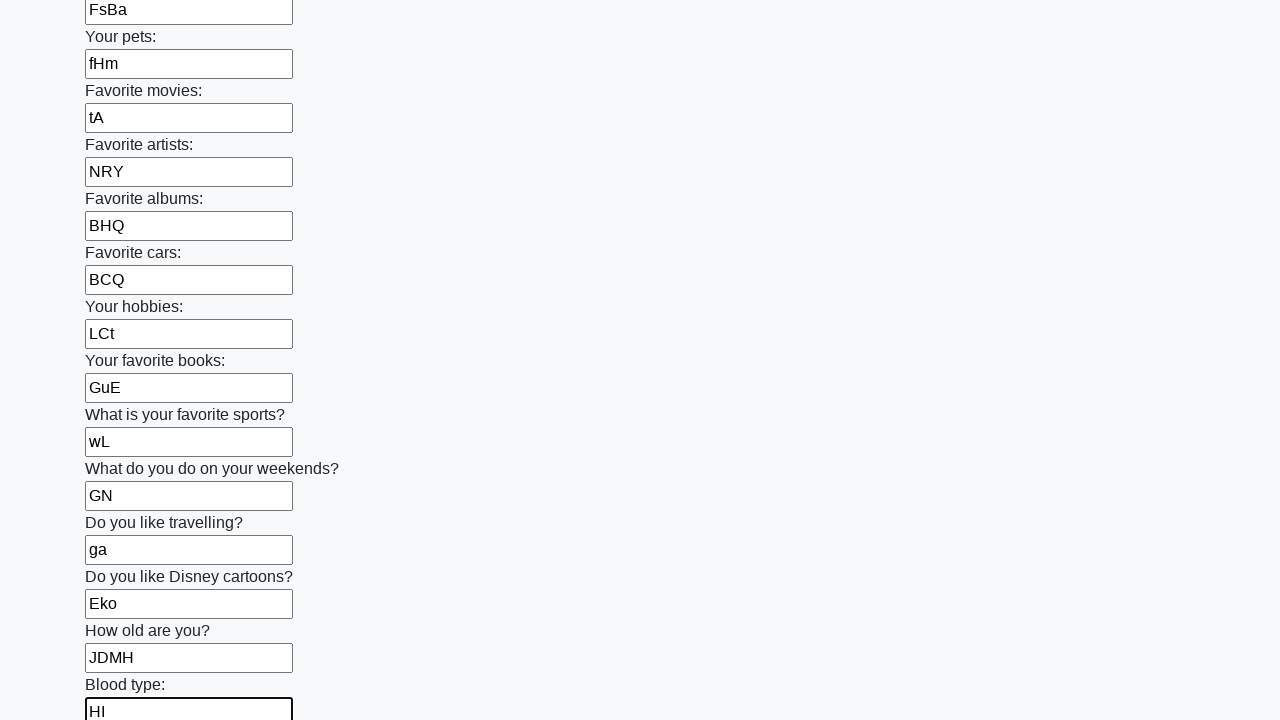

Filled input field with randomly generated string: 'PmS' on form >> input >> nth=19
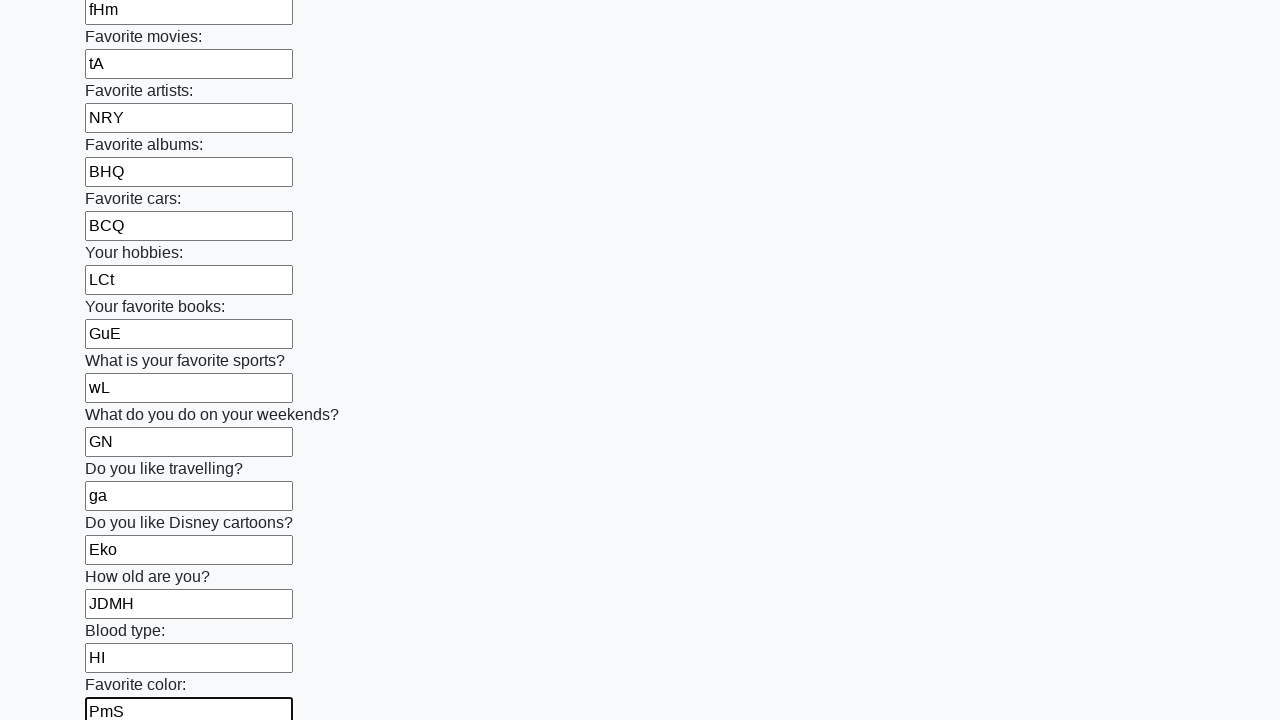

Filled input field with randomly generated string: 'Gfj' on form >> input >> nth=20
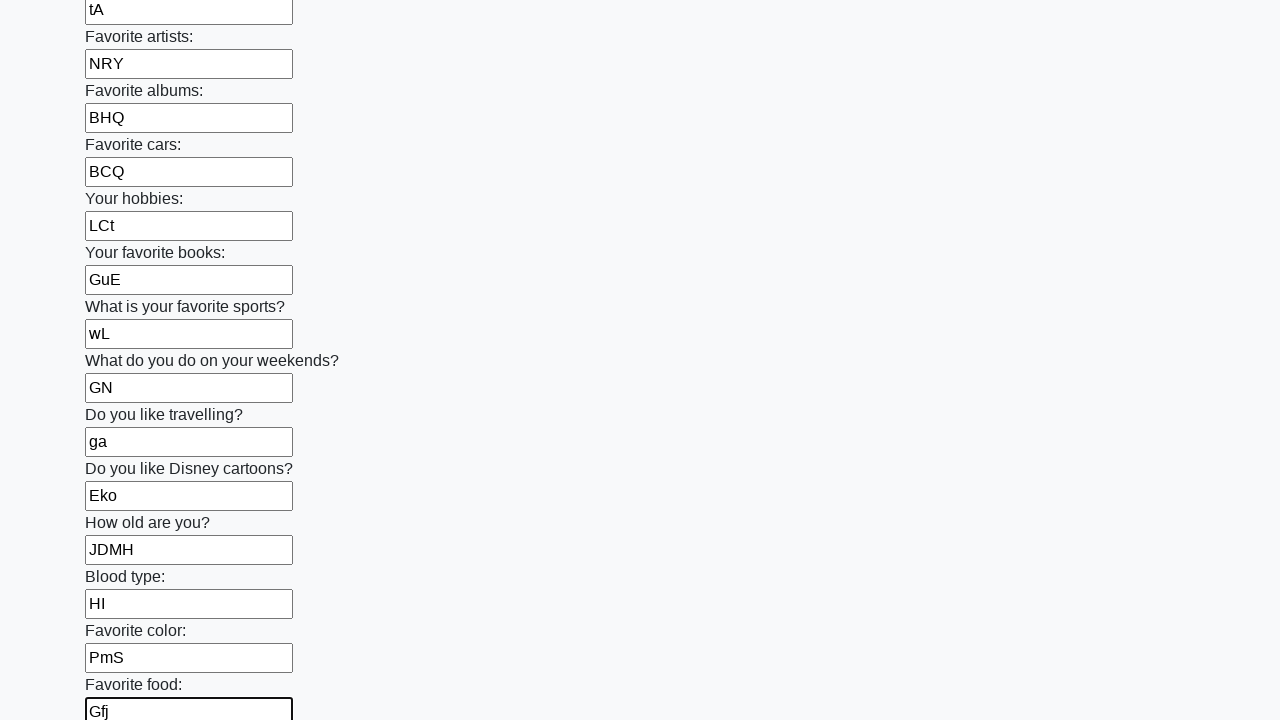

Filled input field with randomly generated string: 'gnab' on form >> input >> nth=21
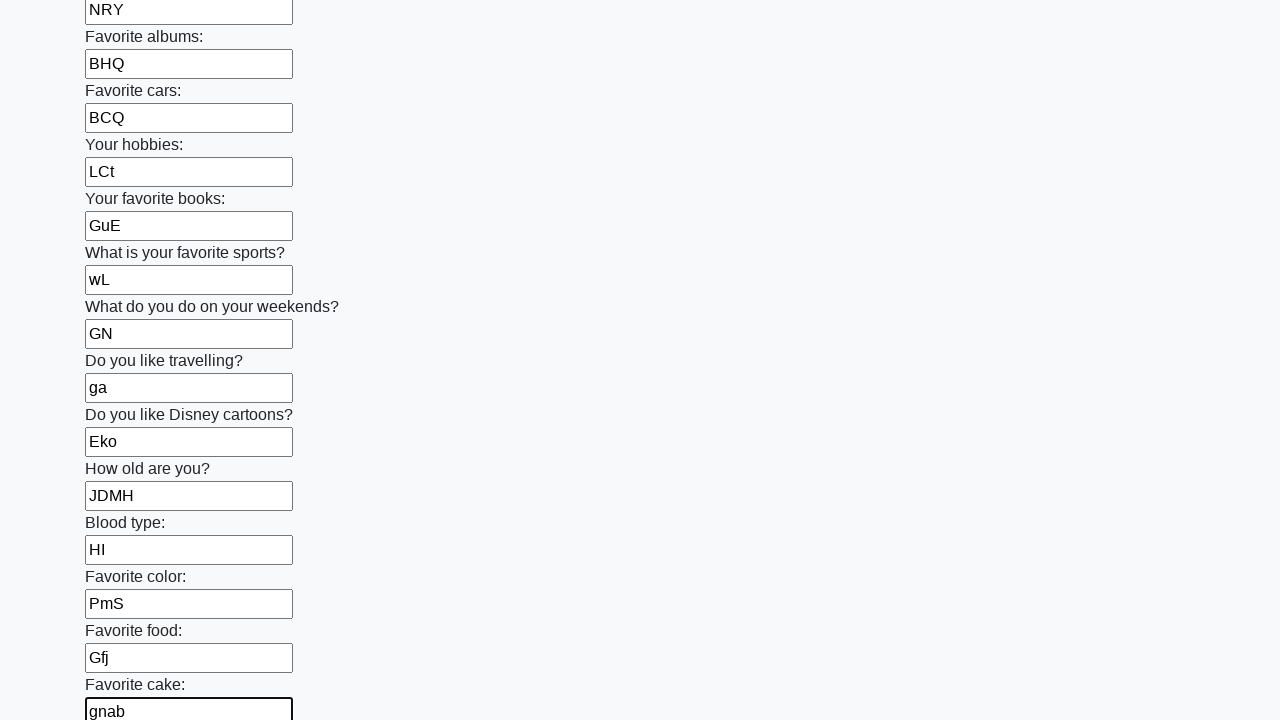

Filled input field with randomly generated string: 'kI' on form >> input >> nth=22
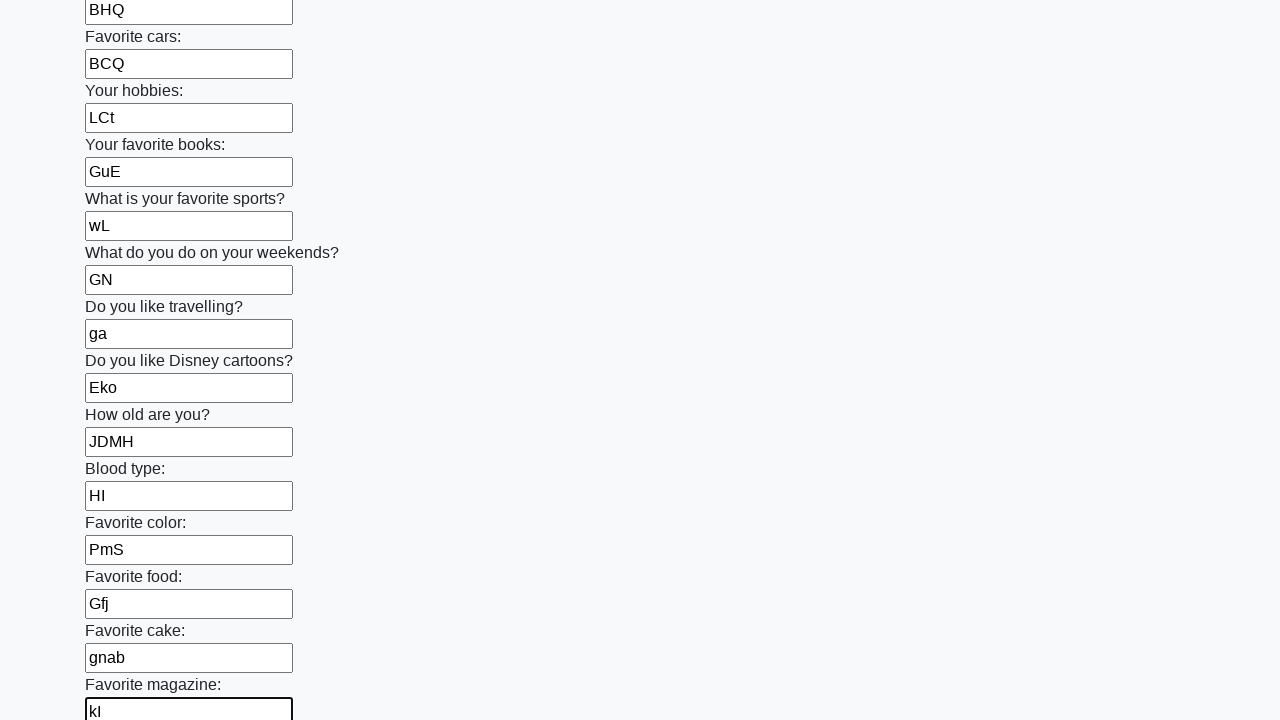

Filled input field with randomly generated string: 'vs' on form >> input >> nth=23
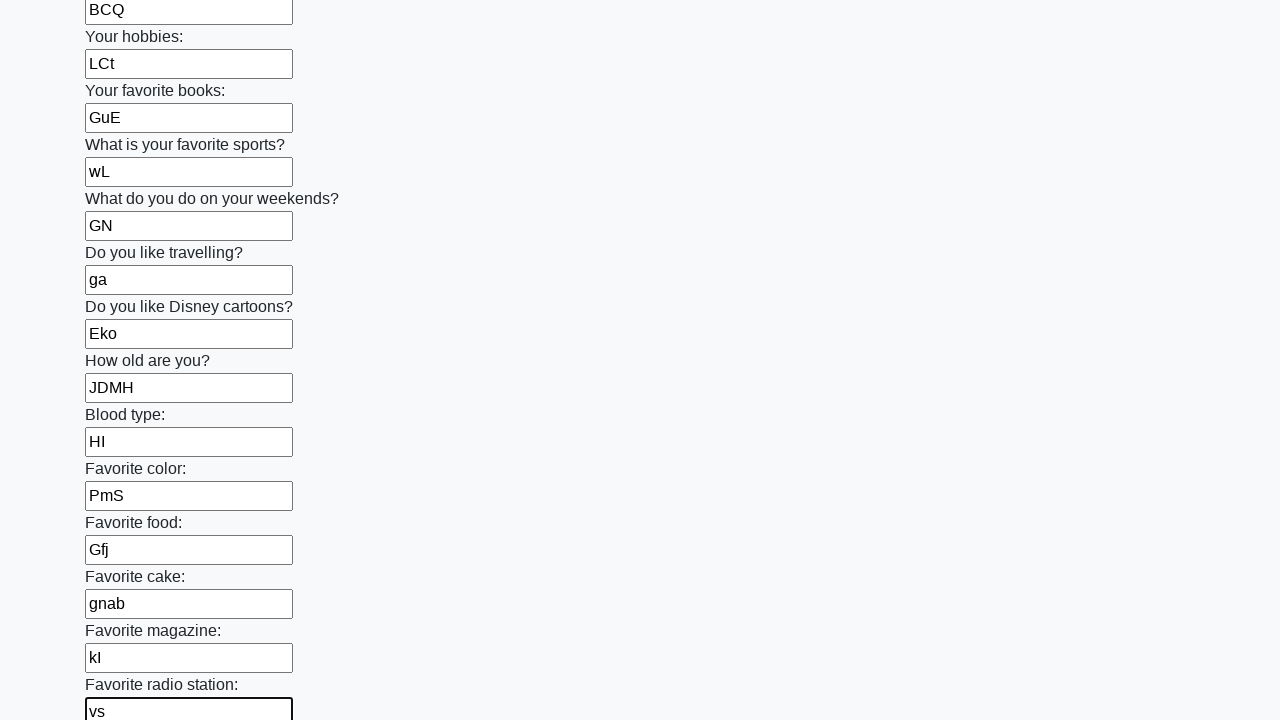

Filled input field with randomly generated string: 'yxl' on form >> input >> nth=24
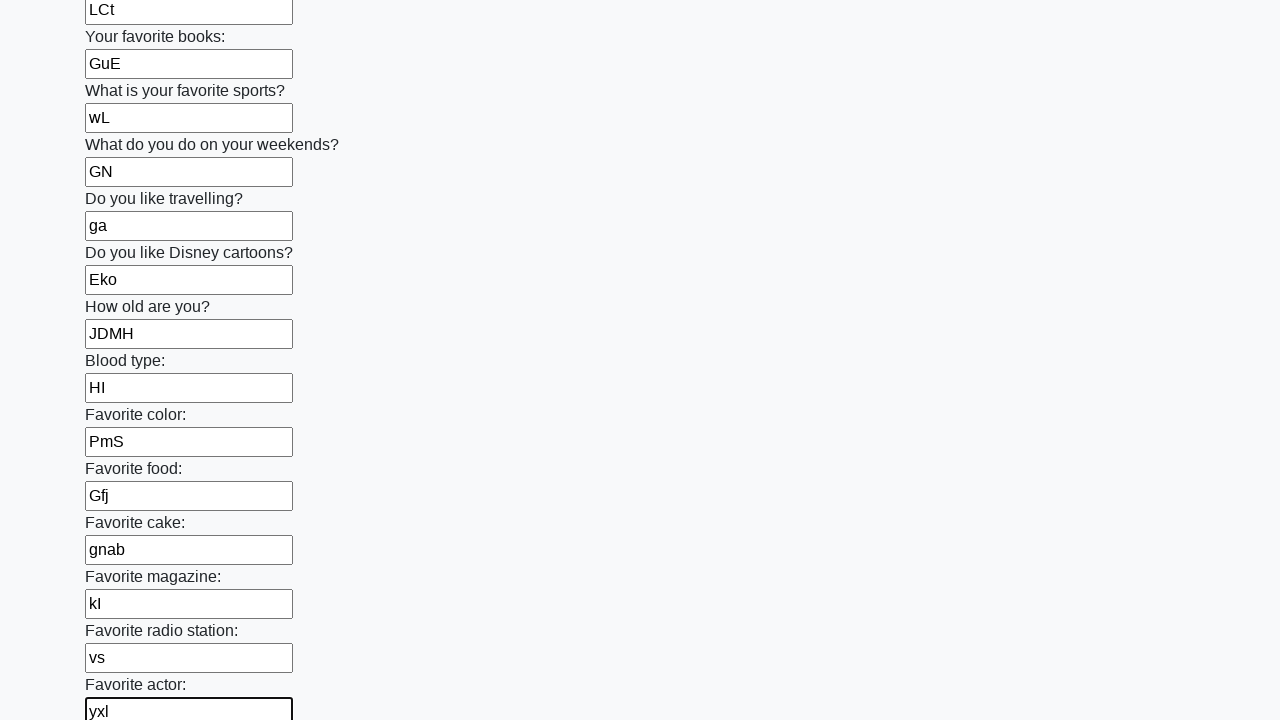

Filled input field with randomly generated string: 'CcW' on form >> input >> nth=25
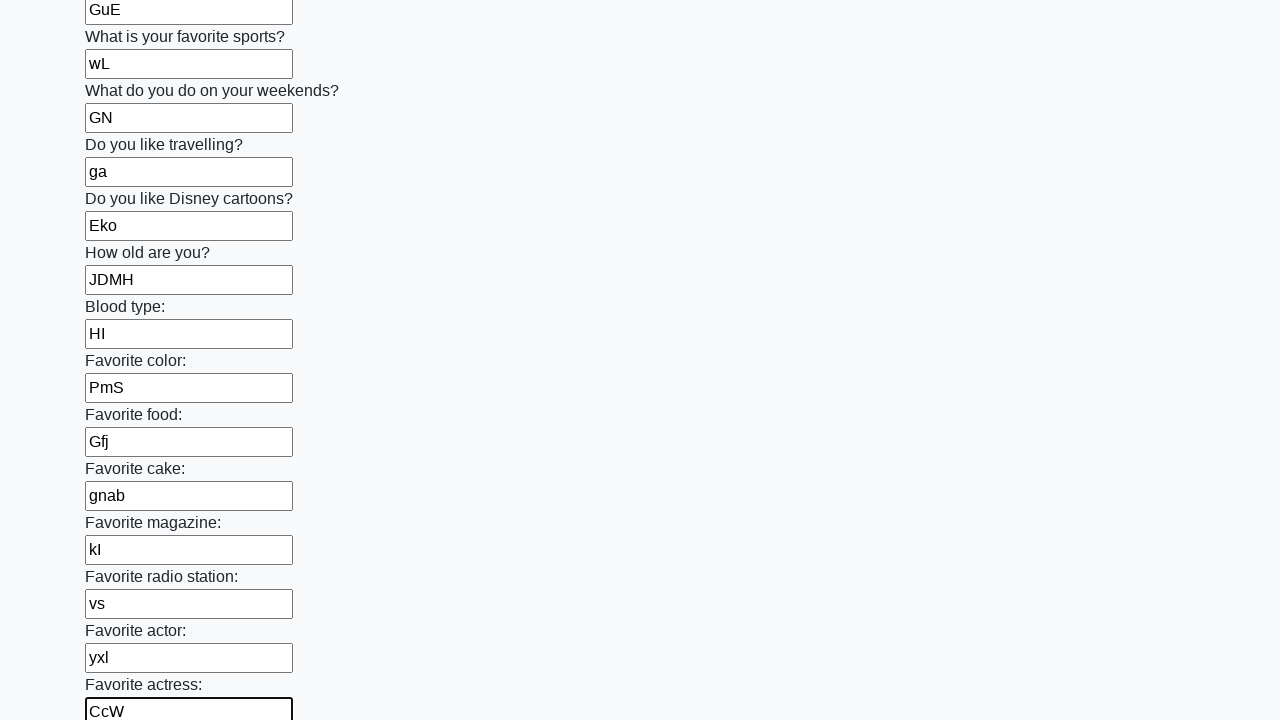

Filled input field with randomly generated string: 'lBql' on form >> input >> nth=26
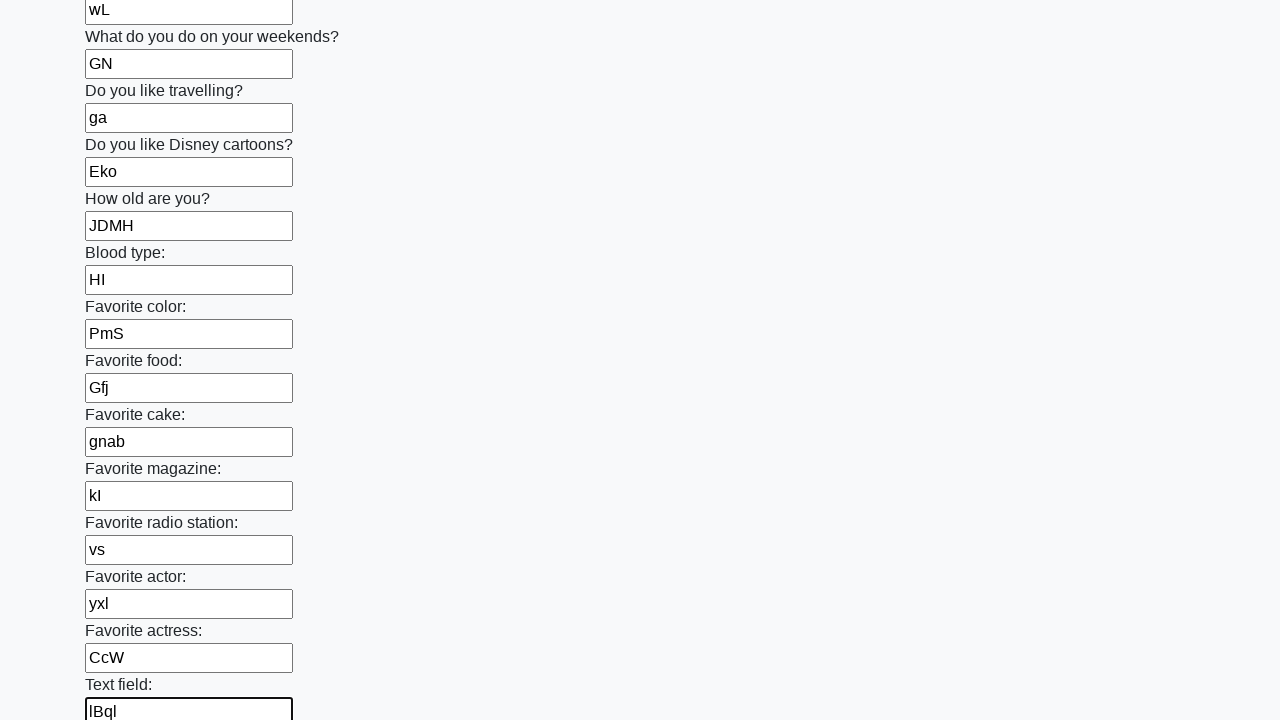

Filled input field with randomly generated string: 'qeAE' on form >> input >> nth=27
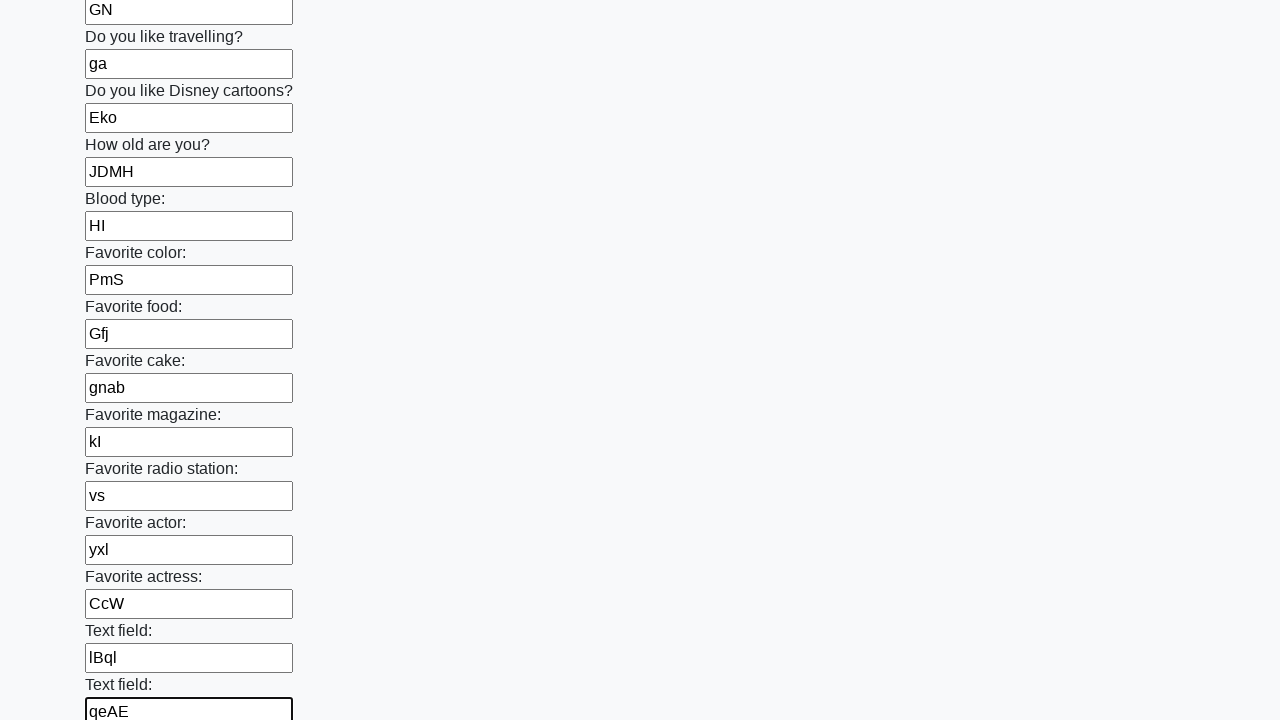

Filled input field with randomly generated string: 'Fz' on form >> input >> nth=28
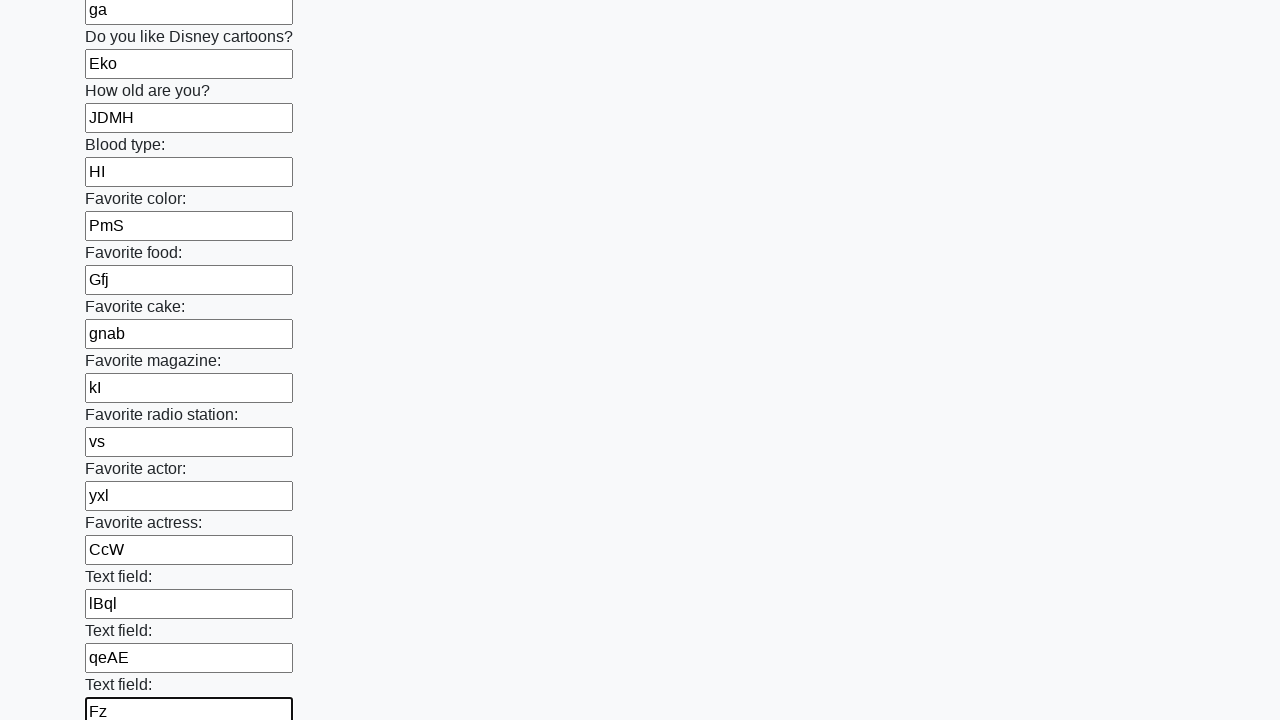

Filled input field with randomly generated string: 'oga' on form >> input >> nth=29
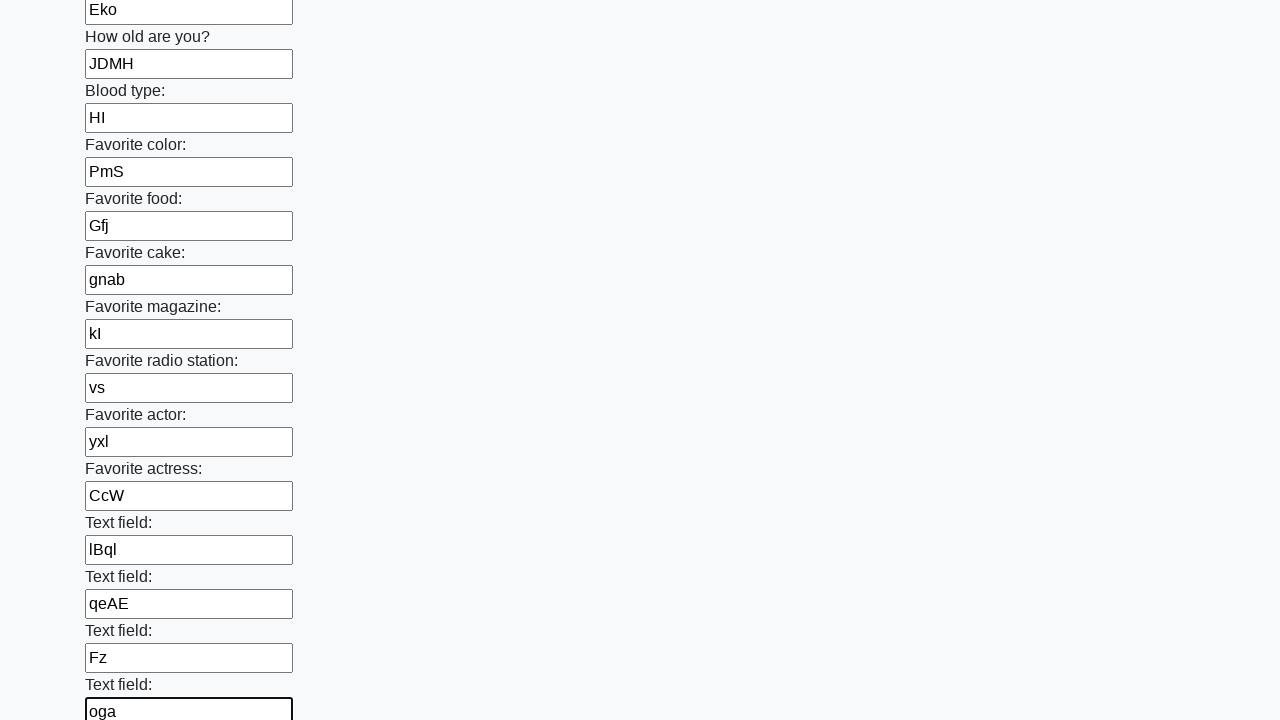

Filled input field with randomly generated string: 'vdZk' on form >> input >> nth=30
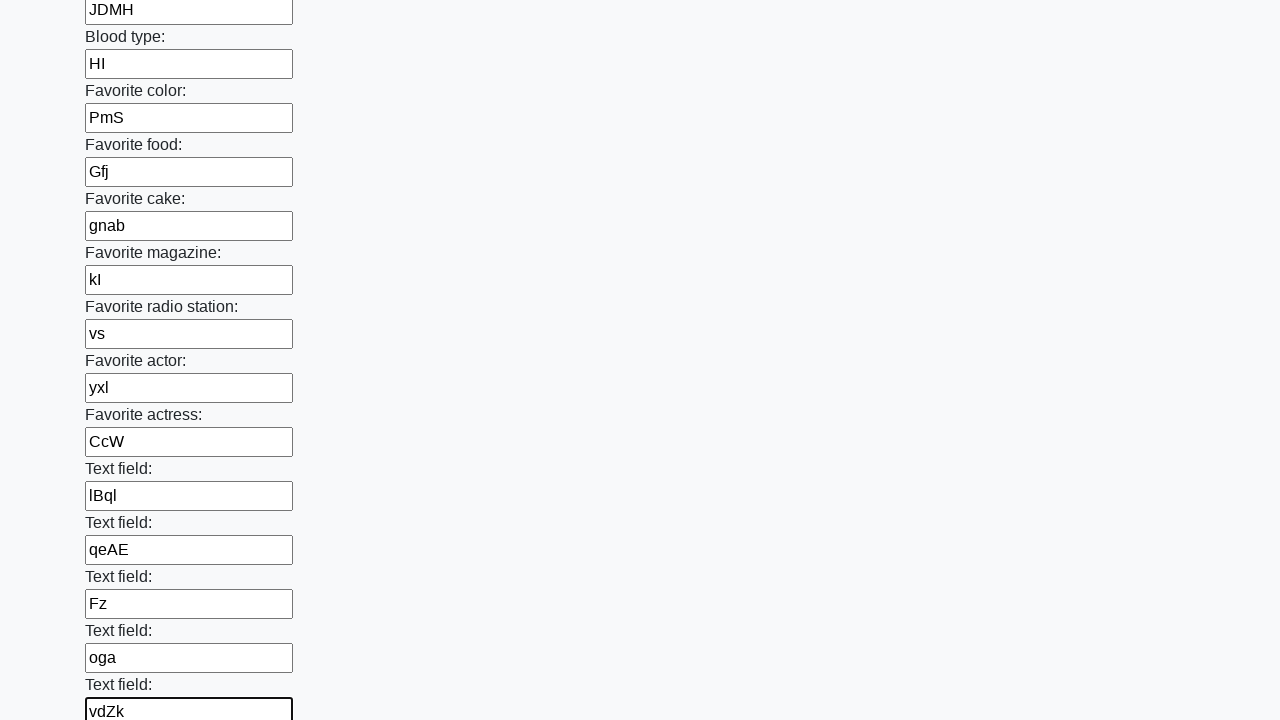

Filled input field with randomly generated string: 'nR' on form >> input >> nth=31
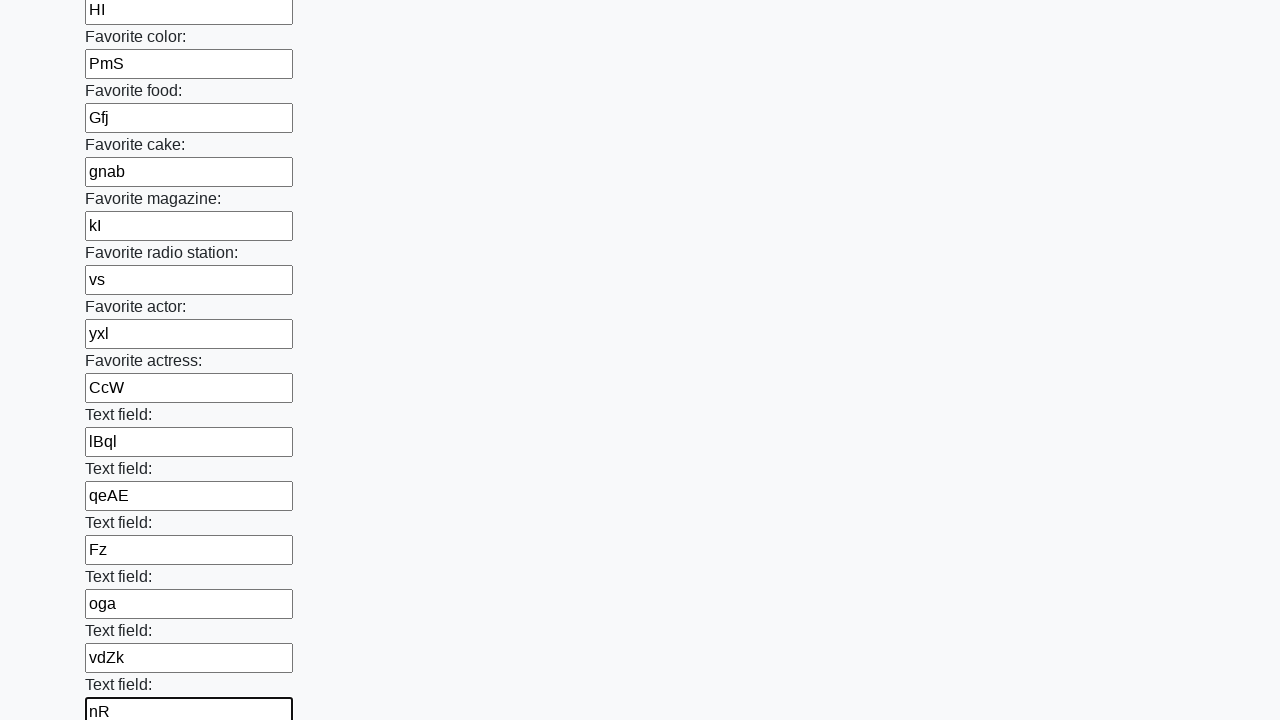

Filled input field with randomly generated string: 'epWK' on form >> input >> nth=32
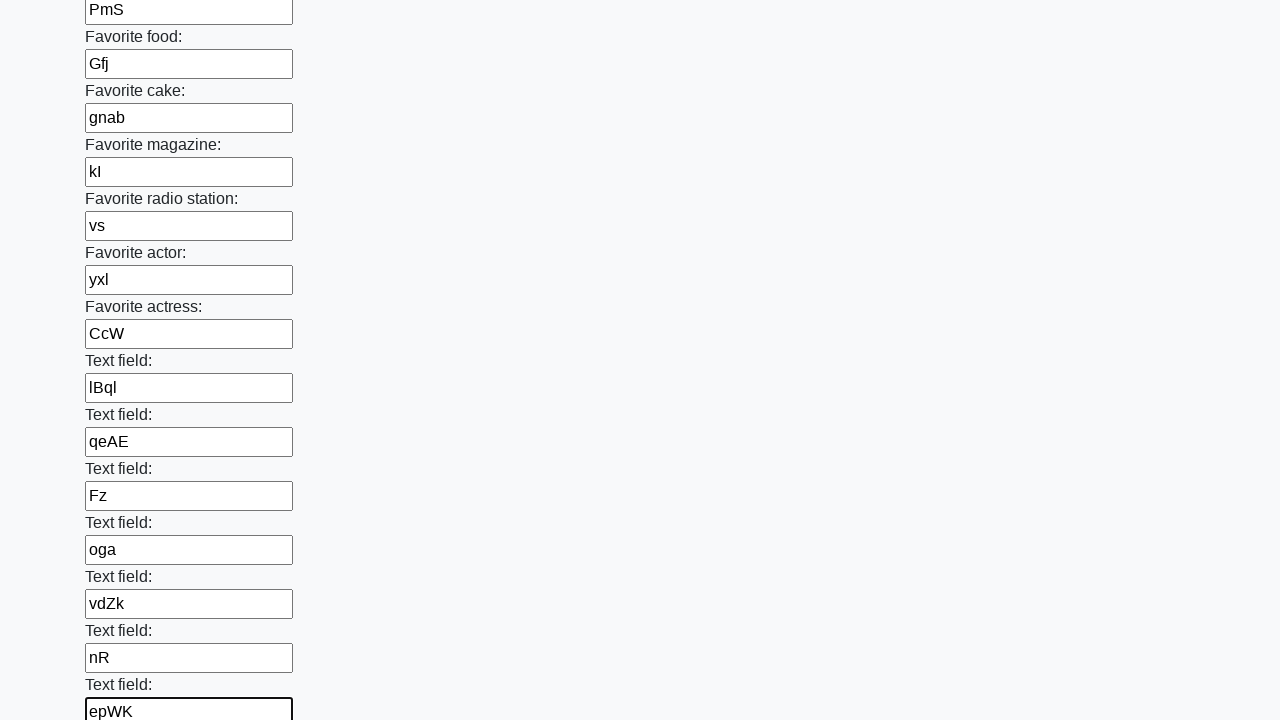

Filled input field with randomly generated string: 'msae' on form >> input >> nth=33
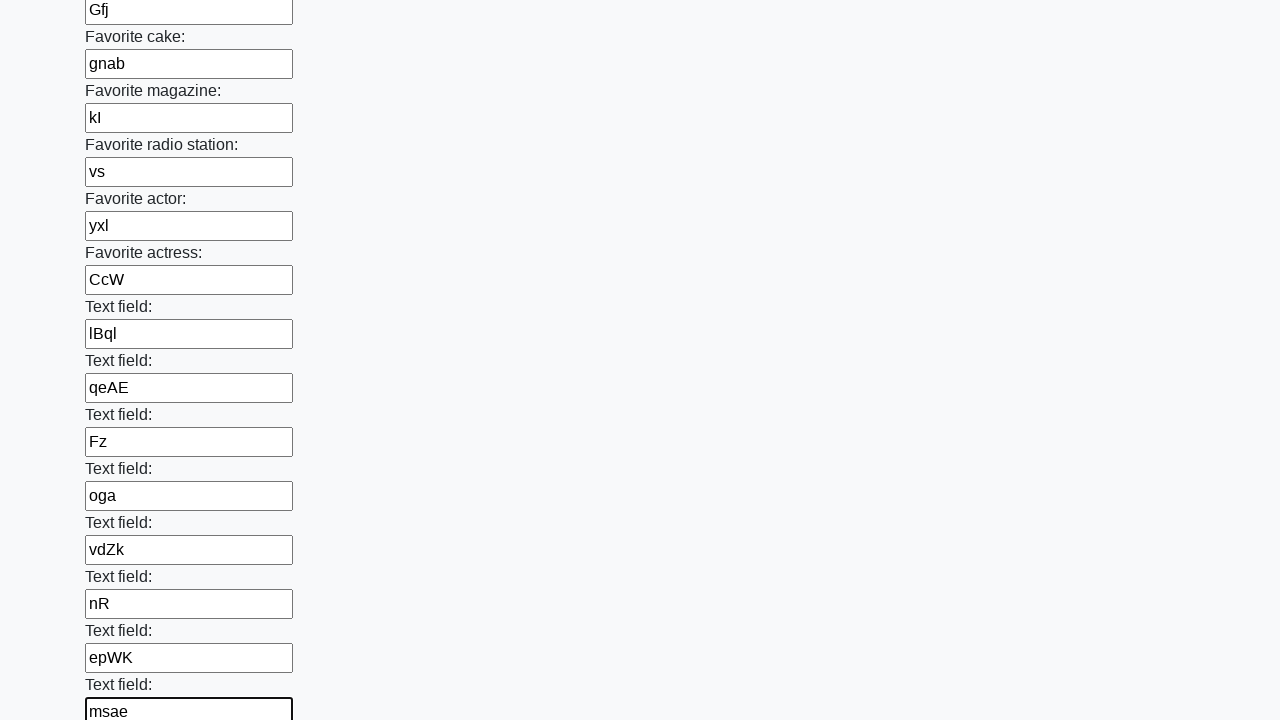

Filled input field with randomly generated string: 'ja' on form >> input >> nth=34
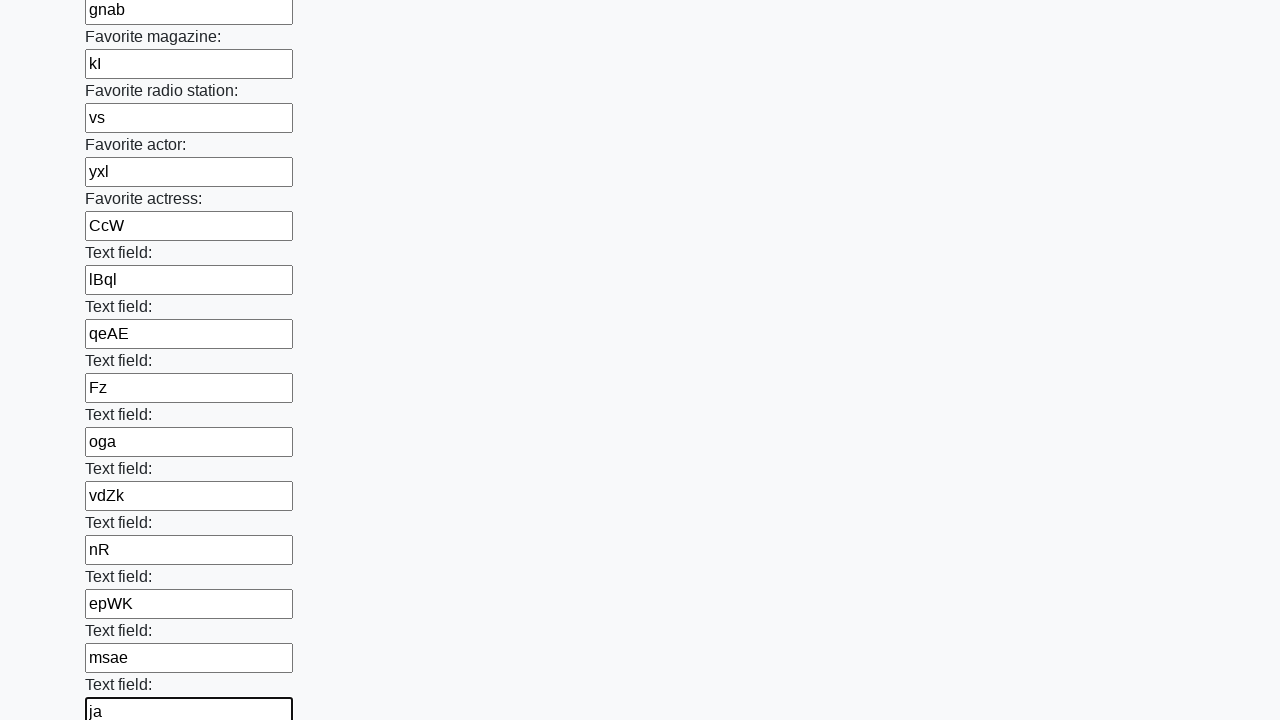

Filled input field with randomly generated string: 'Xv' on form >> input >> nth=35
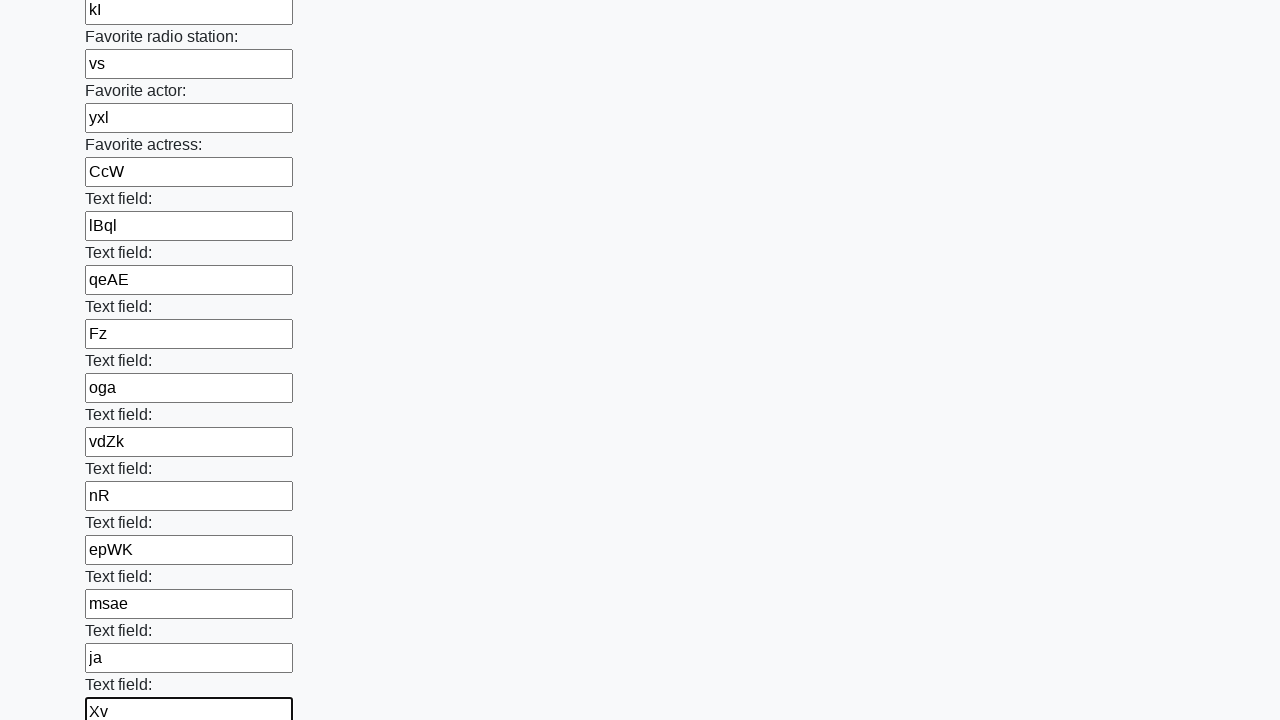

Filled input field with randomly generated string: 'TgF' on form >> input >> nth=36
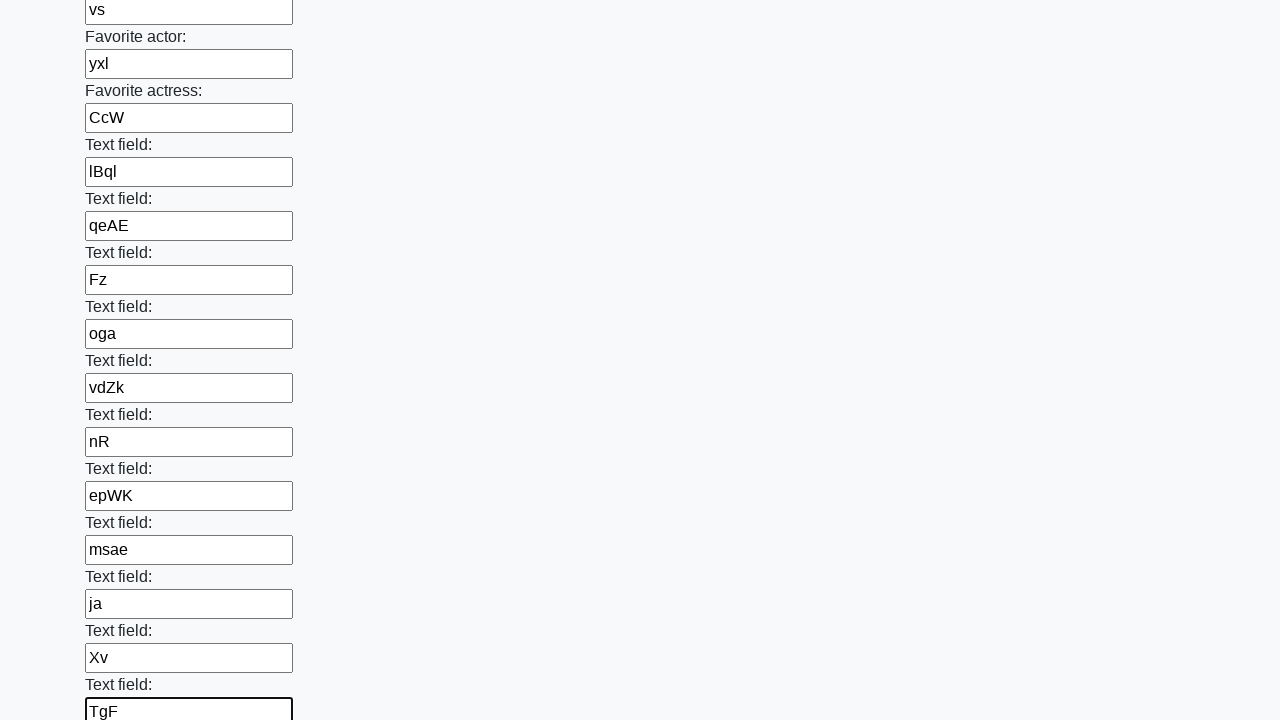

Filled input field with randomly generated string: 'DYu' on form >> input >> nth=37
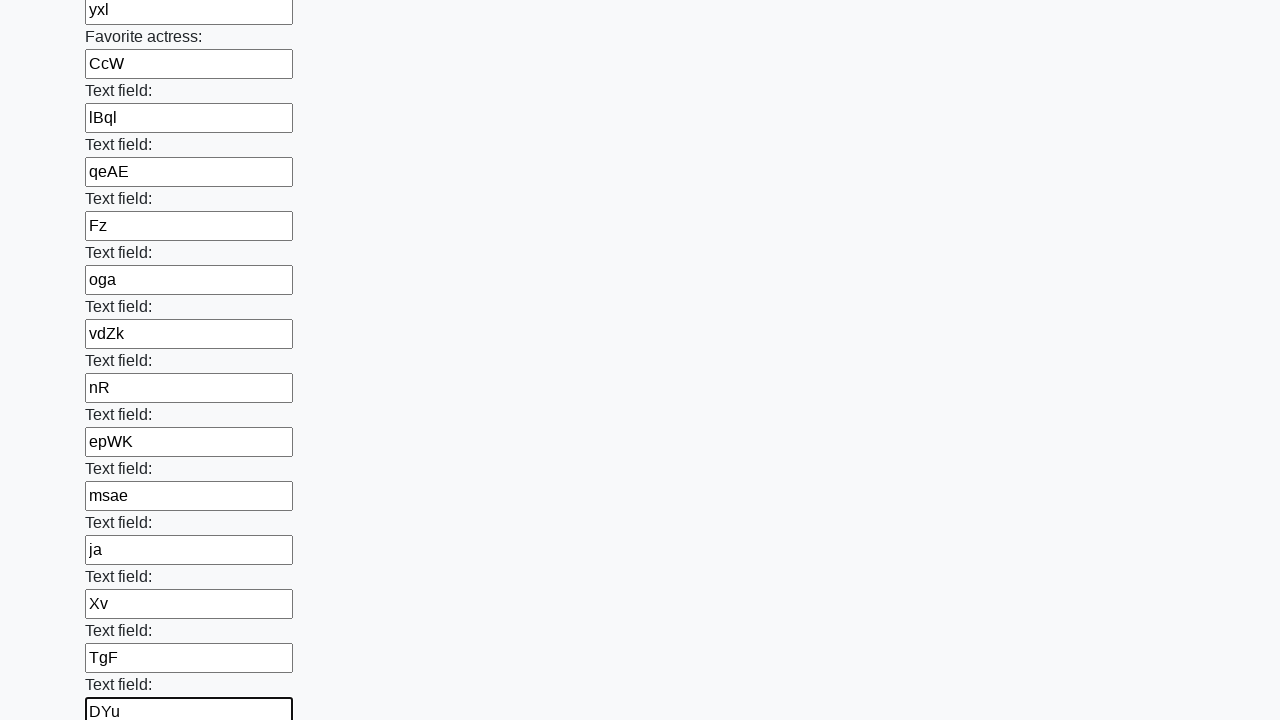

Filled input field with randomly generated string: 'OGFR' on form >> input >> nth=38
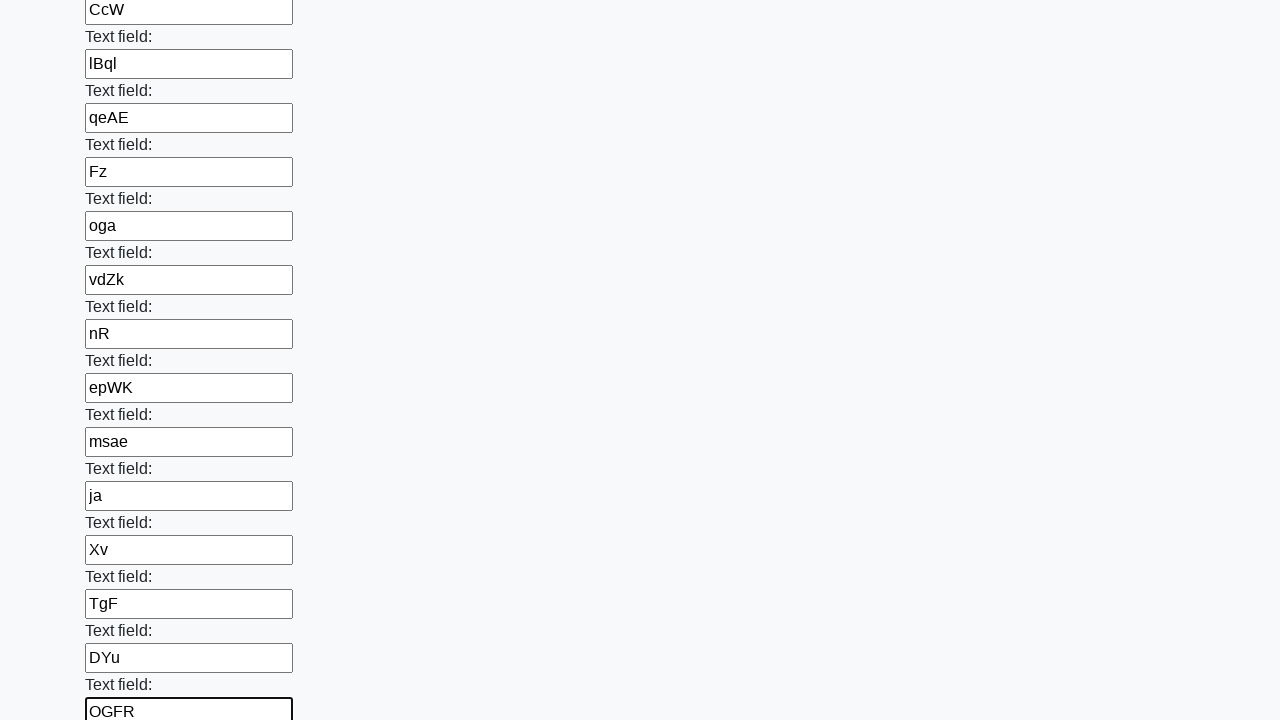

Filled input field with randomly generated string: 'Gwv' on form >> input >> nth=39
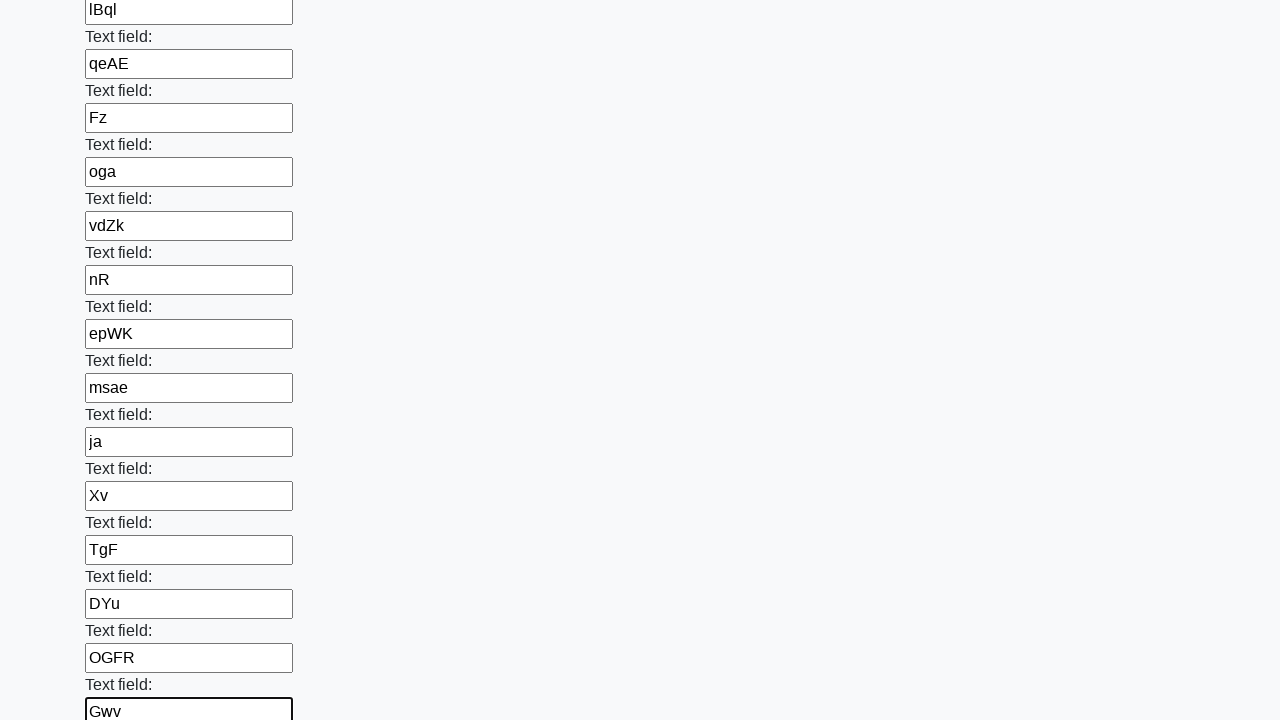

Filled input field with randomly generated string: 'Zy' on form >> input >> nth=40
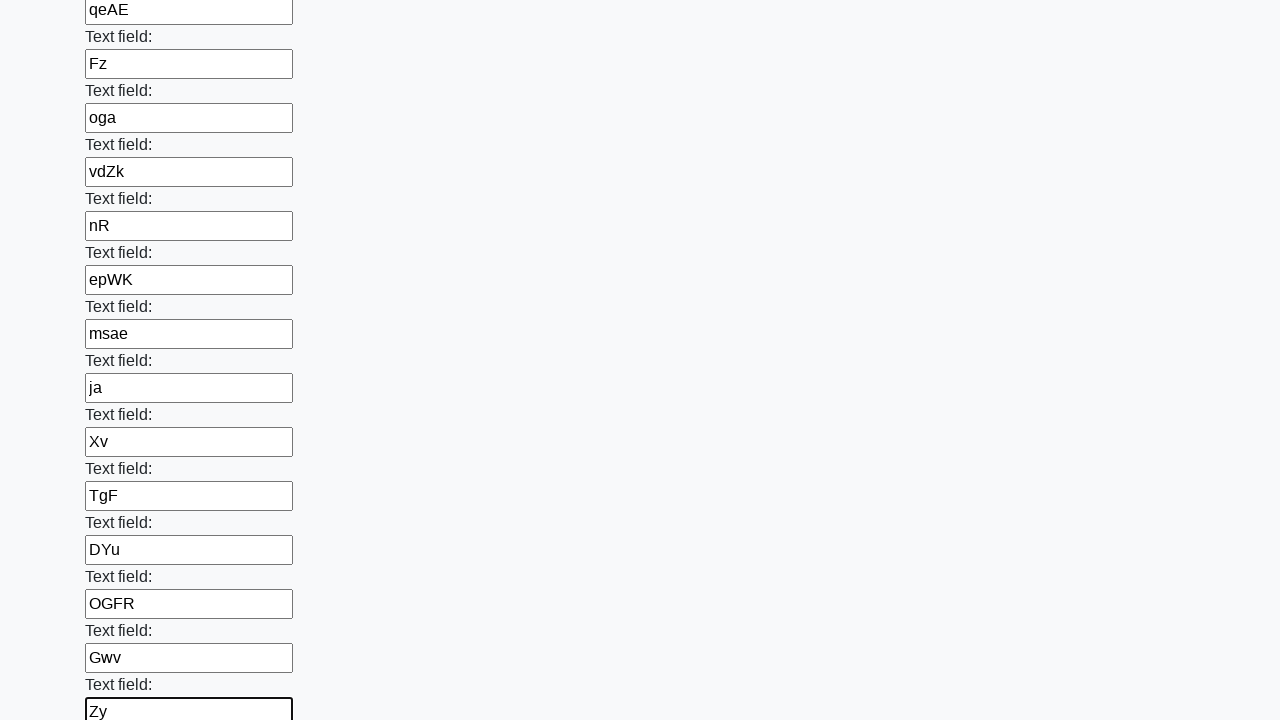

Filled input field with randomly generated string: 'slR' on form >> input >> nth=41
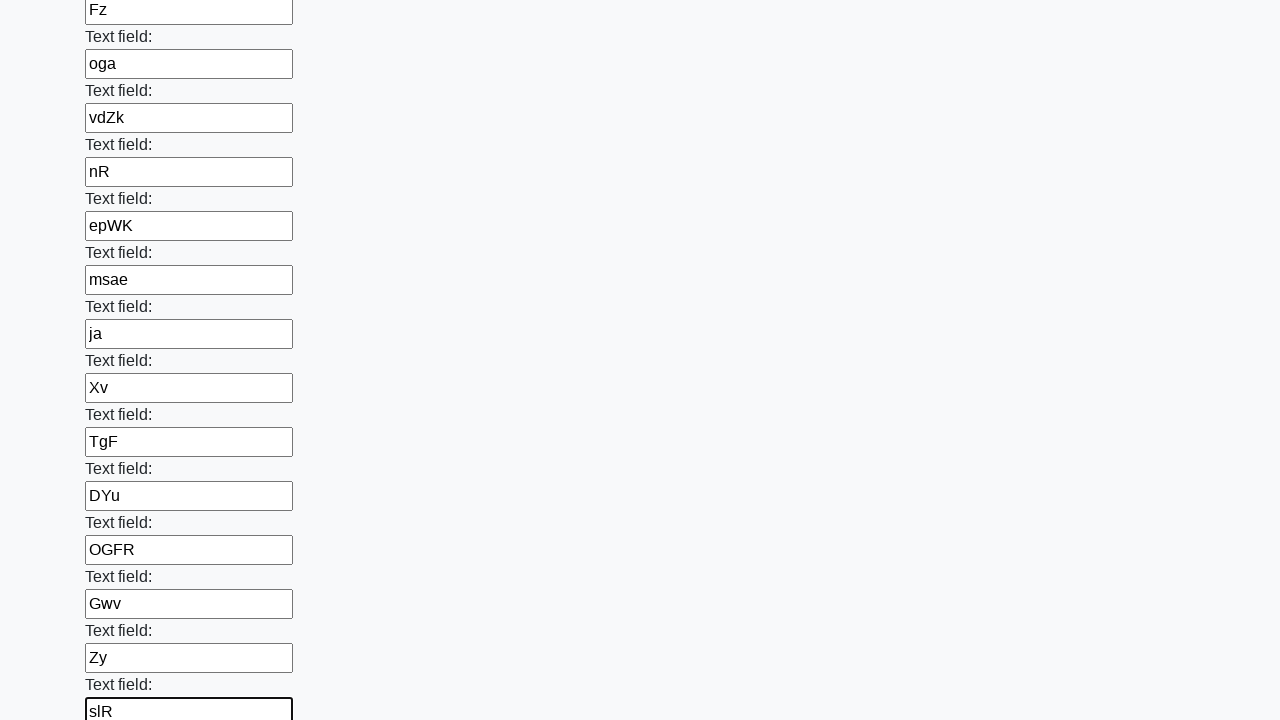

Filled input field with randomly generated string: 'eW' on form >> input >> nth=42
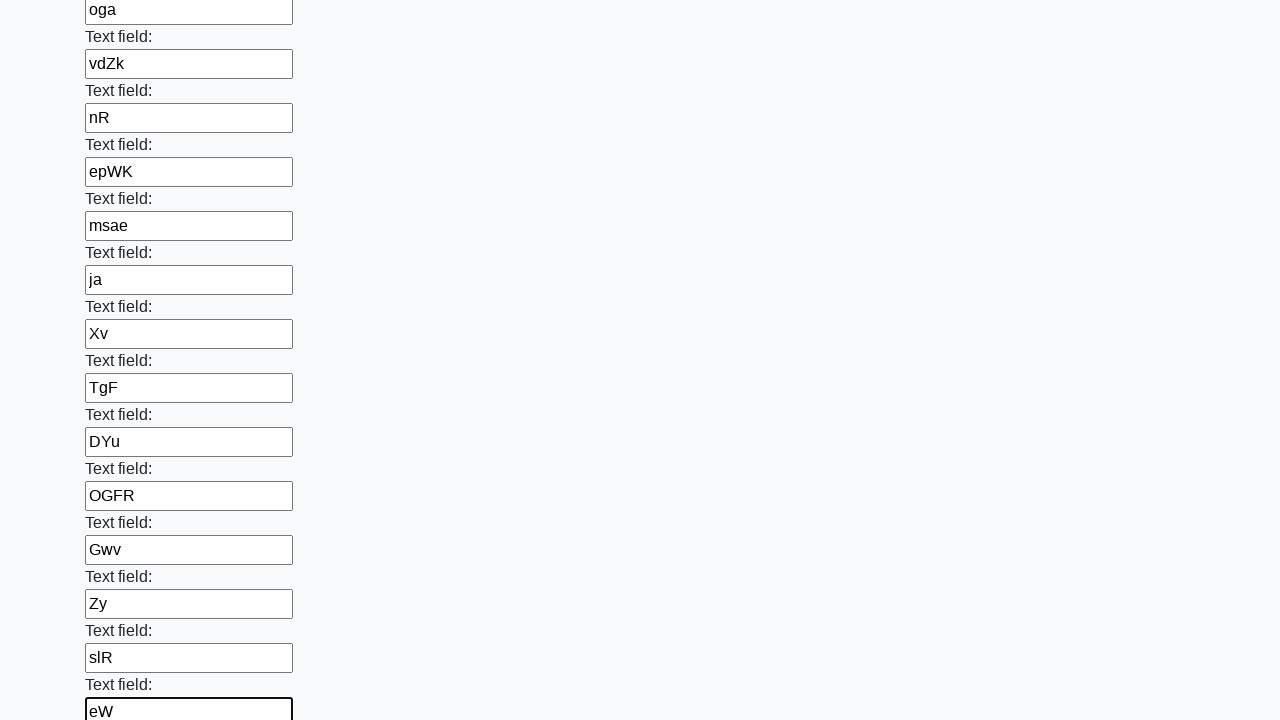

Filled input field with randomly generated string: 'CP' on form >> input >> nth=43
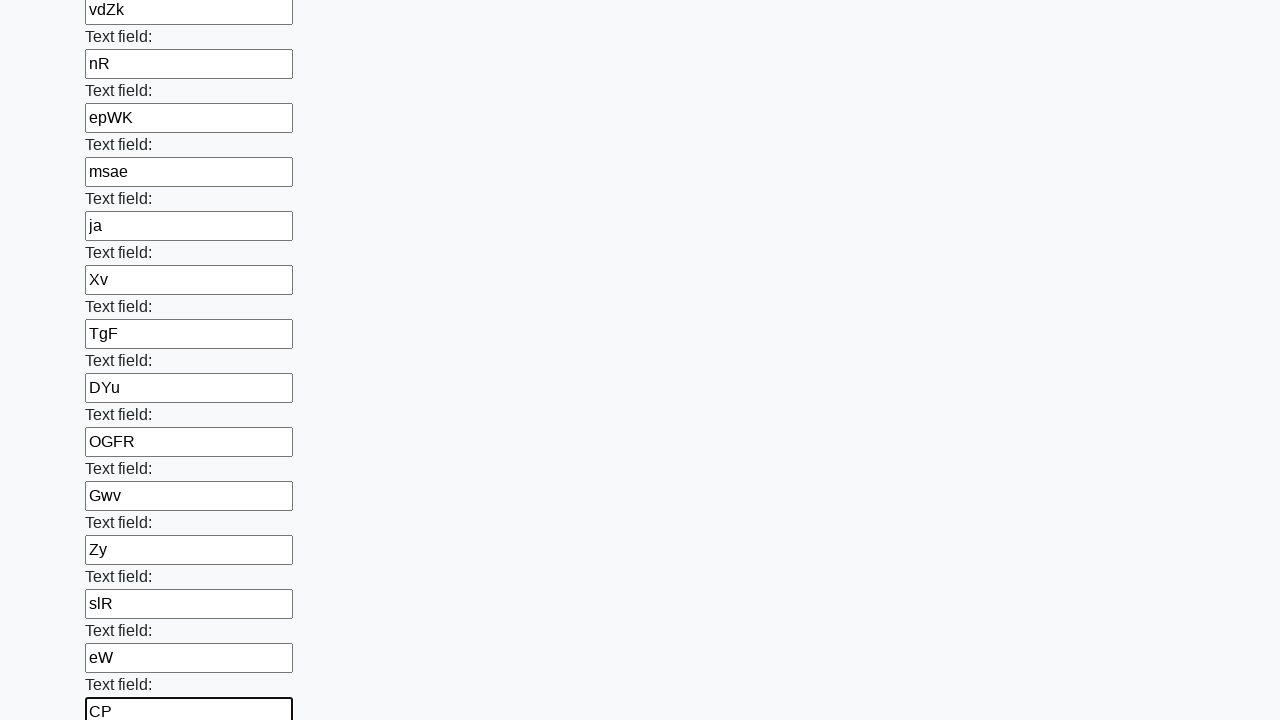

Filled input field with randomly generated string: 'kQS' on form >> input >> nth=44
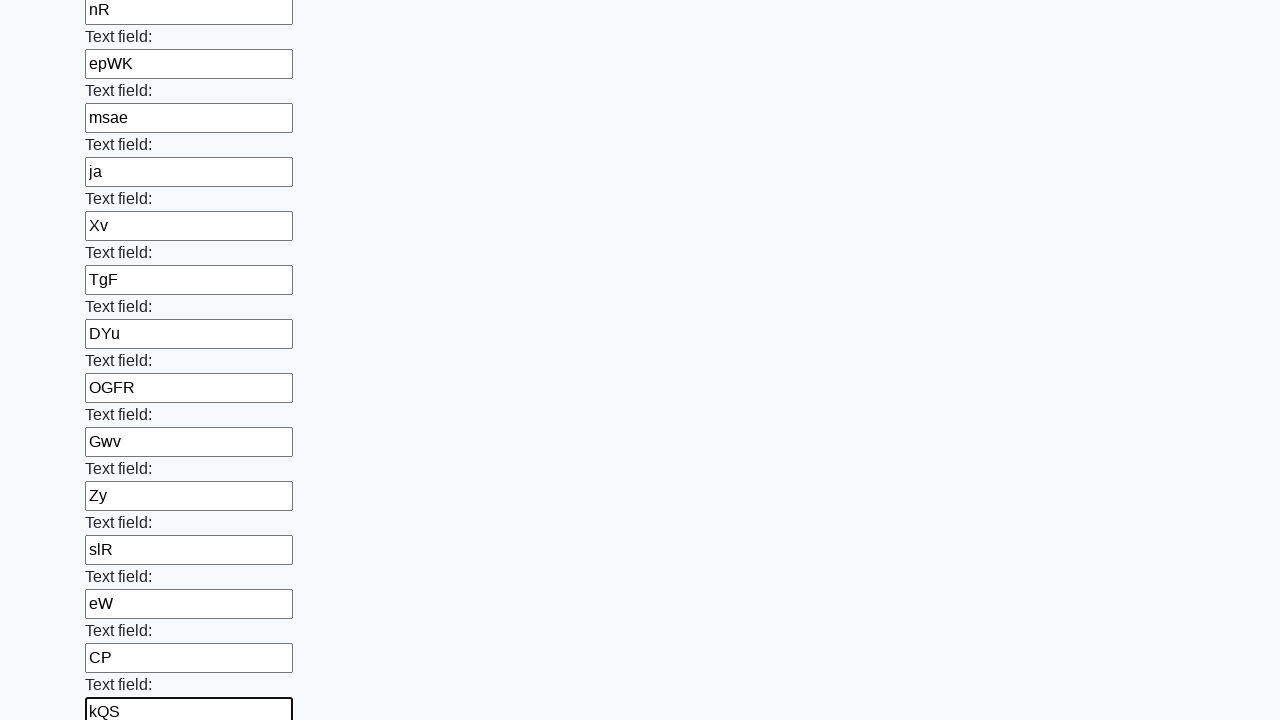

Filled input field with randomly generated string: 'Az' on form >> input >> nth=45
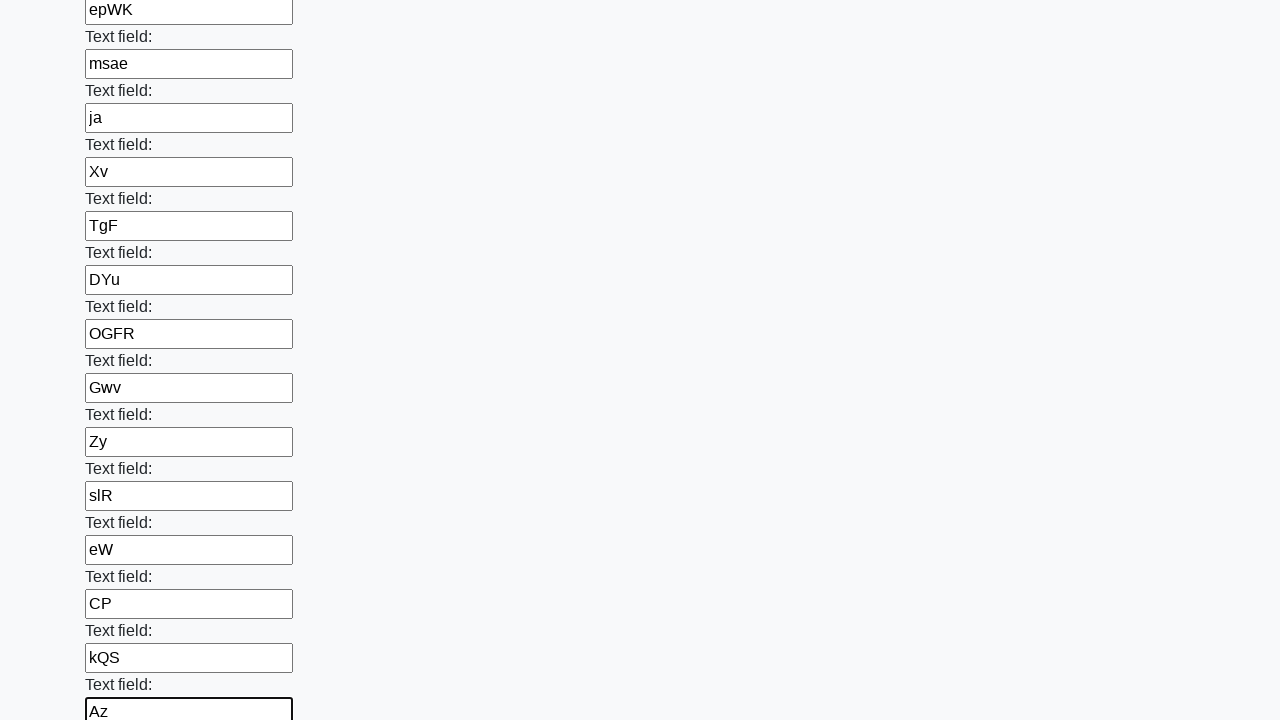

Filled input field with randomly generated string: 'WMrx' on form >> input >> nth=46
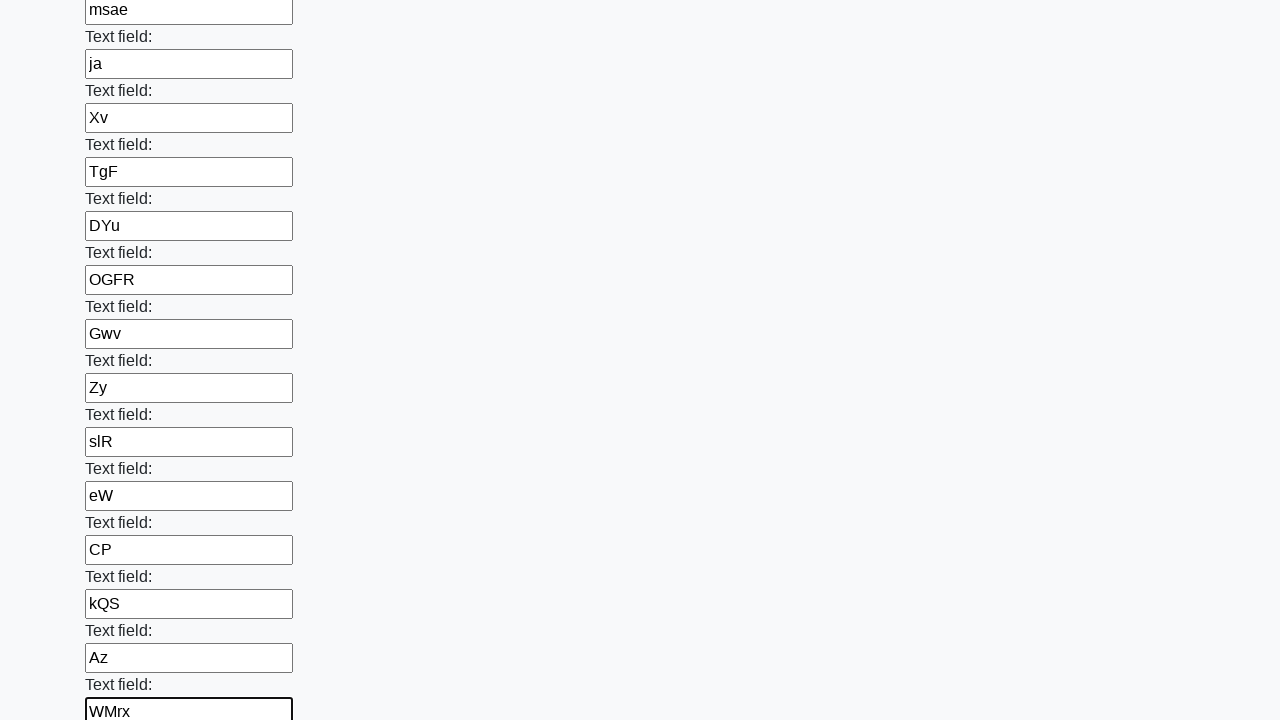

Filled input field with randomly generated string: 'tY' on form >> input >> nth=47
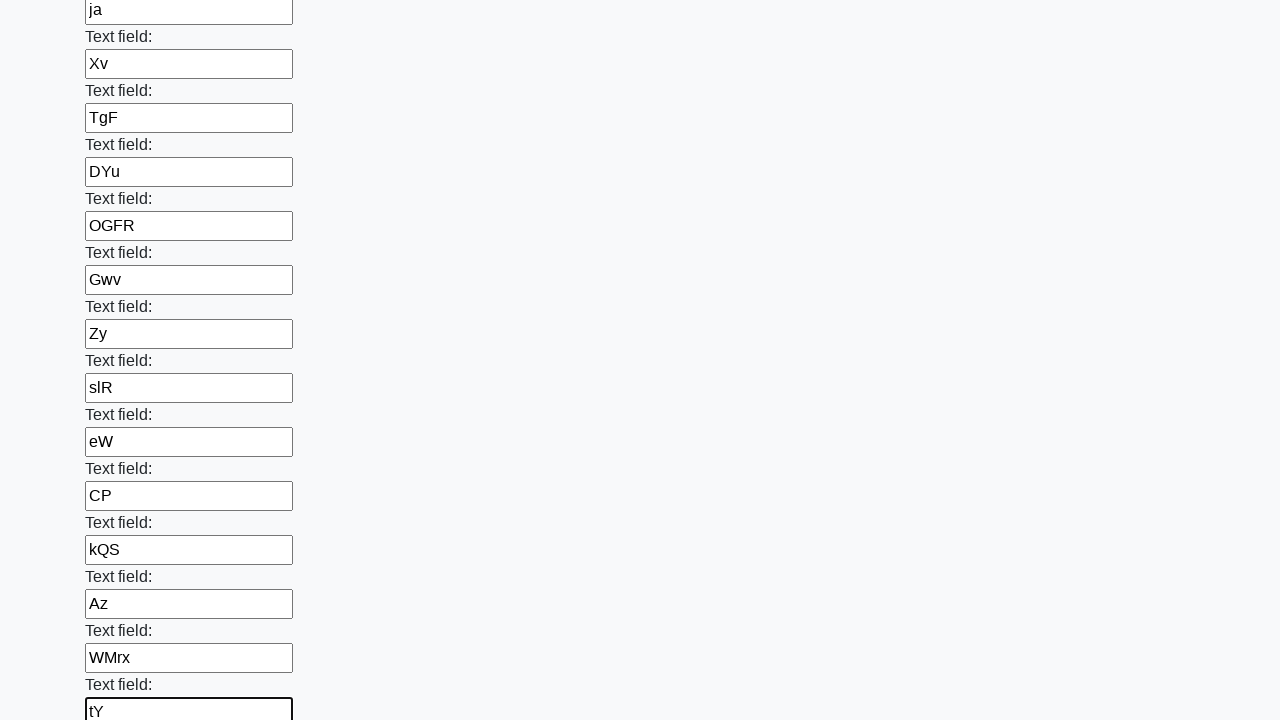

Filled input field with randomly generated string: 'JgTP' on form >> input >> nth=48
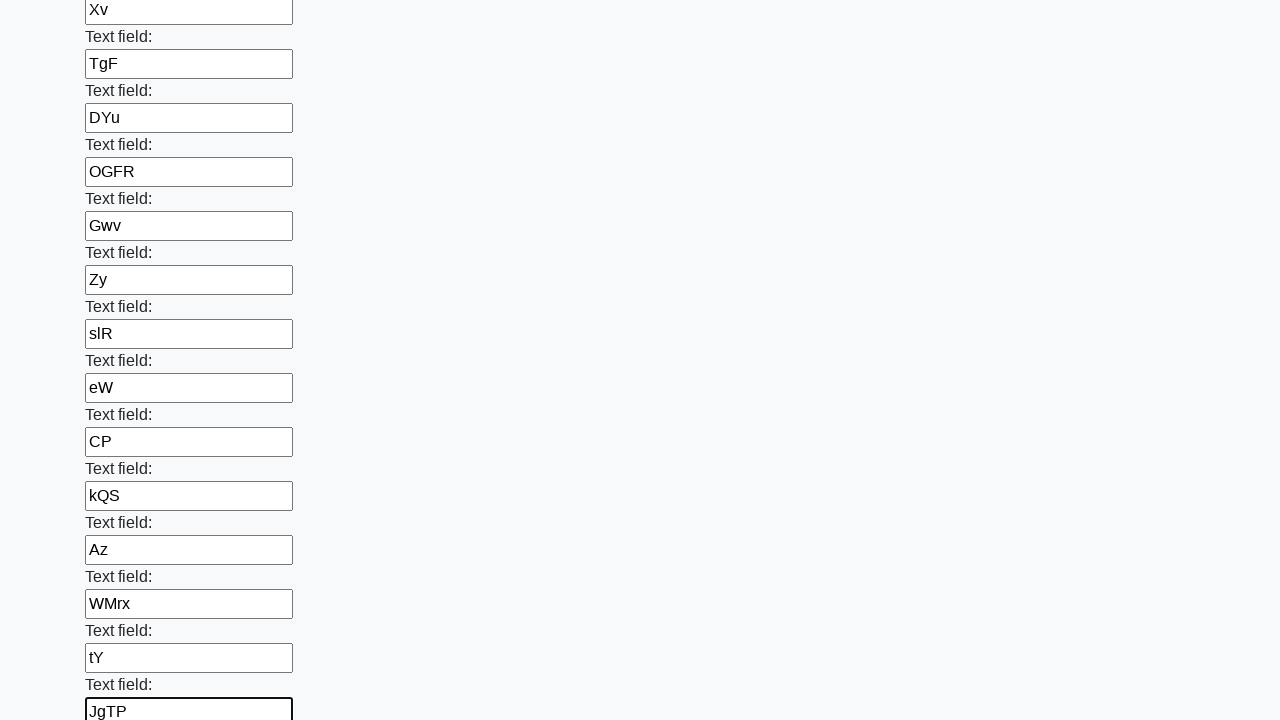

Filled input field with randomly generated string: 'LCdH' on form >> input >> nth=49
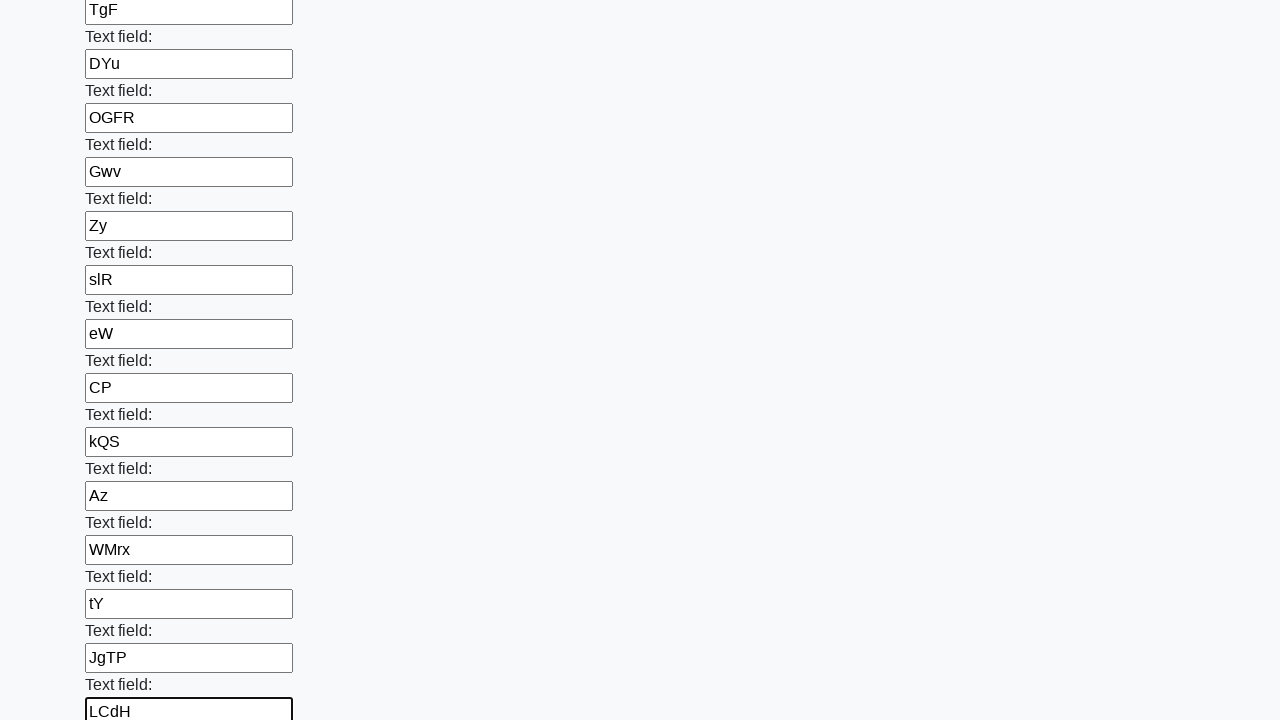

Filled input field with randomly generated string: 'Hm' on form >> input >> nth=50
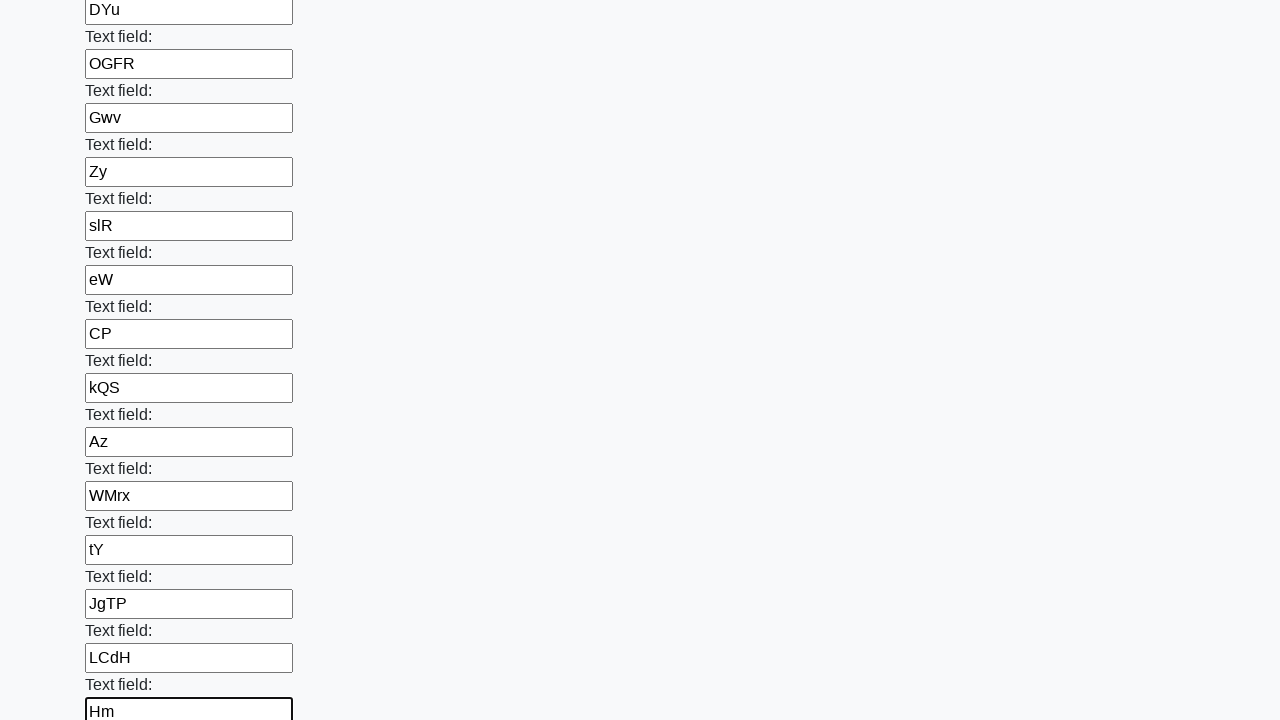

Filled input field with randomly generated string: 'RCBt' on form >> input >> nth=51
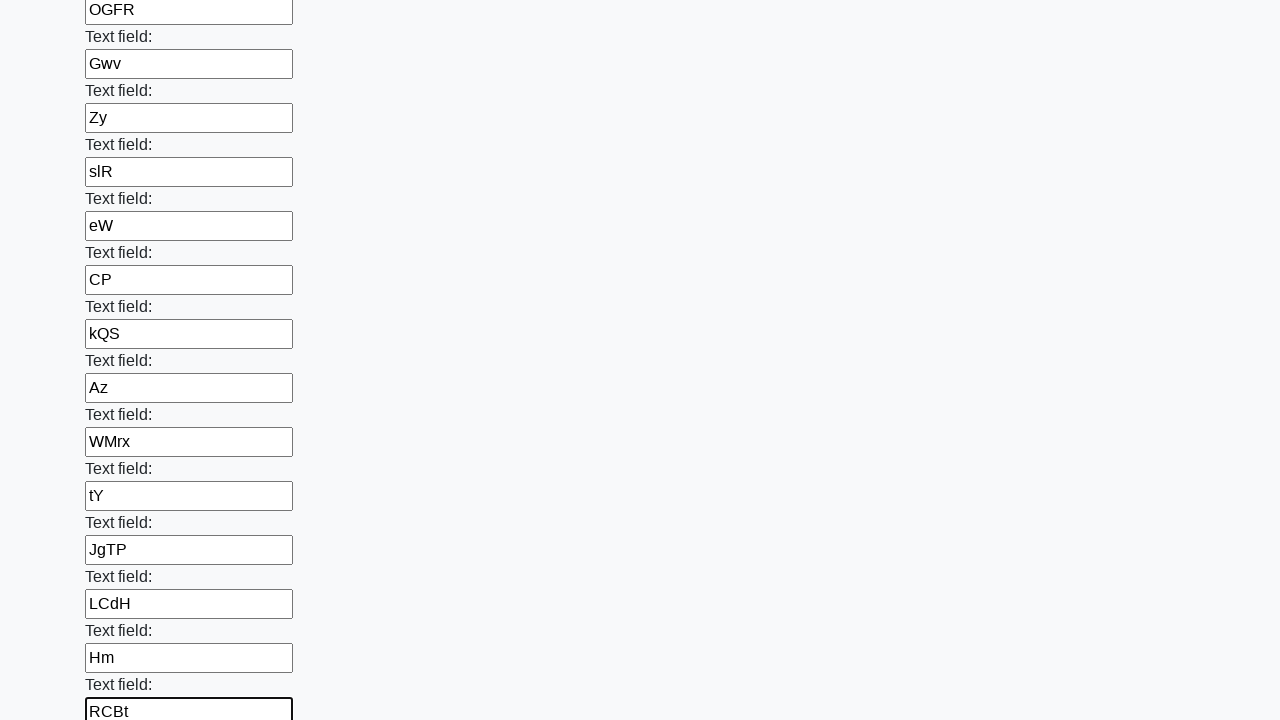

Filled input field with randomly generated string: 'ym' on form >> input >> nth=52
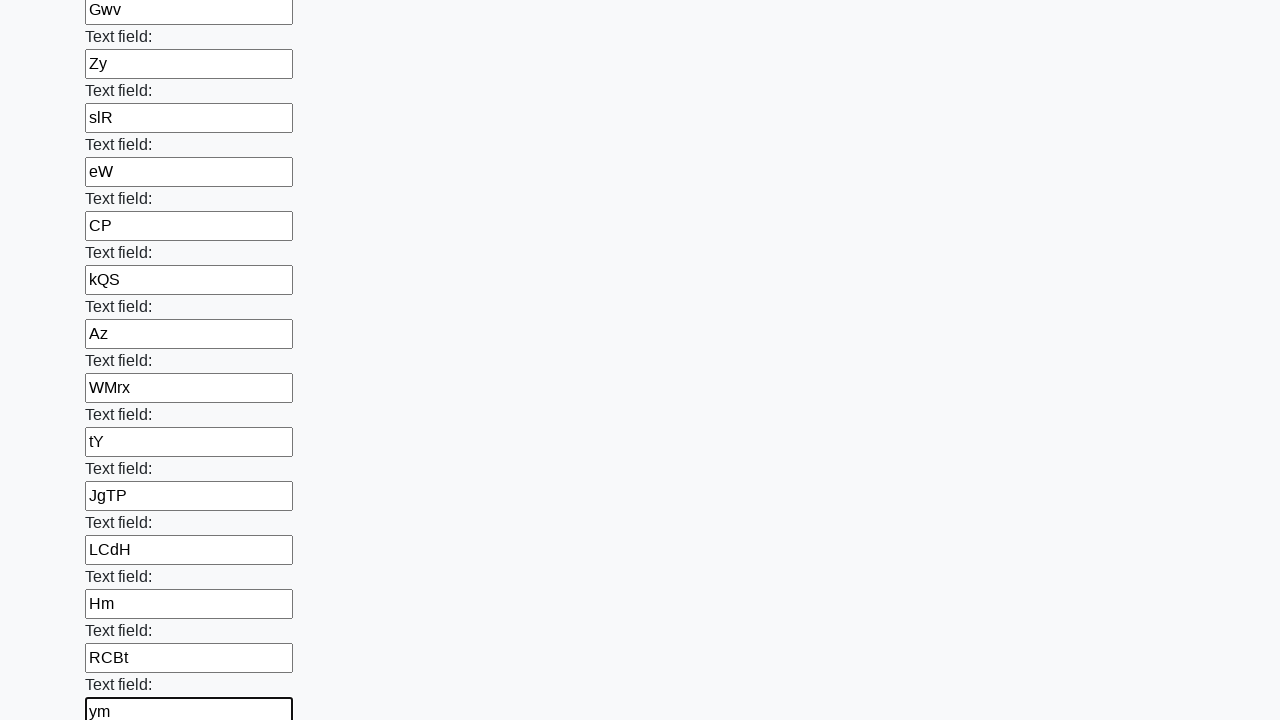

Filled input field with randomly generated string: 'mcp' on form >> input >> nth=53
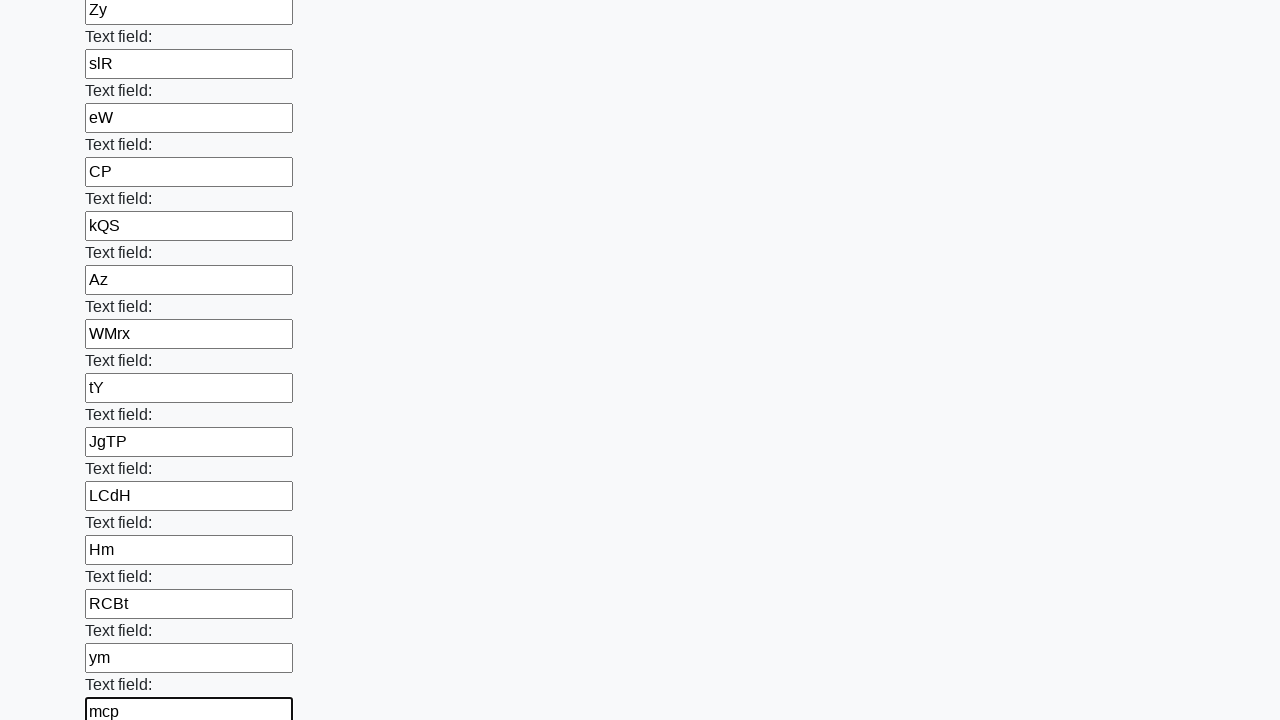

Filled input field with randomly generated string: 'YkZ' on form >> input >> nth=54
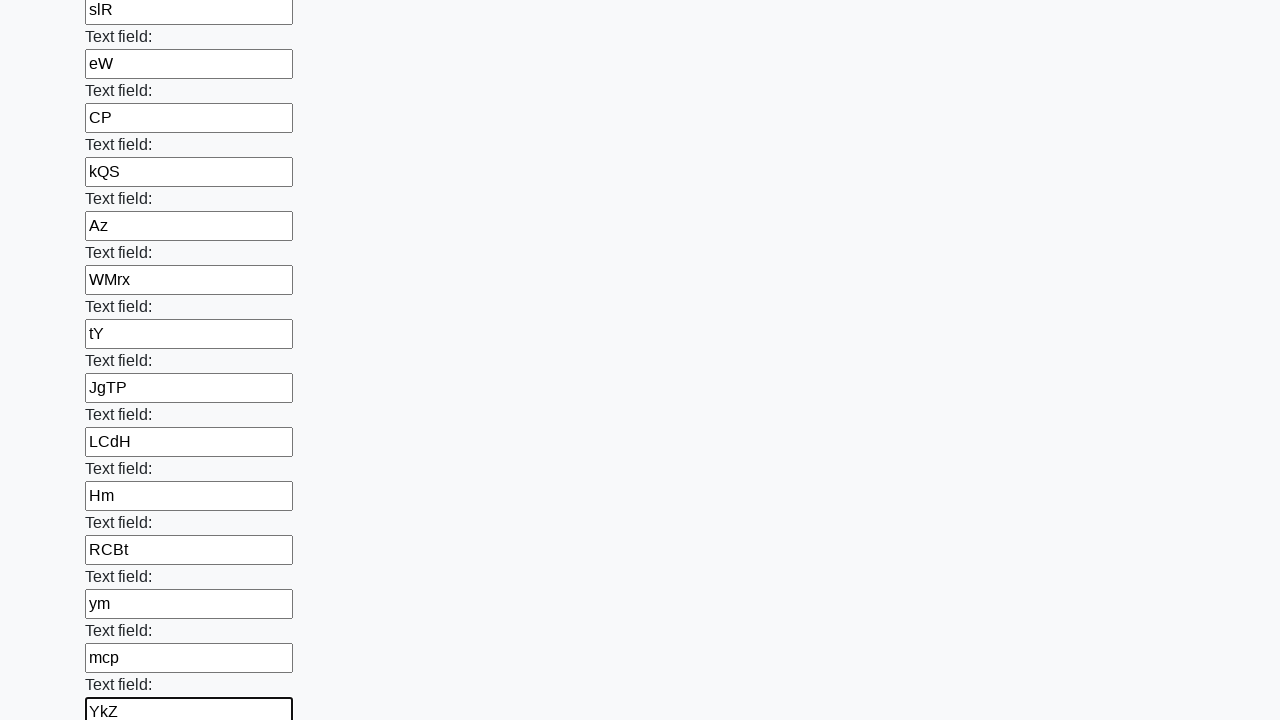

Filled input field with randomly generated string: 'paA' on form >> input >> nth=55
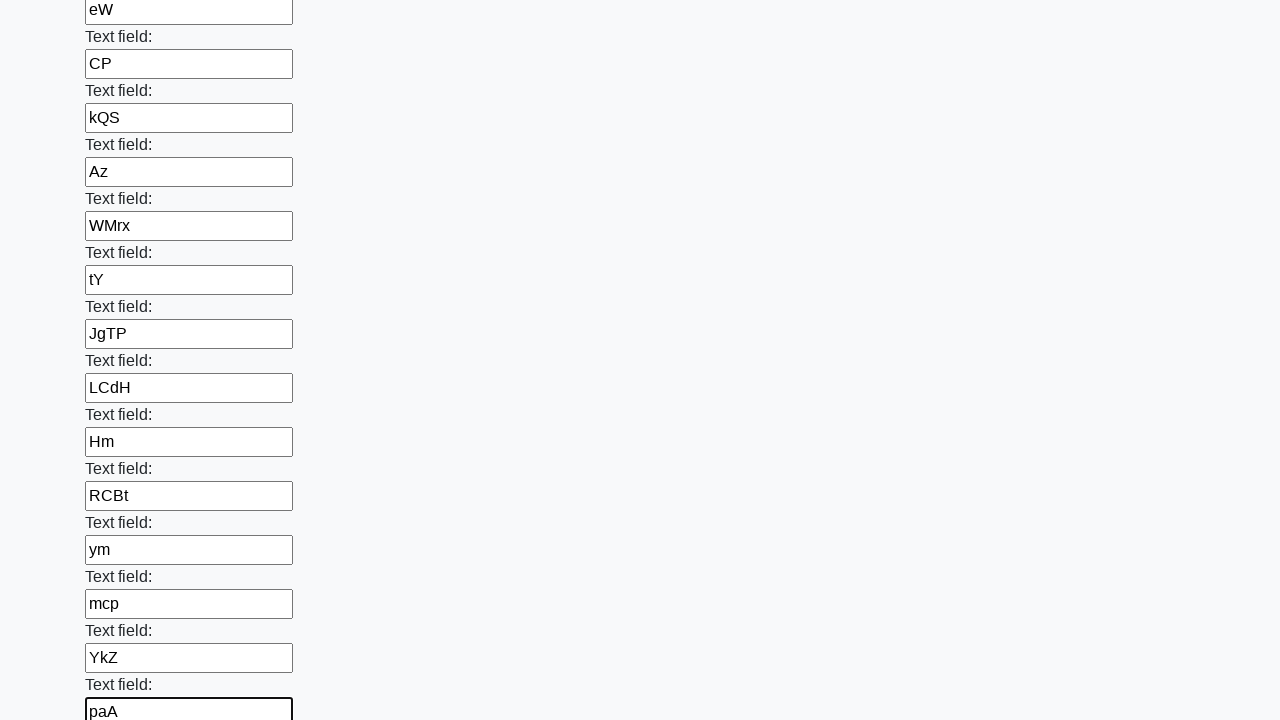

Filled input field with randomly generated string: 'Frzx' on form >> input >> nth=56
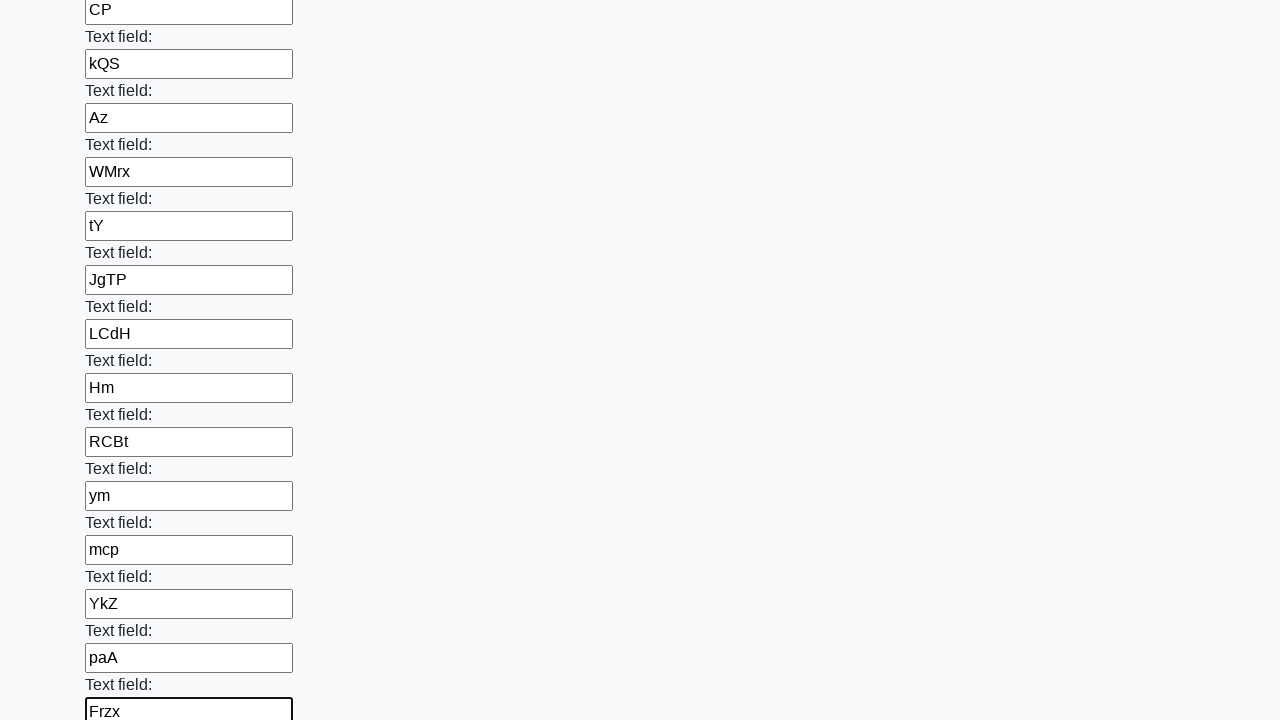

Filled input field with randomly generated string: 'pqzm' on form >> input >> nth=57
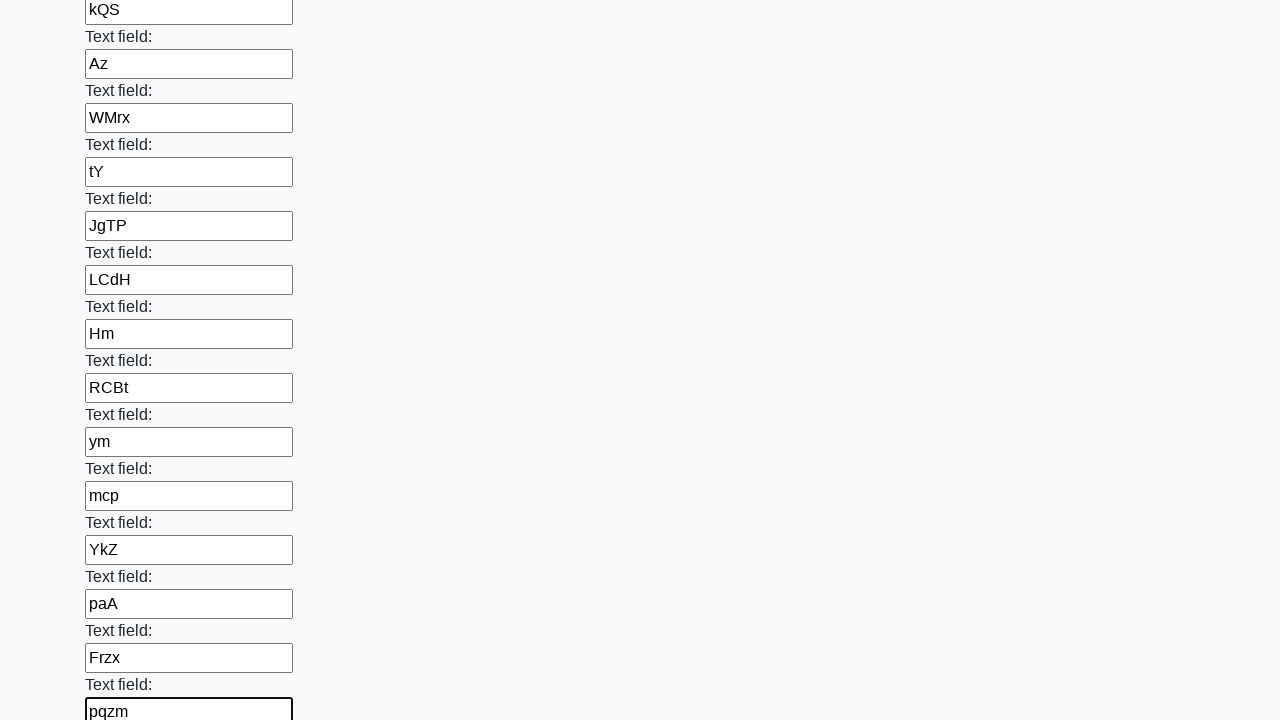

Filled input field with randomly generated string: 'Gj' on form >> input >> nth=58
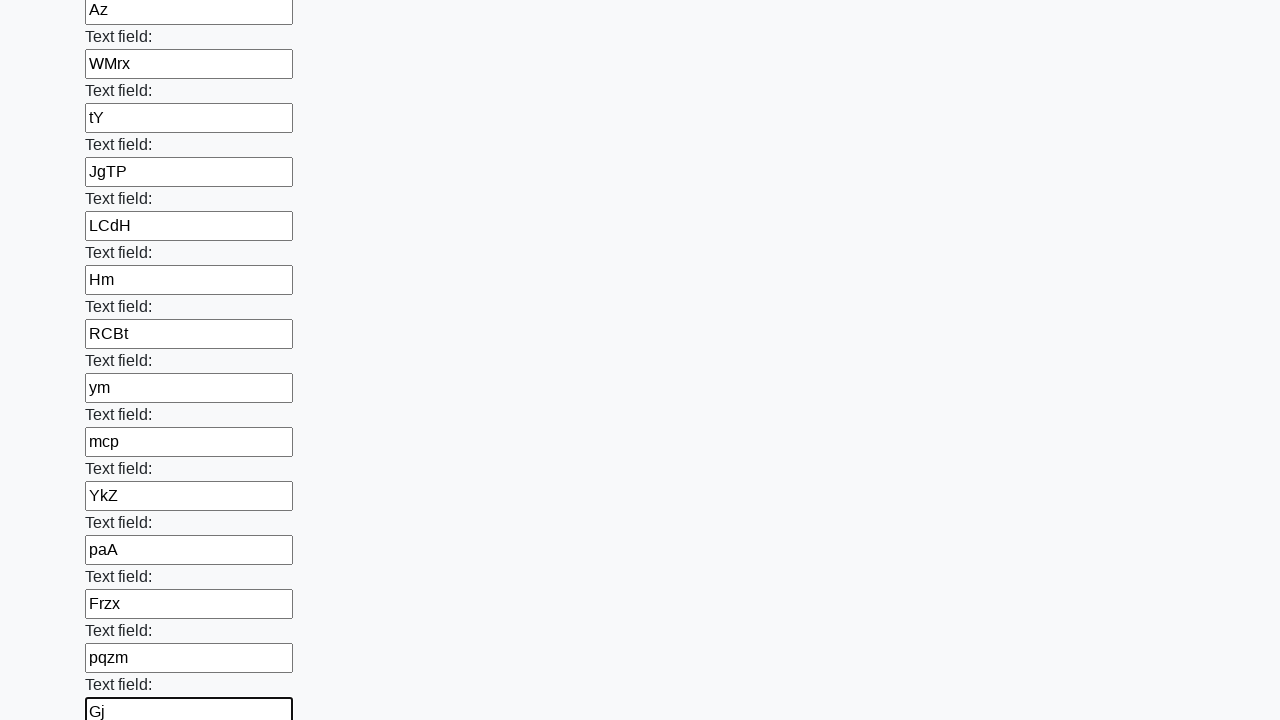

Filled input field with randomly generated string: 'RH' on form >> input >> nth=59
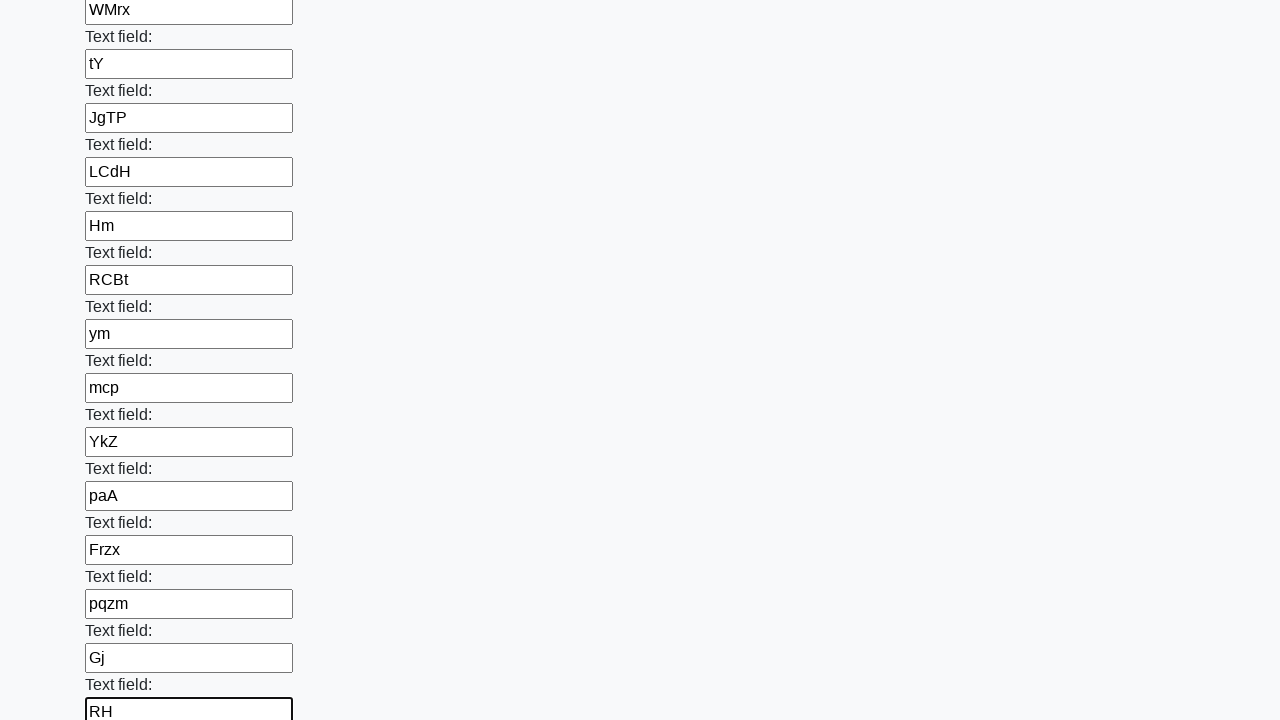

Filled input field with randomly generated string: 'FmY' on form >> input >> nth=60
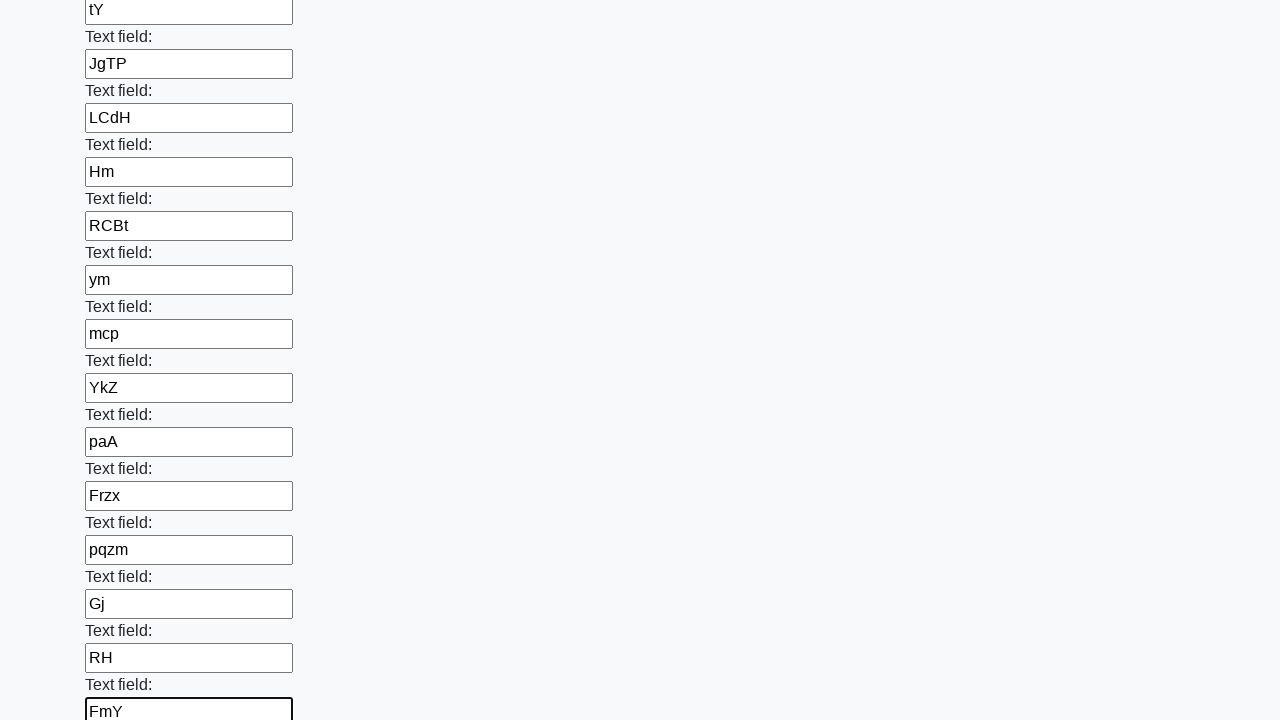

Filled input field with randomly generated string: 'gtm' on form >> input >> nth=61
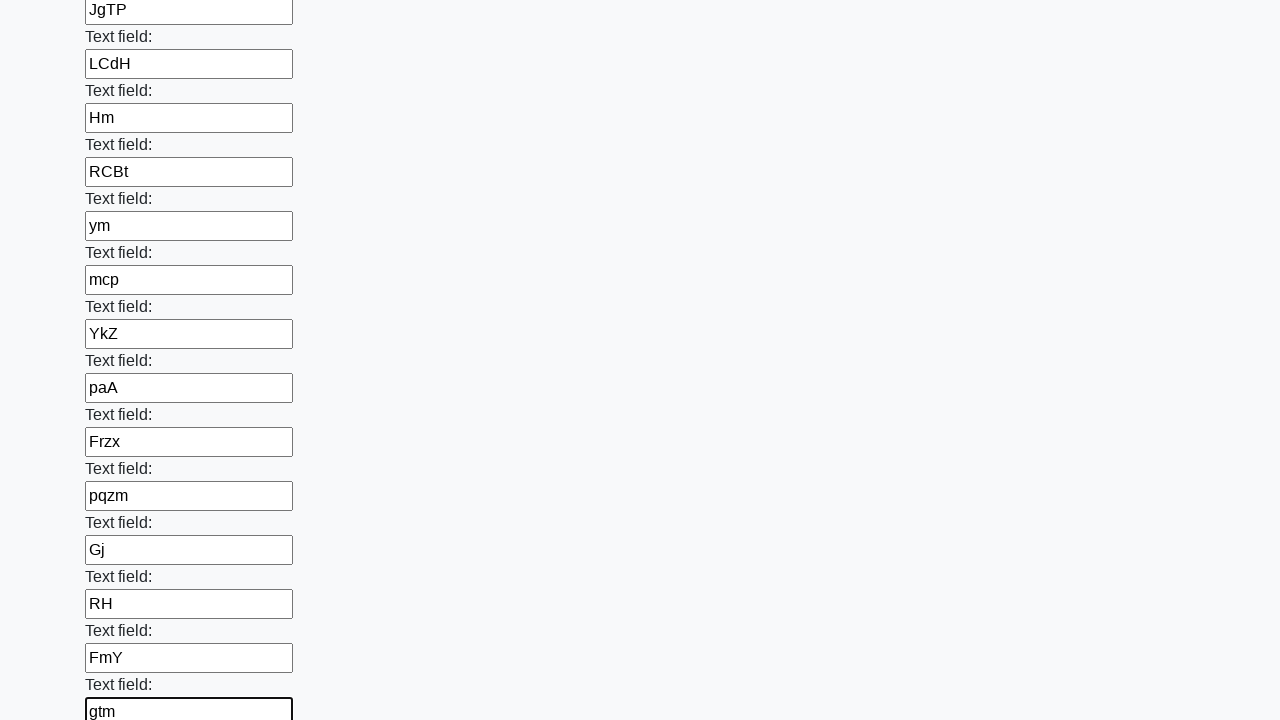

Filled input field with randomly generated string: 'xlIF' on form >> input >> nth=62
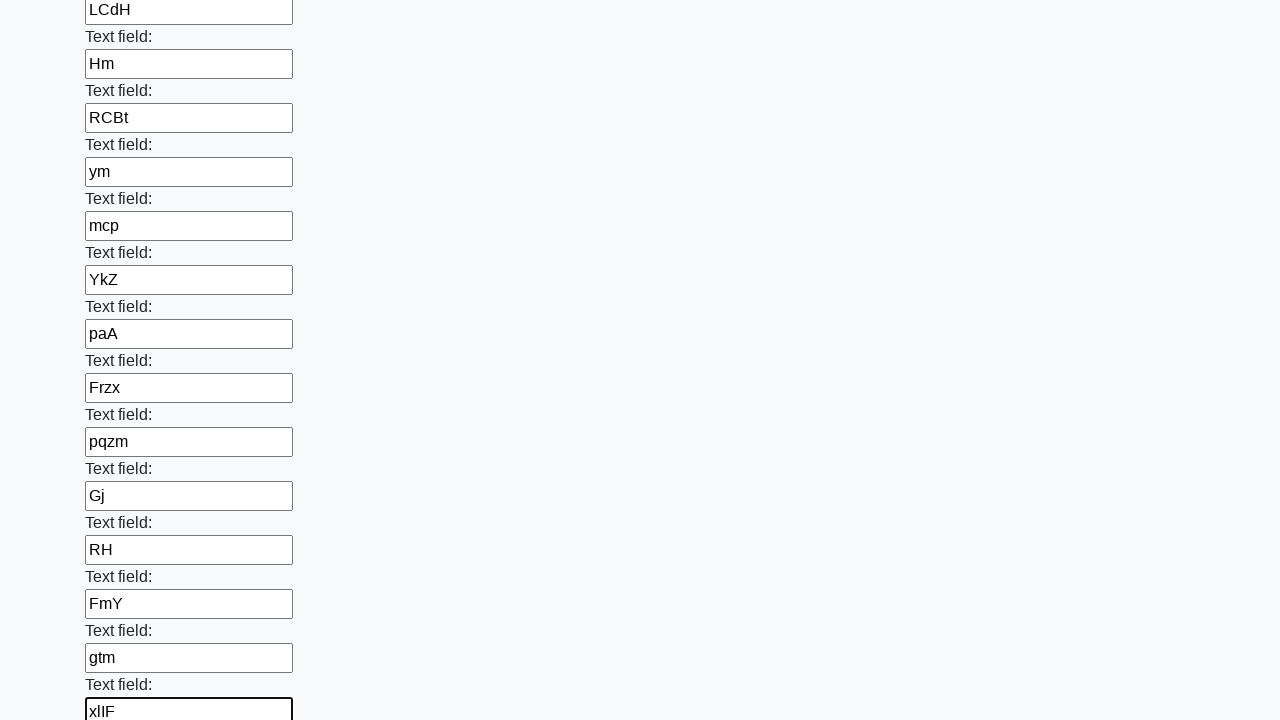

Filled input field with randomly generated string: 'VDHP' on form >> input >> nth=63
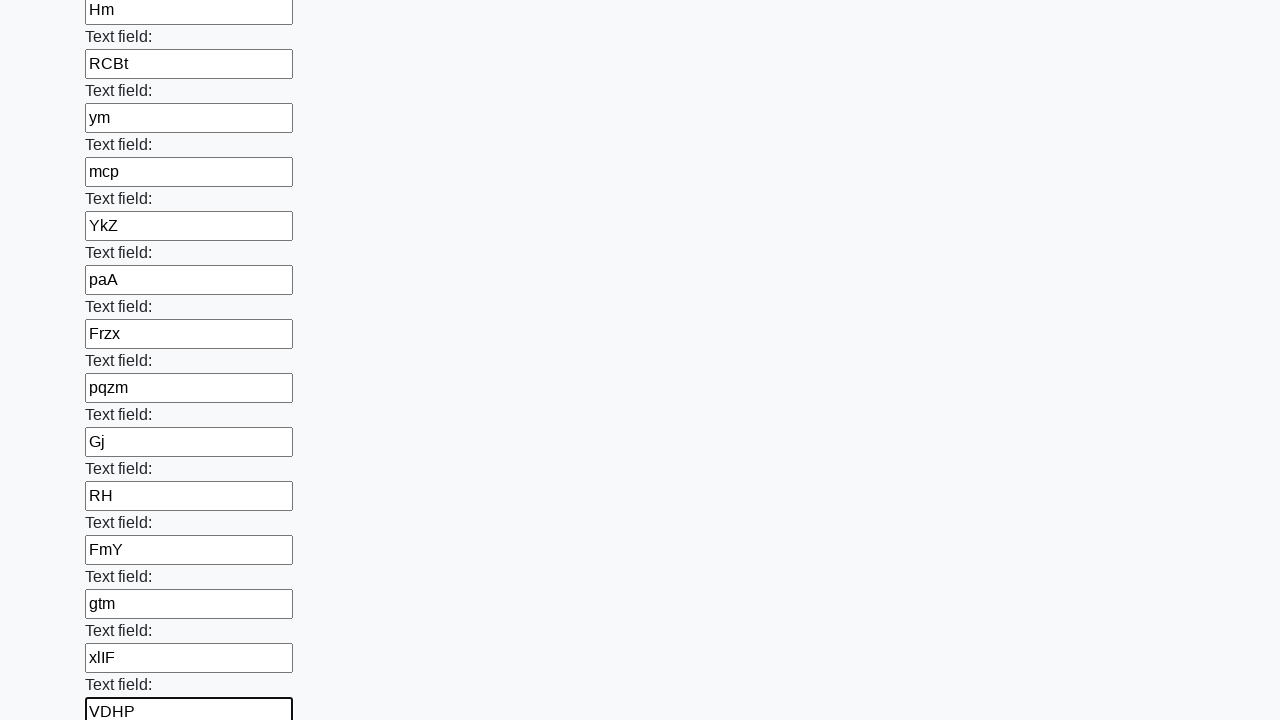

Filled input field with randomly generated string: 'ATL' on form >> input >> nth=64
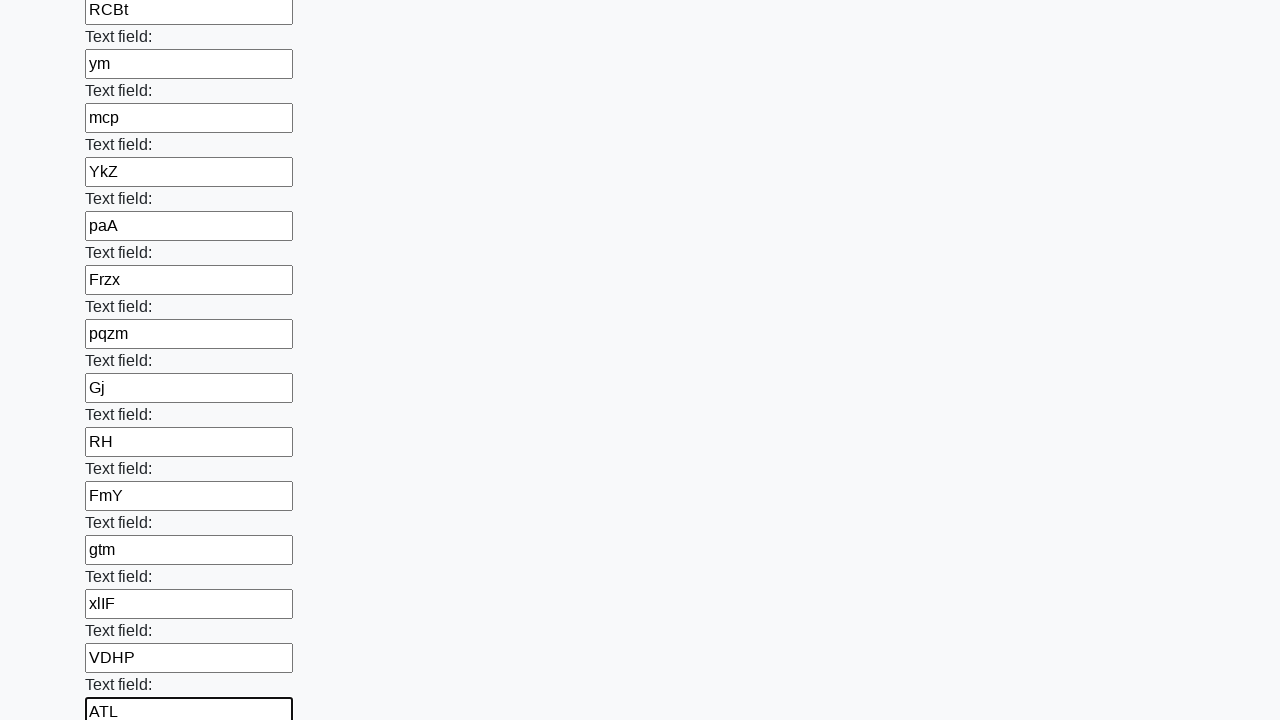

Filled input field with randomly generated string: 'AnK' on form >> input >> nth=65
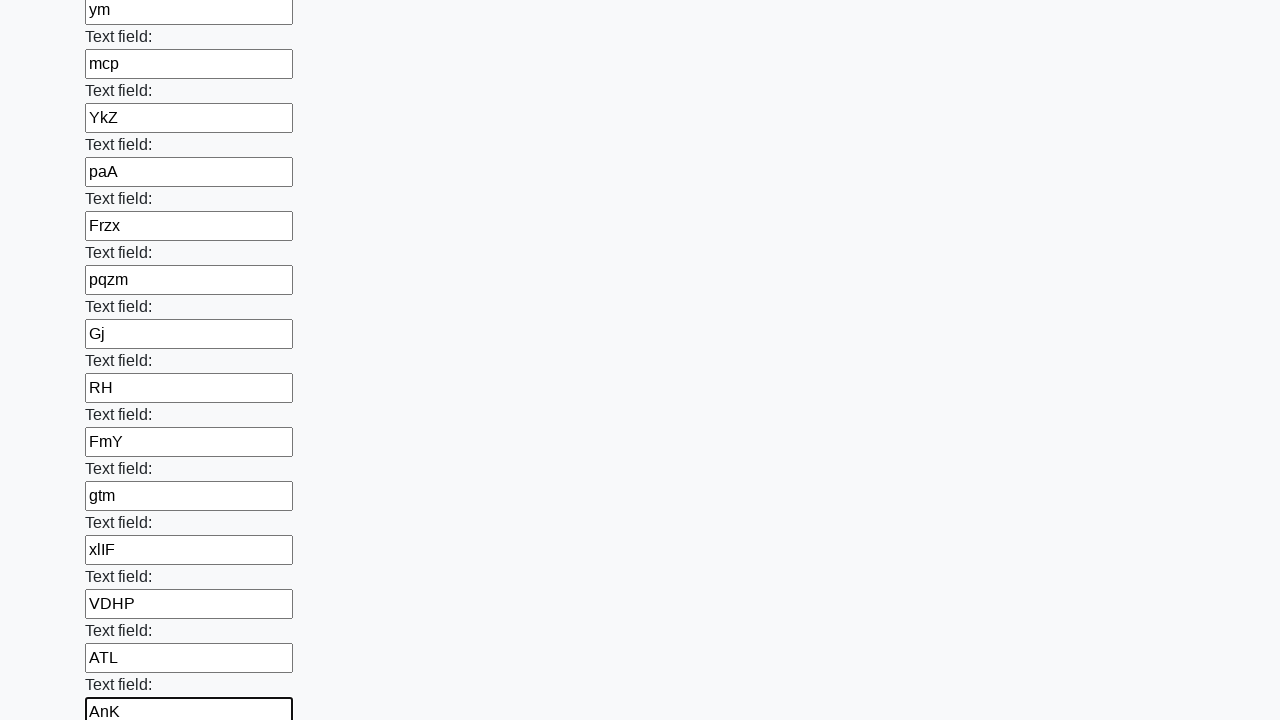

Filled input field with randomly generated string: 'drQ' on form >> input >> nth=66
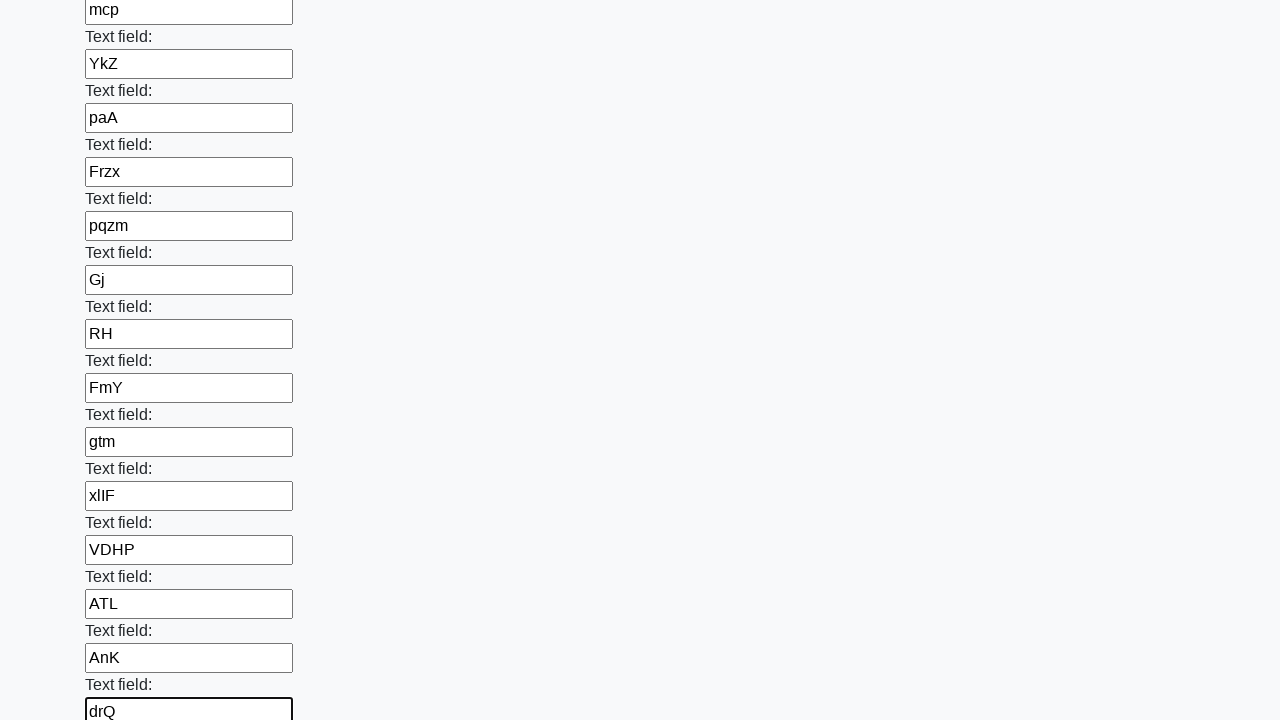

Filled input field with randomly generated string: 'sM' on form >> input >> nth=67
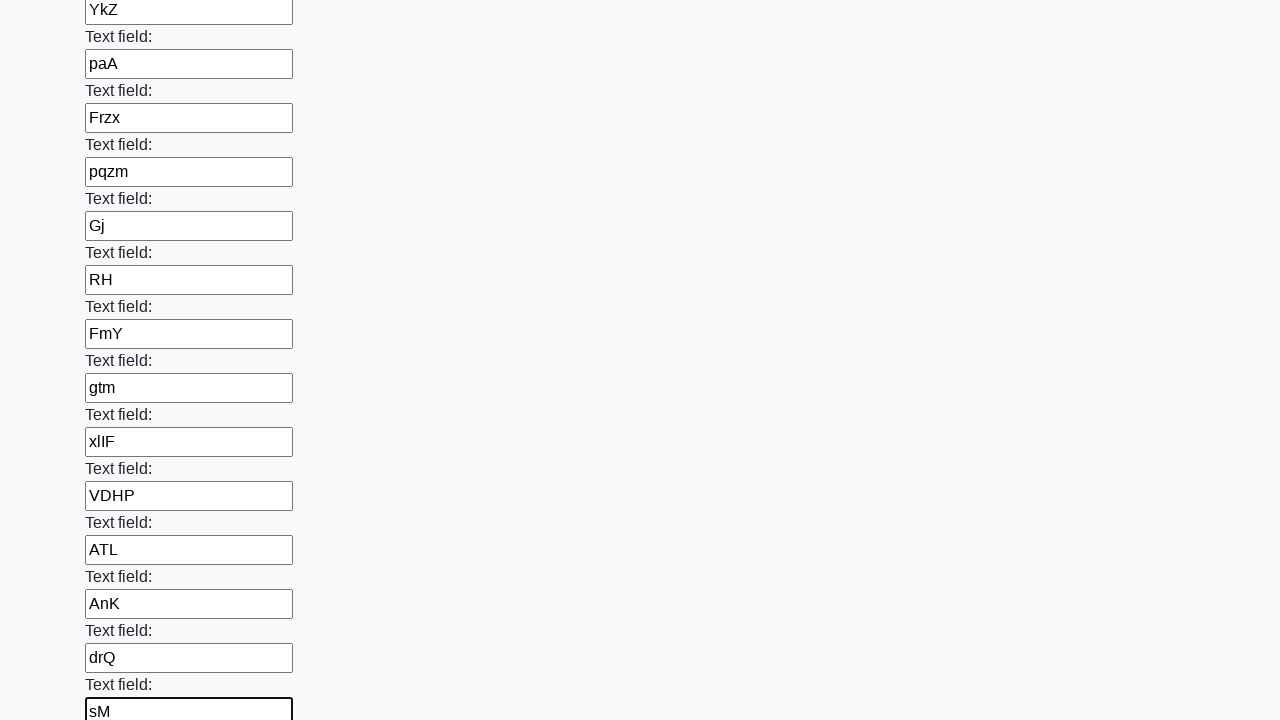

Filled input field with randomly generated string: 'hAmP' on form >> input >> nth=68
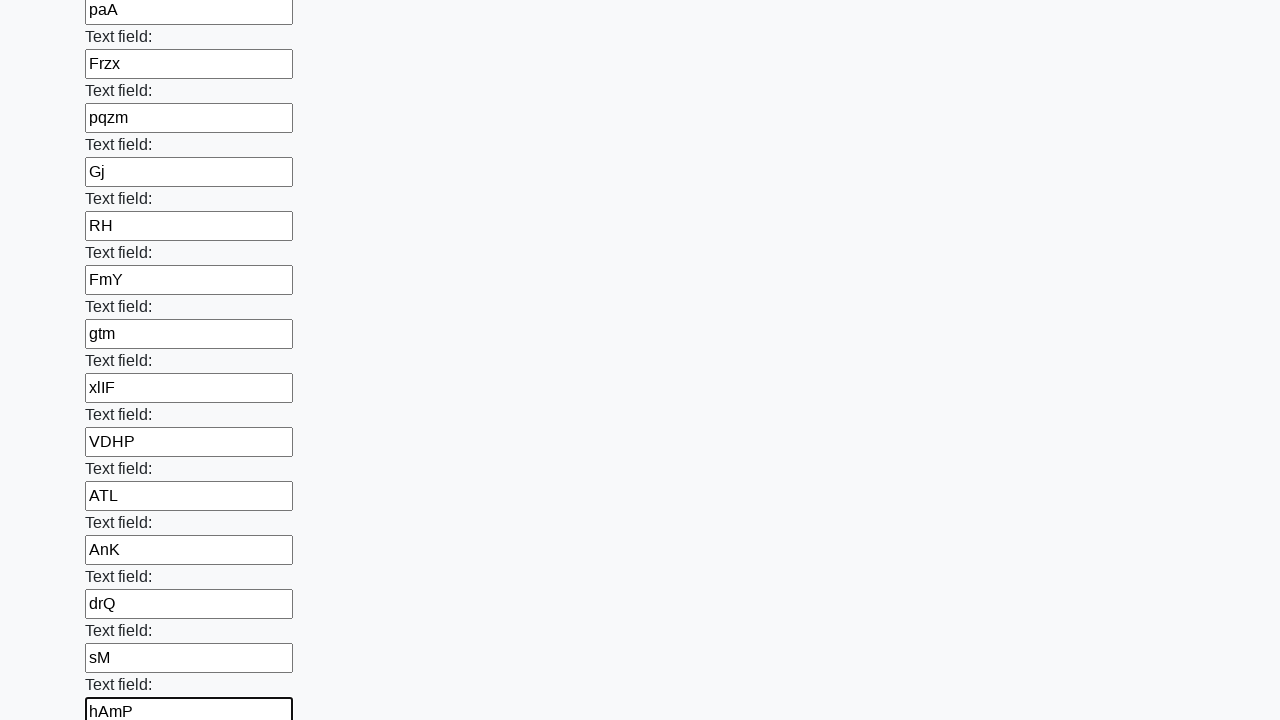

Filled input field with randomly generated string: 'nOat' on form >> input >> nth=69
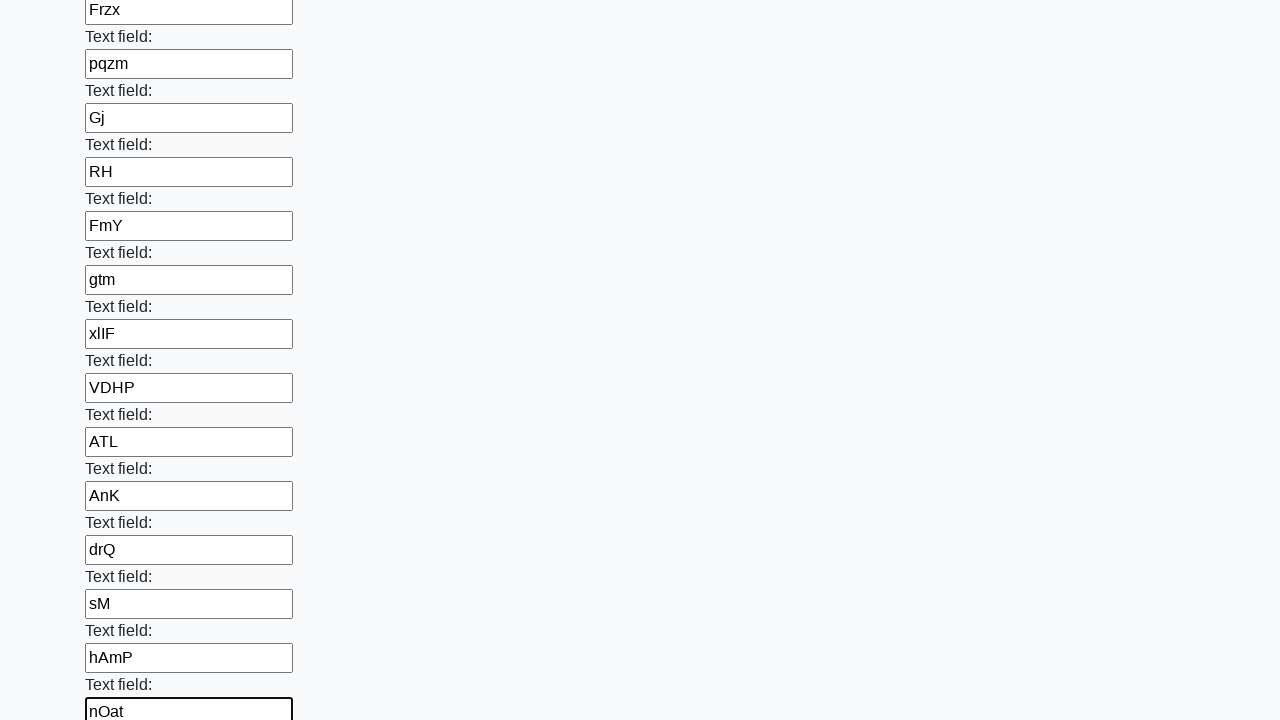

Filled input field with randomly generated string: 'Jql' on form >> input >> nth=70
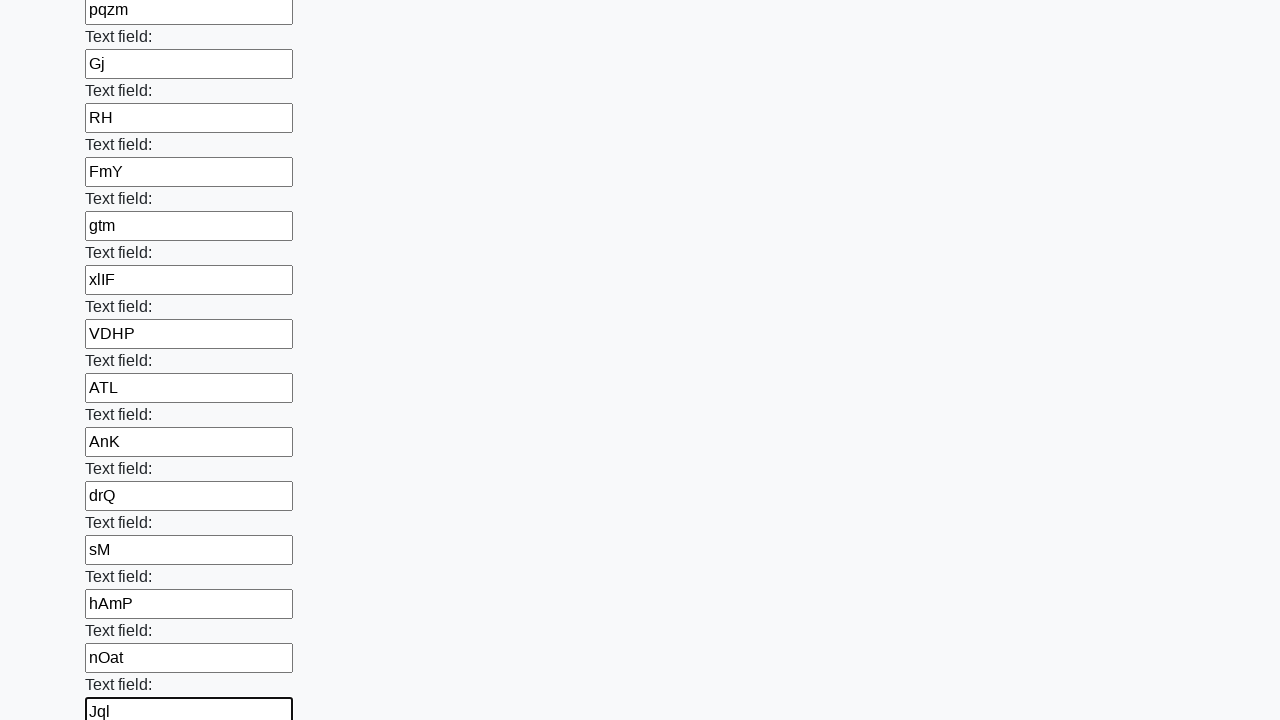

Filled input field with randomly generated string: 'Oya' on form >> input >> nth=71
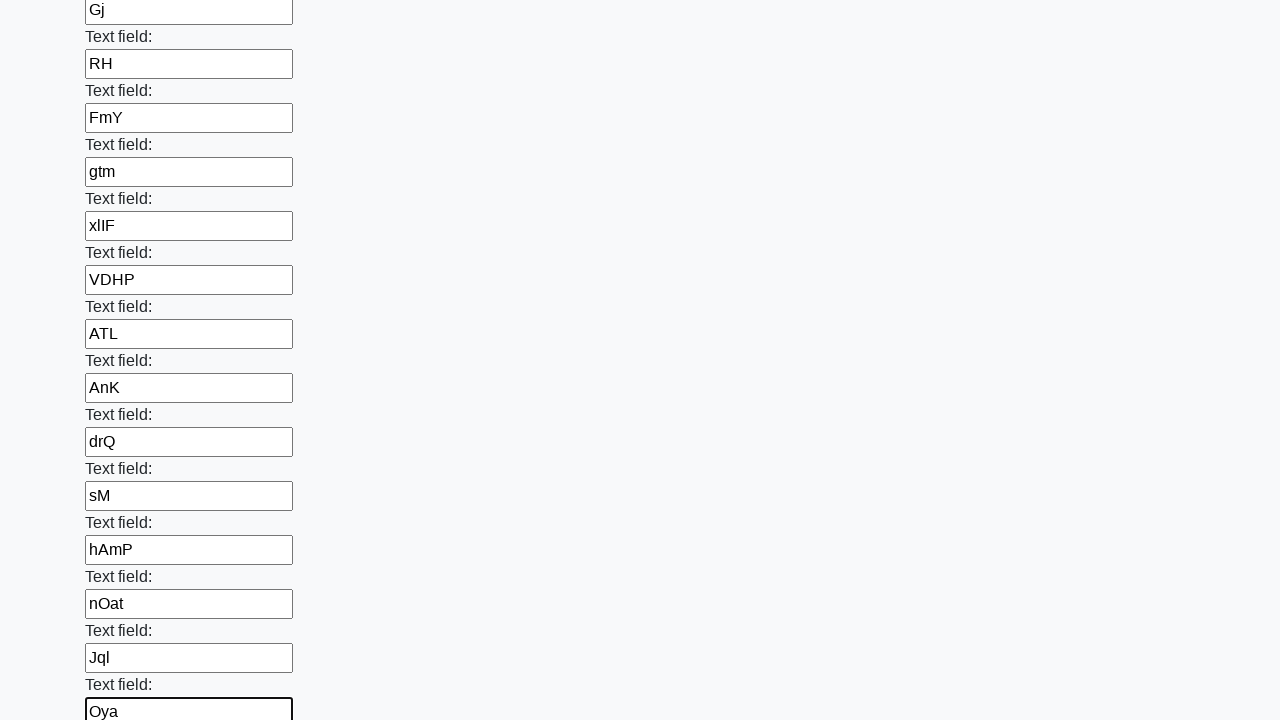

Filled input field with randomly generated string: 'uk' on form >> input >> nth=72
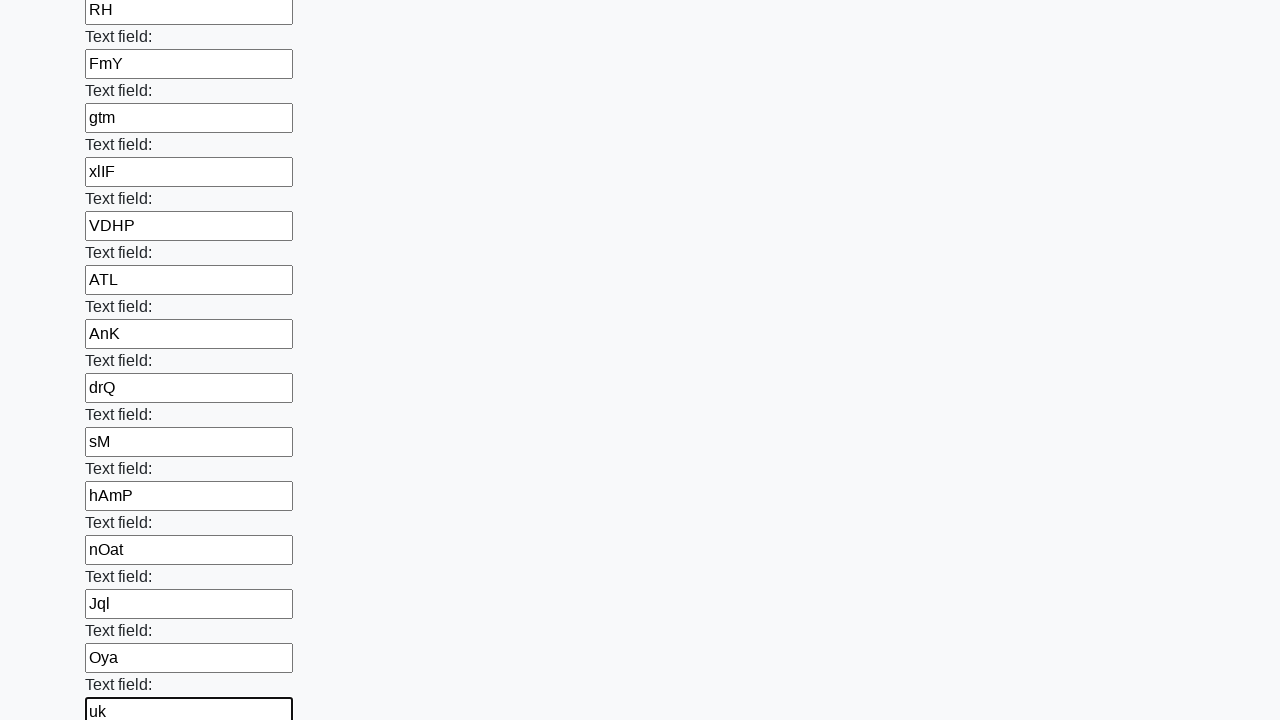

Filled input field with randomly generated string: 'GoF' on form >> input >> nth=73
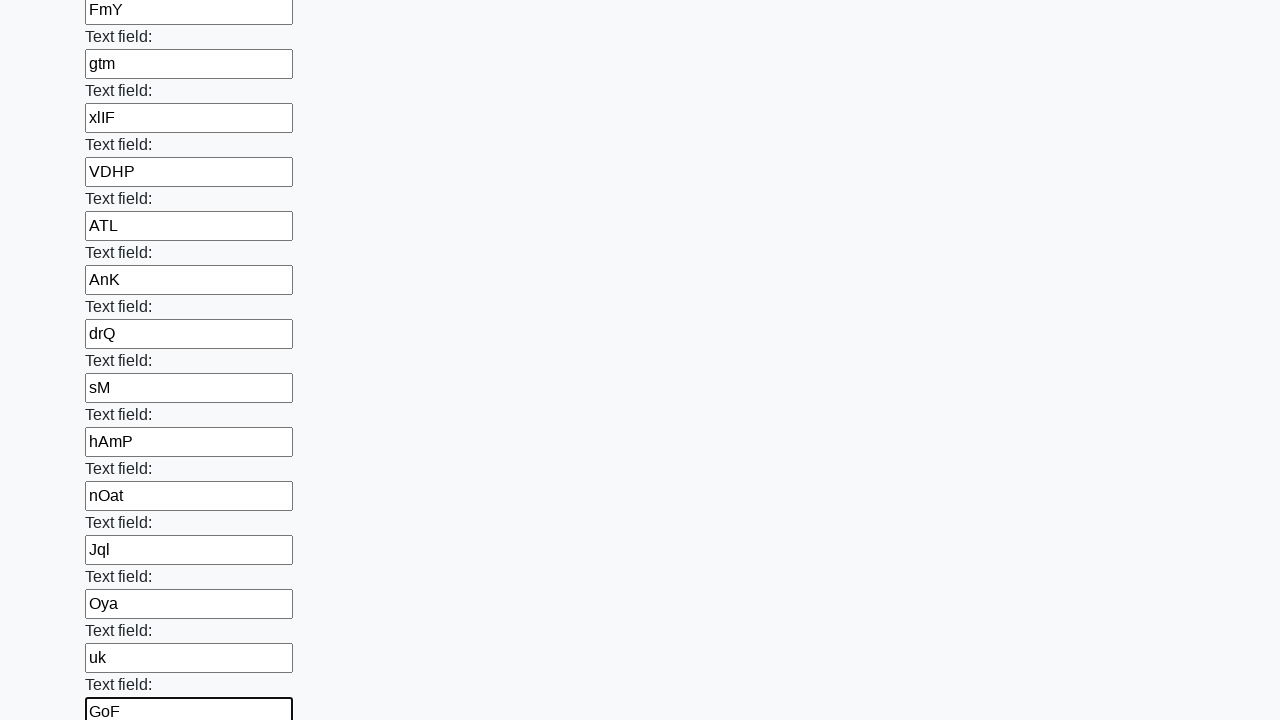

Filled input field with randomly generated string: 'kxF' on form >> input >> nth=74
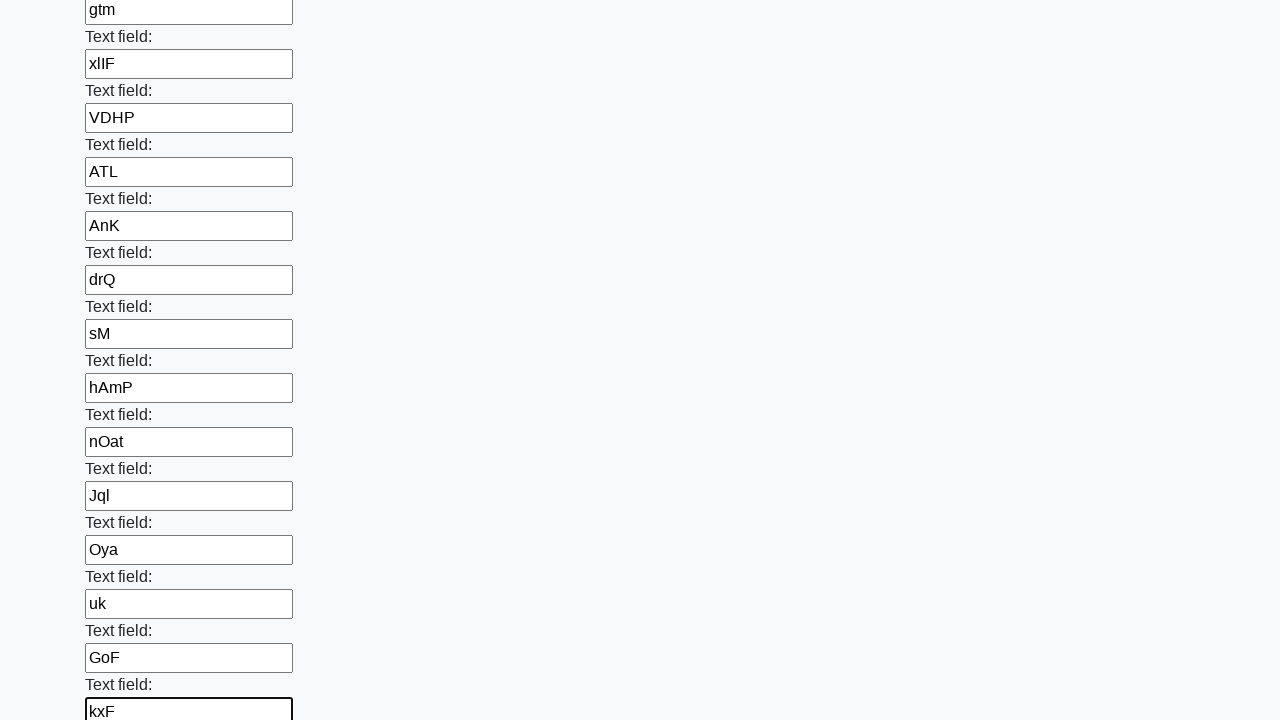

Filled input field with randomly generated string: 'ae' on form >> input >> nth=75
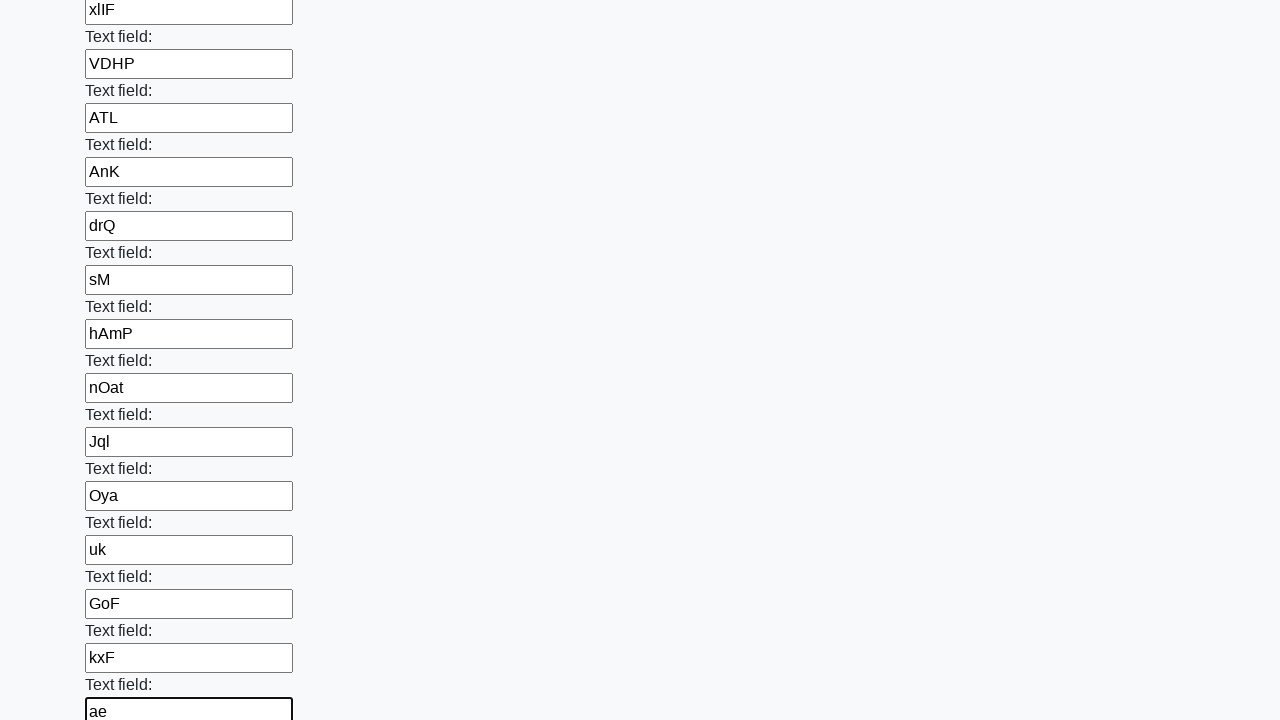

Filled input field with randomly generated string: 'Ak' on form >> input >> nth=76
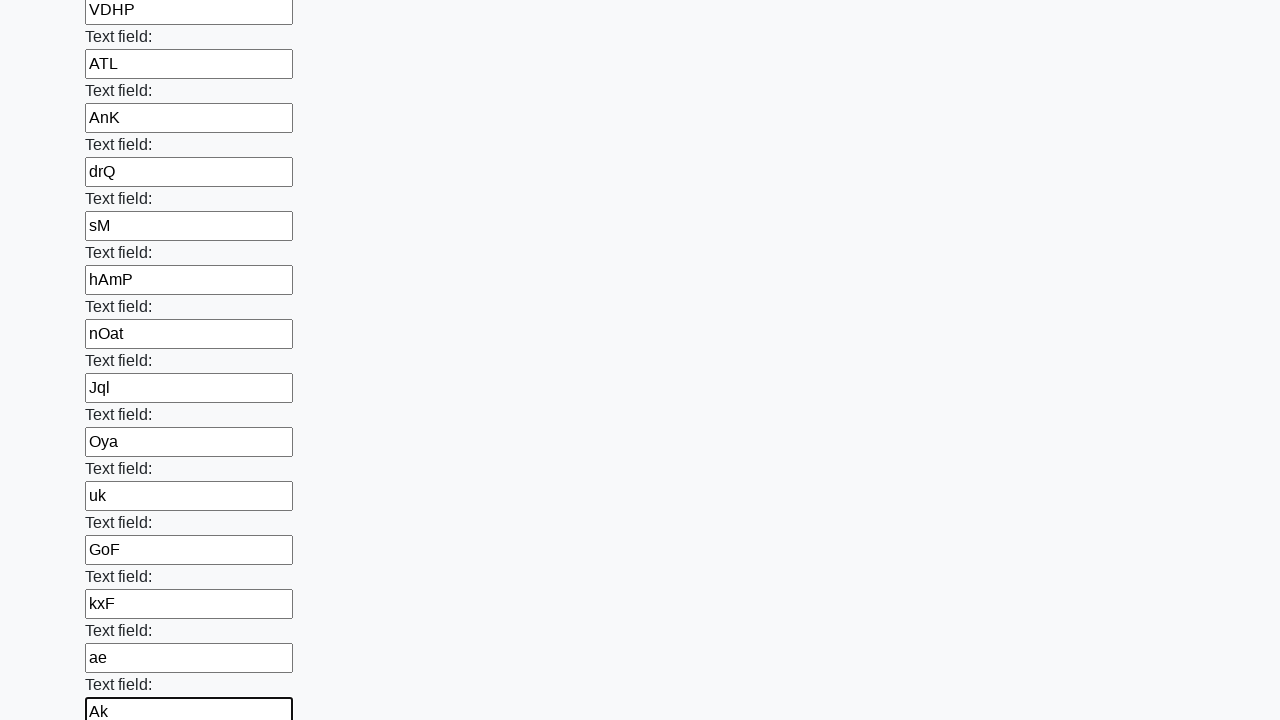

Filled input field with randomly generated string: 'JdA' on form >> input >> nth=77
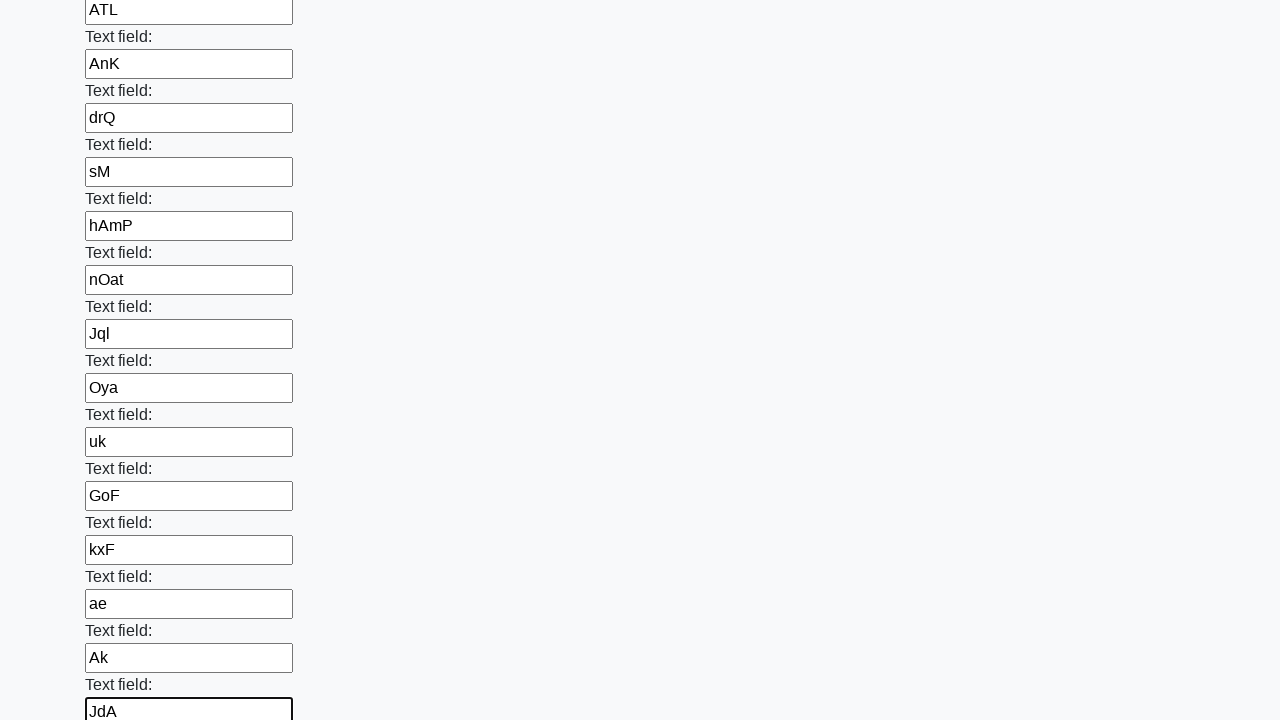

Filled input field with randomly generated string: 'QPJb' on form >> input >> nth=78
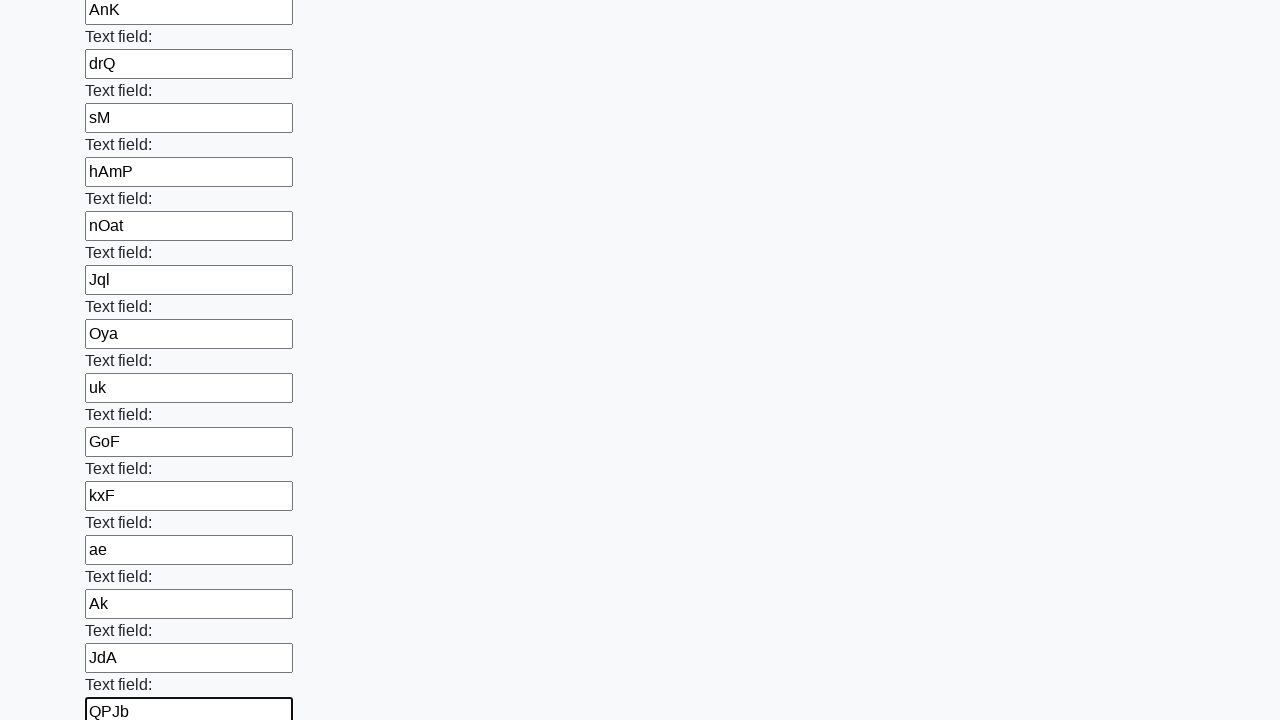

Filled input field with randomly generated string: 'LtV' on form >> input >> nth=79
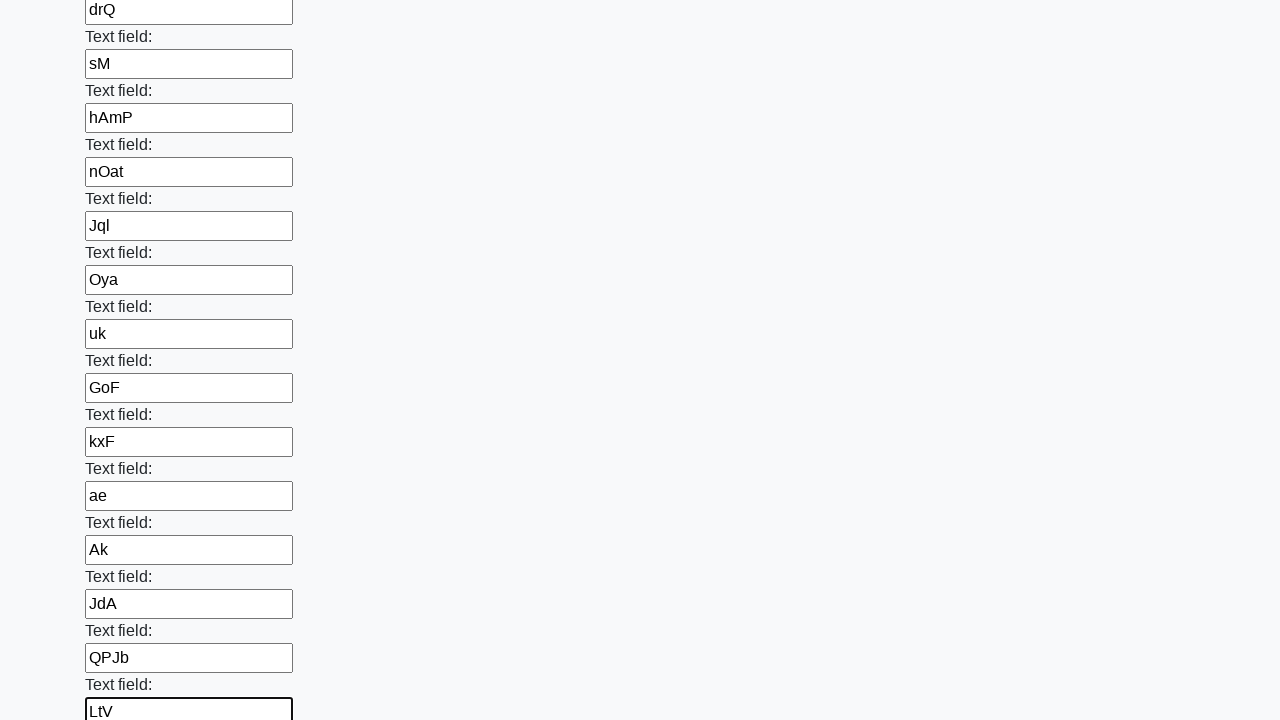

Filled input field with randomly generated string: 'sFXJ' on form >> input >> nth=80
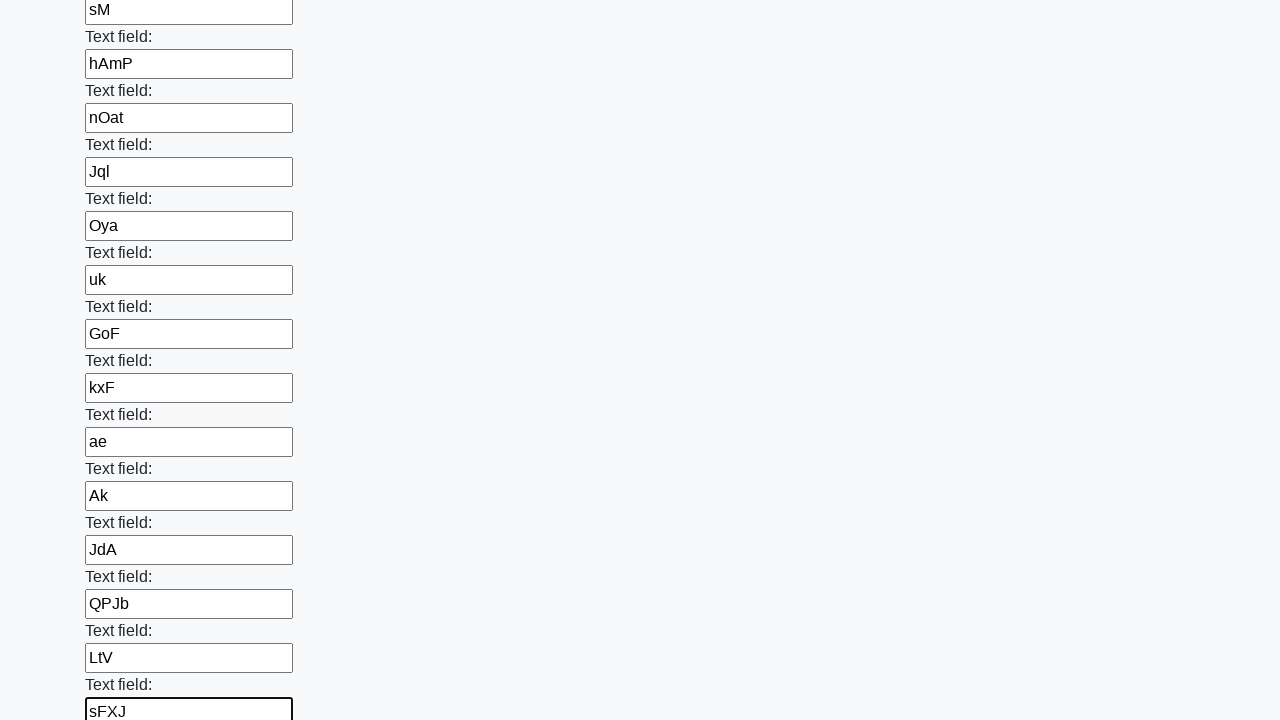

Filled input field with randomly generated string: 'ehe' on form >> input >> nth=81
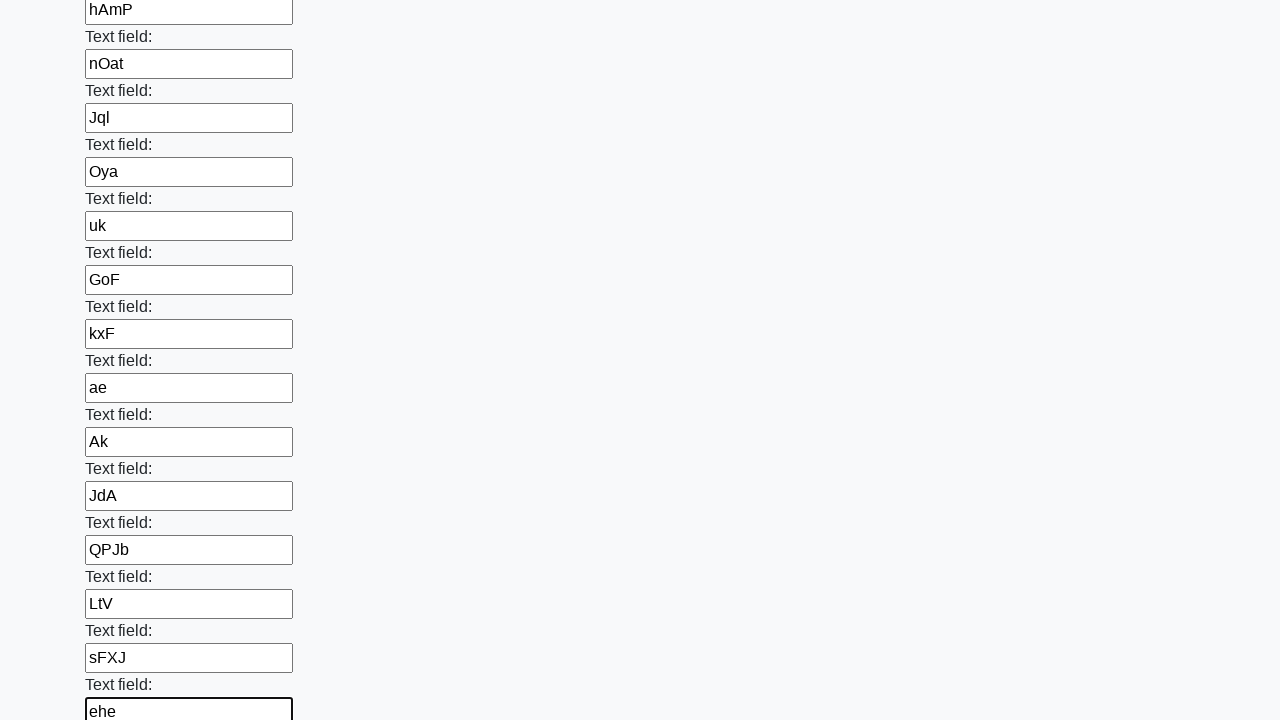

Filled input field with randomly generated string: 'WVTu' on form >> input >> nth=82
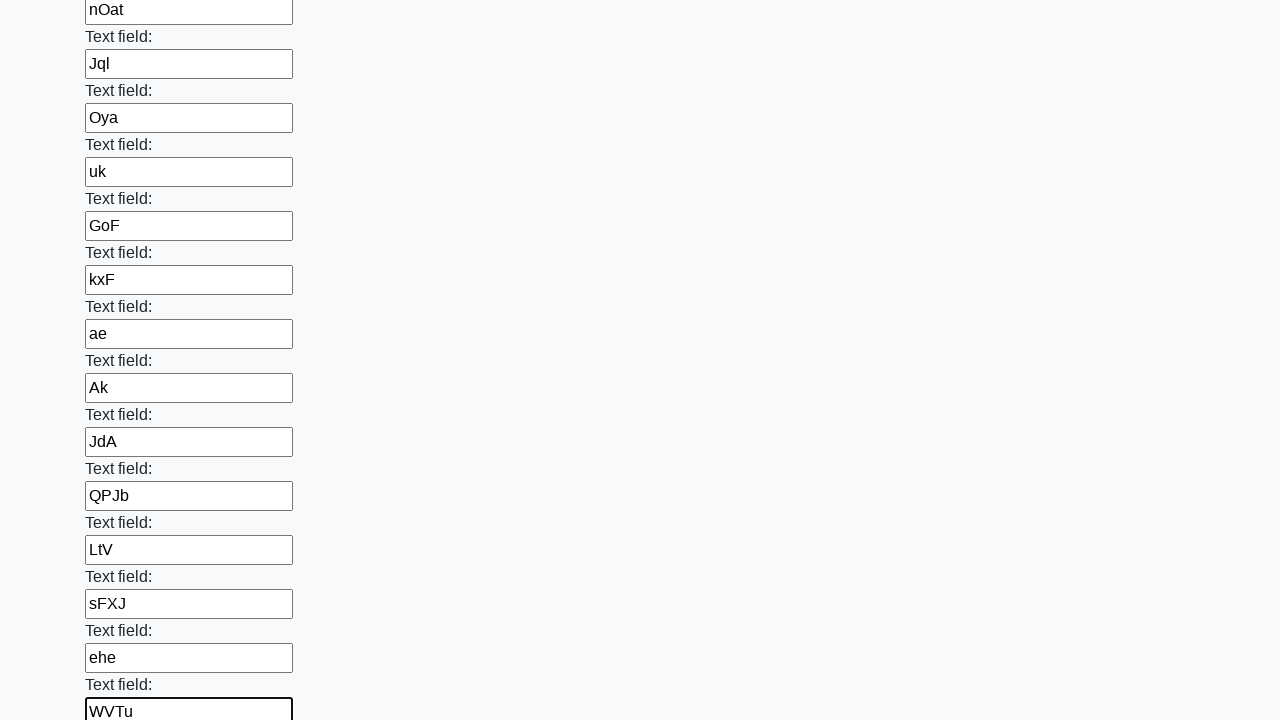

Filled input field with randomly generated string: 'eC' on form >> input >> nth=83
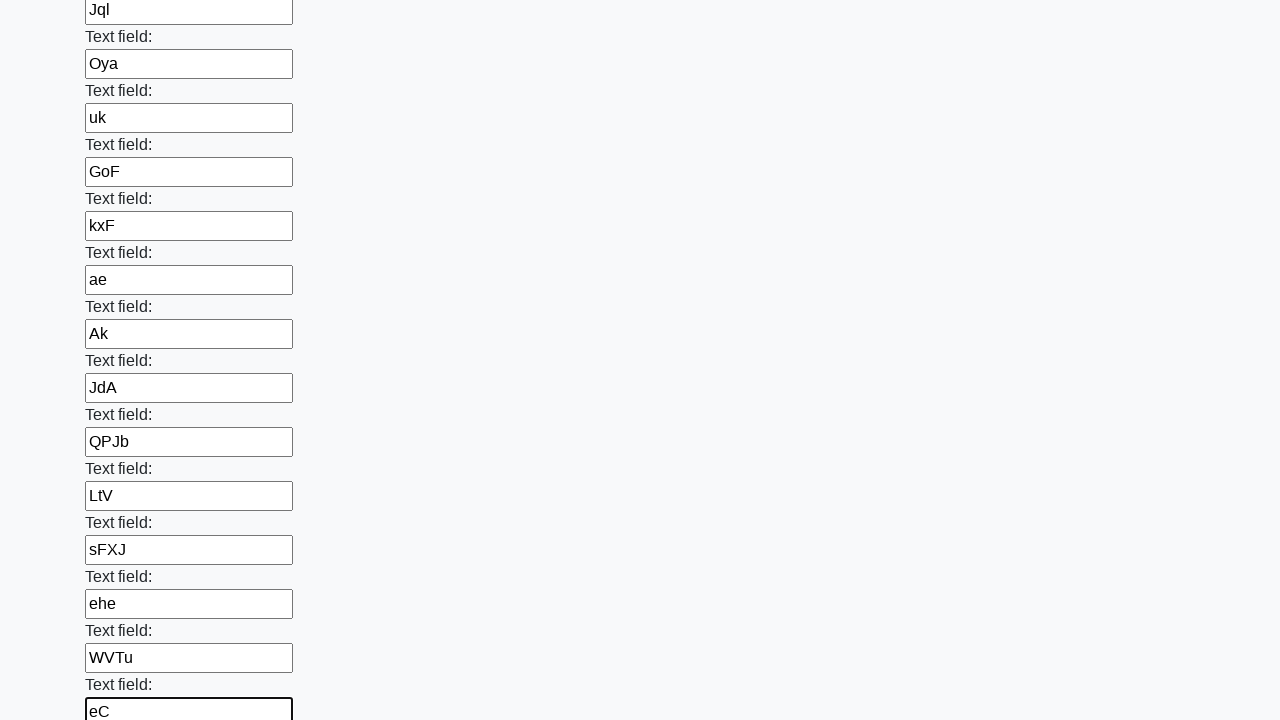

Filled input field with randomly generated string: 'Upti' on form >> input >> nth=84
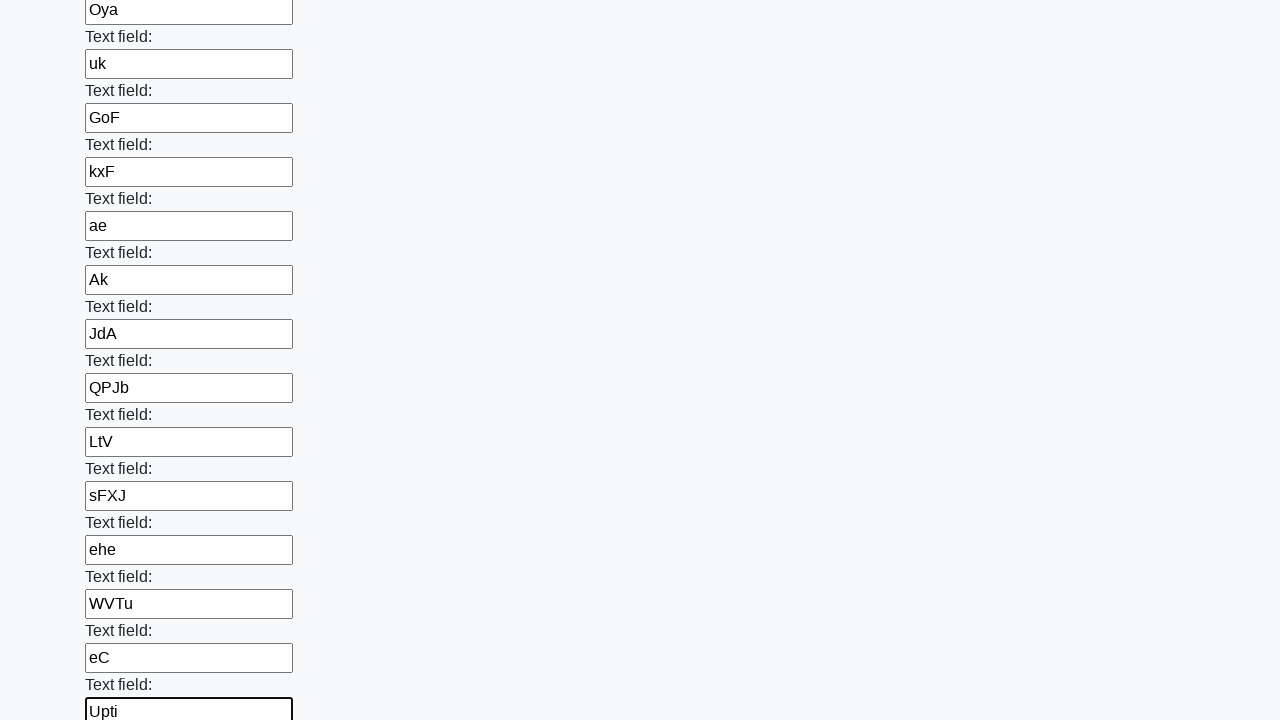

Filled input field with randomly generated string: 'hj' on form >> input >> nth=85
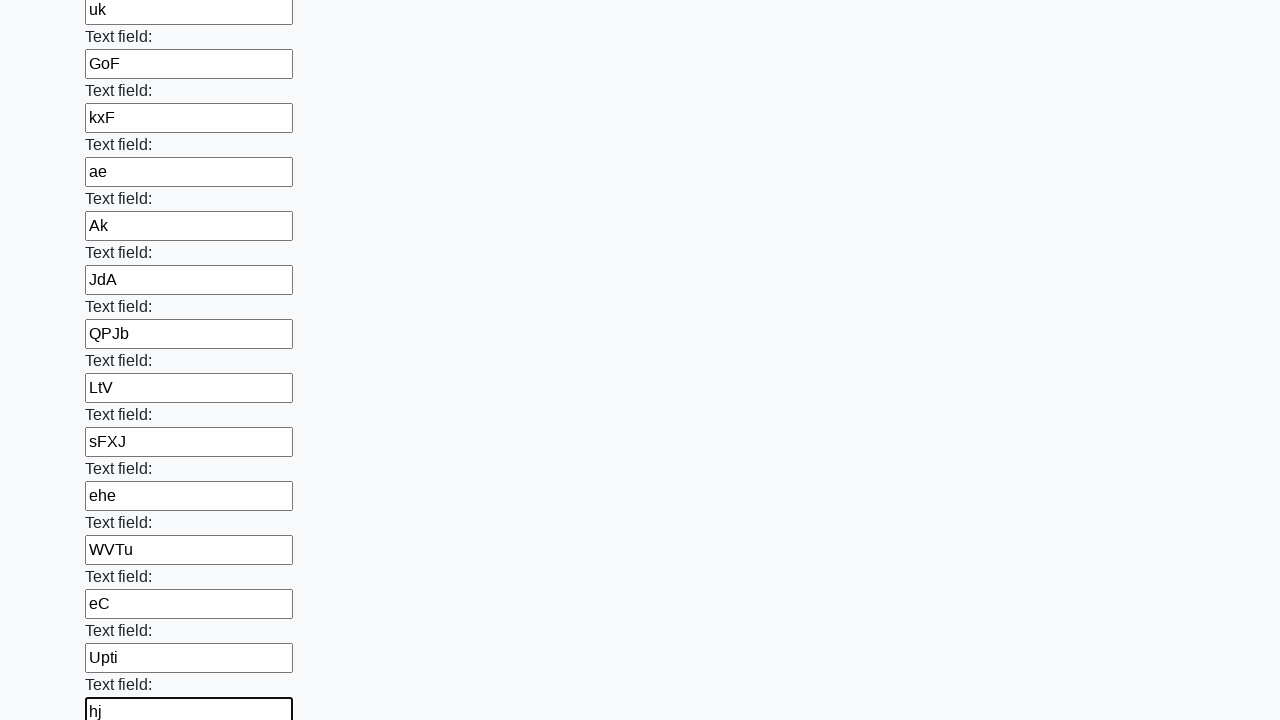

Filled input field with randomly generated string: 'UbMz' on form >> input >> nth=86
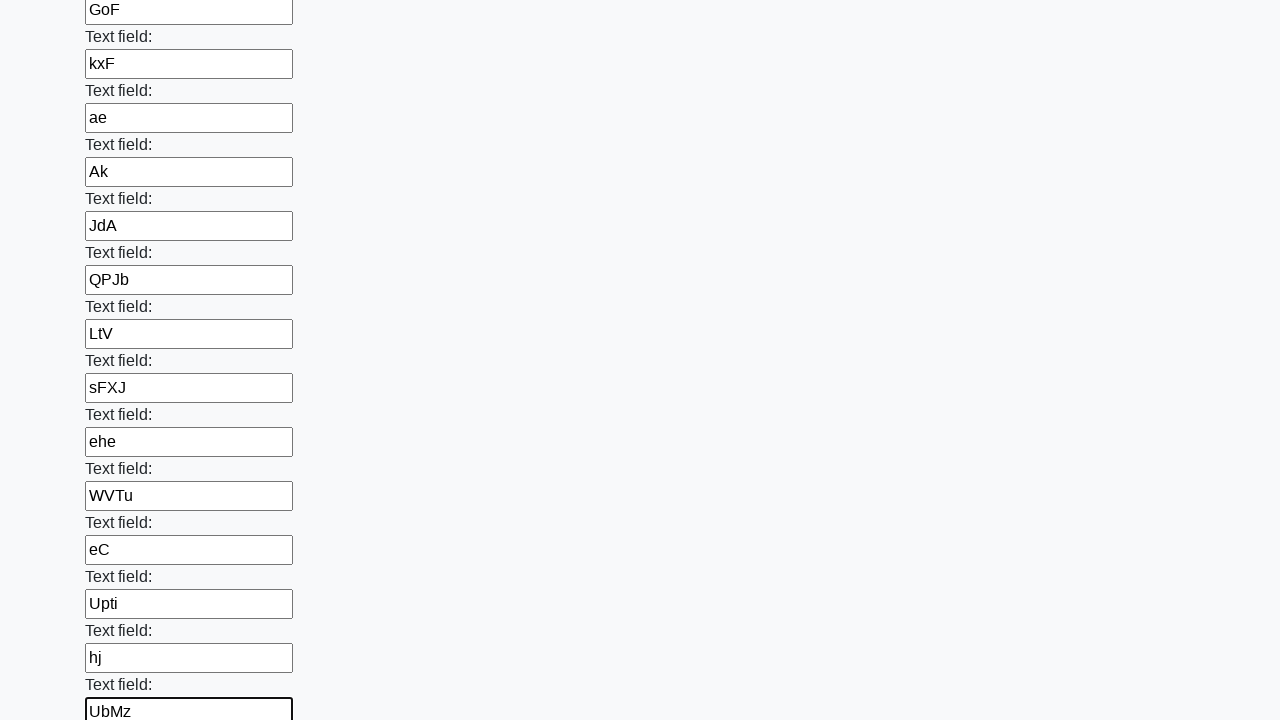

Filled input field with randomly generated string: 'UVIw' on form >> input >> nth=87
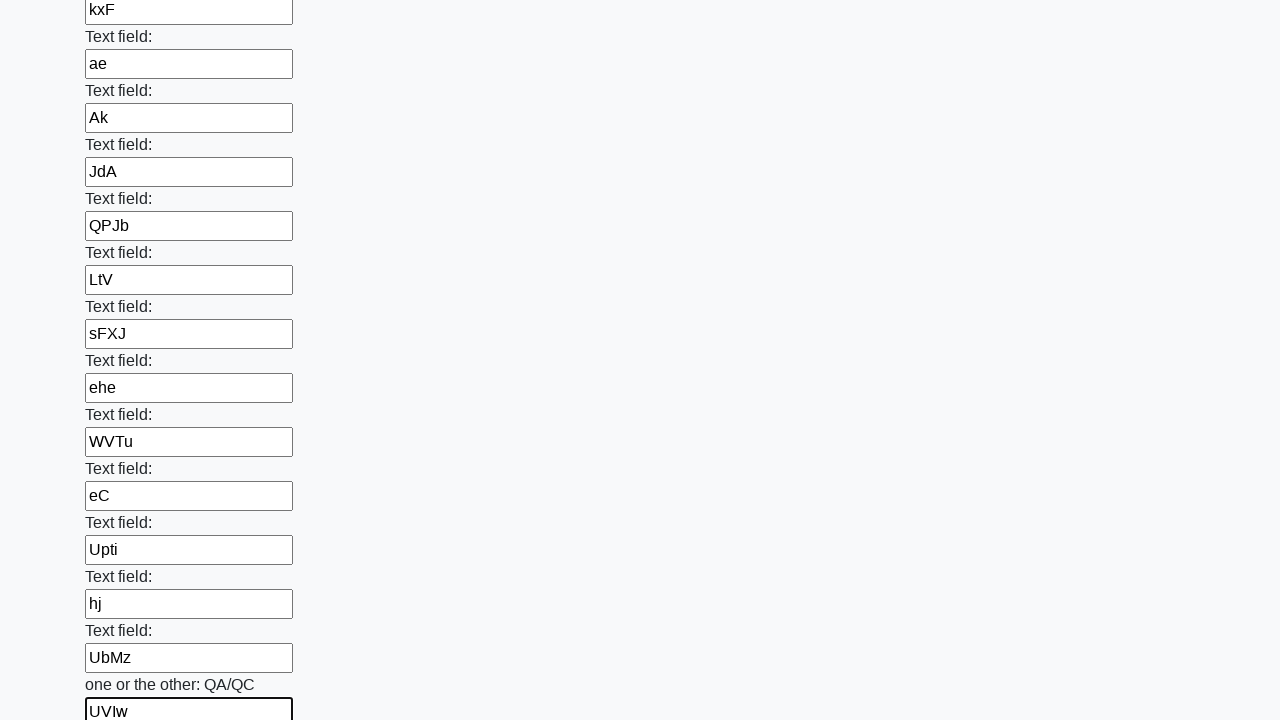

Filled input field with randomly generated string: 'Vpjl' on form >> input >> nth=88
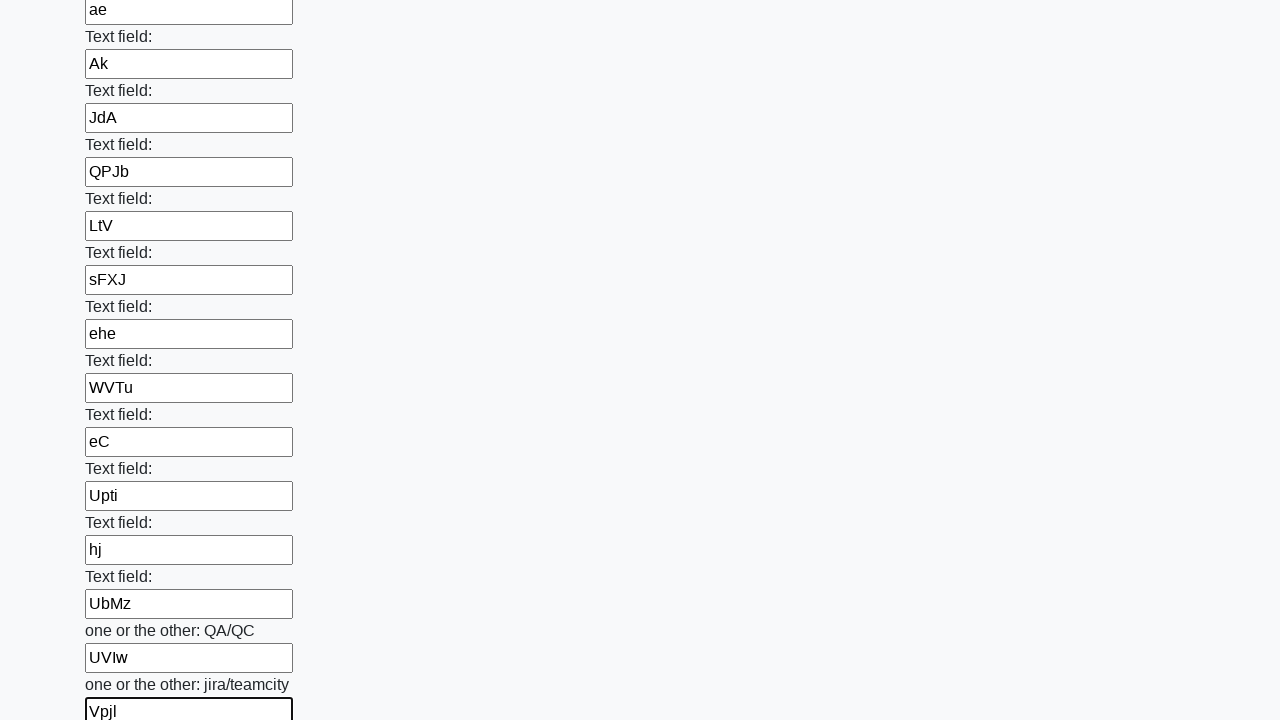

Filled input field with randomly generated string: 'QF' on form >> input >> nth=89
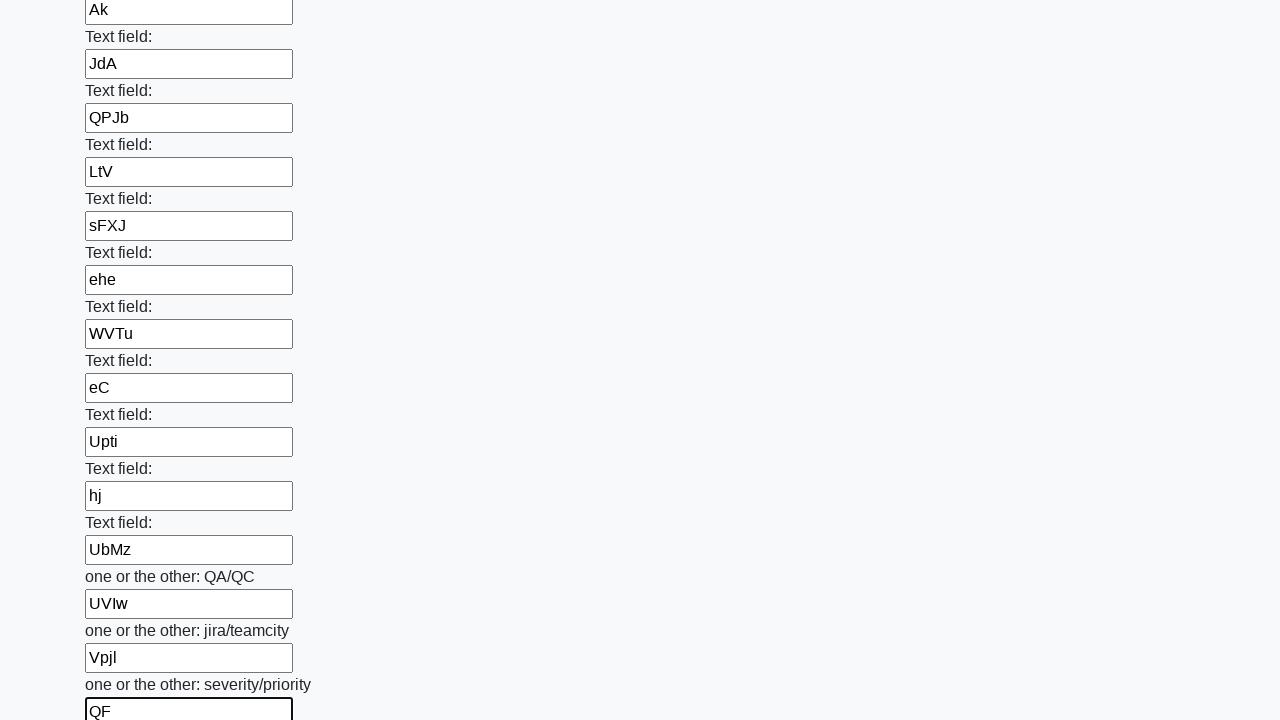

Filled input field with randomly generated string: 'YQ' on form >> input >> nth=90
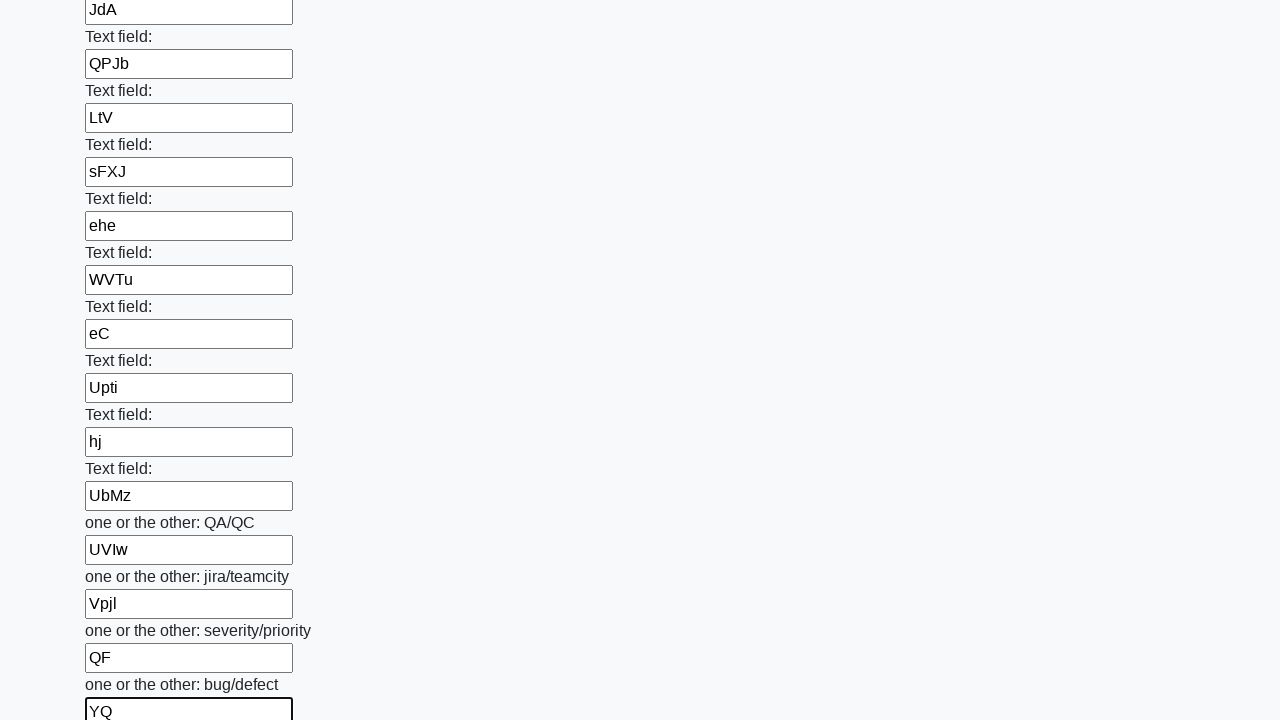

Filled input field with randomly generated string: 'kElU' on form >> input >> nth=91
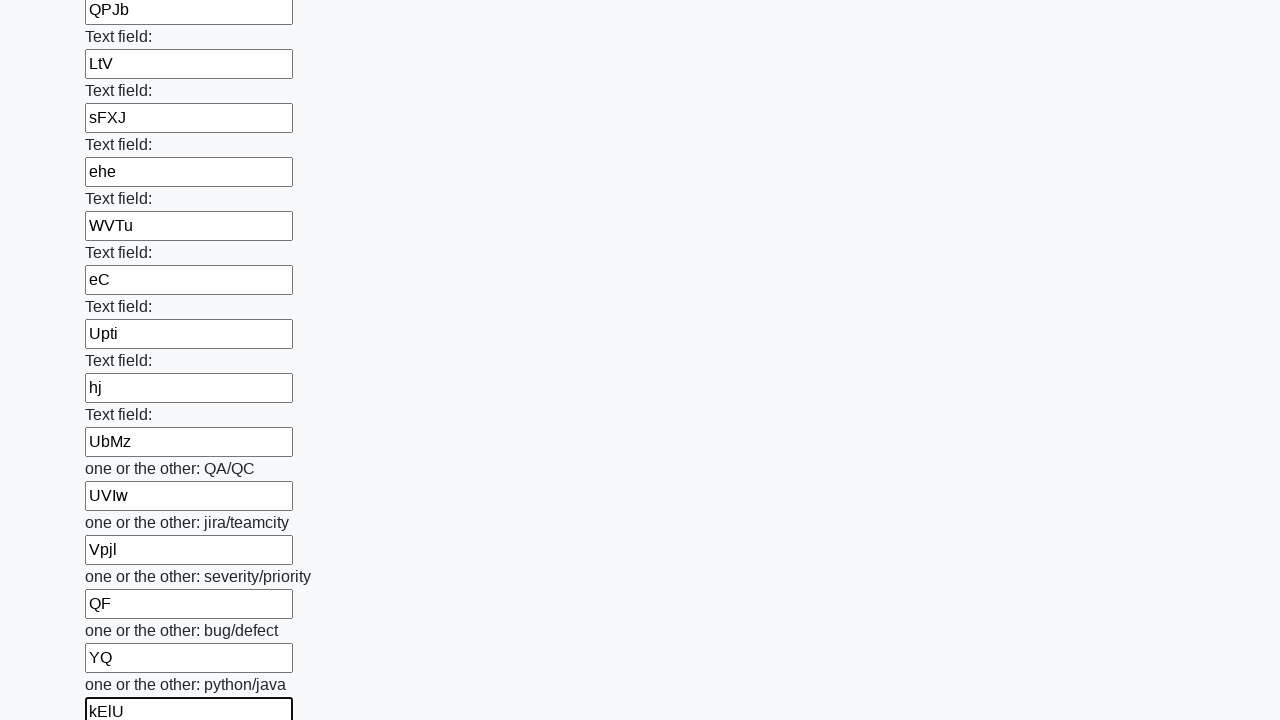

Filled input field with randomly generated string: 'nA' on form >> input >> nth=92
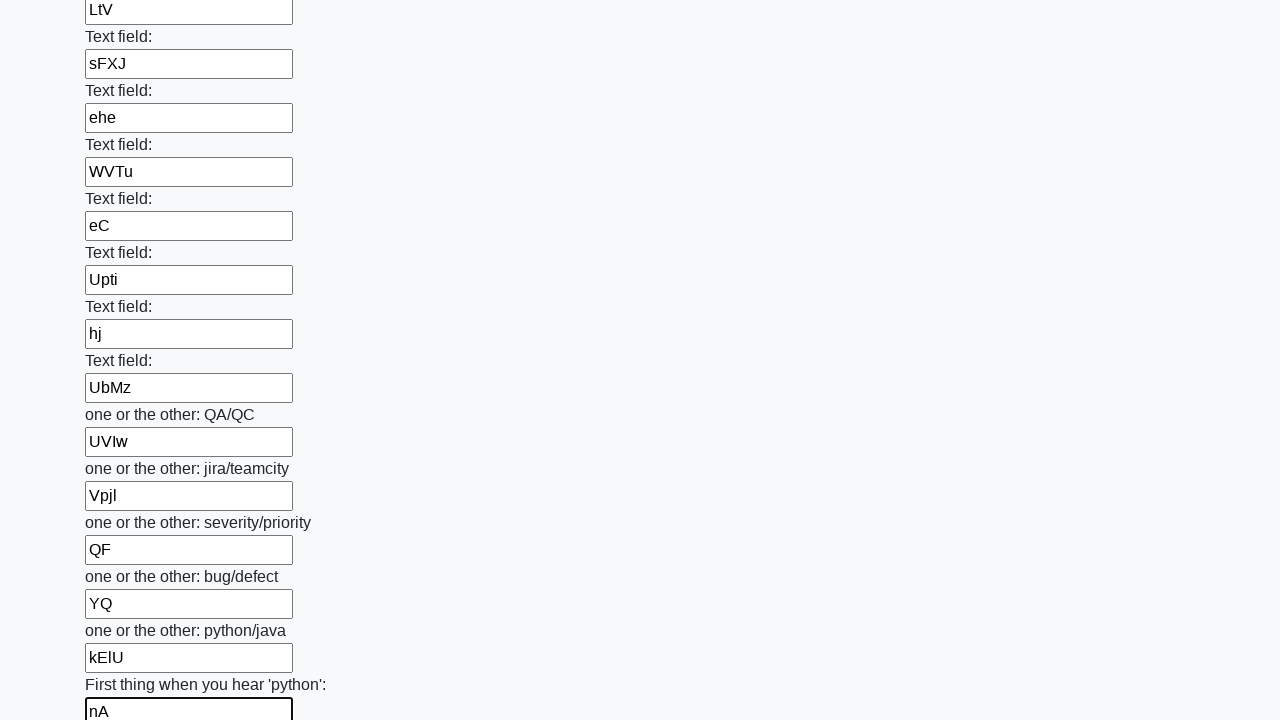

Filled input field with randomly generated string: 'YEi' on form >> input >> nth=93
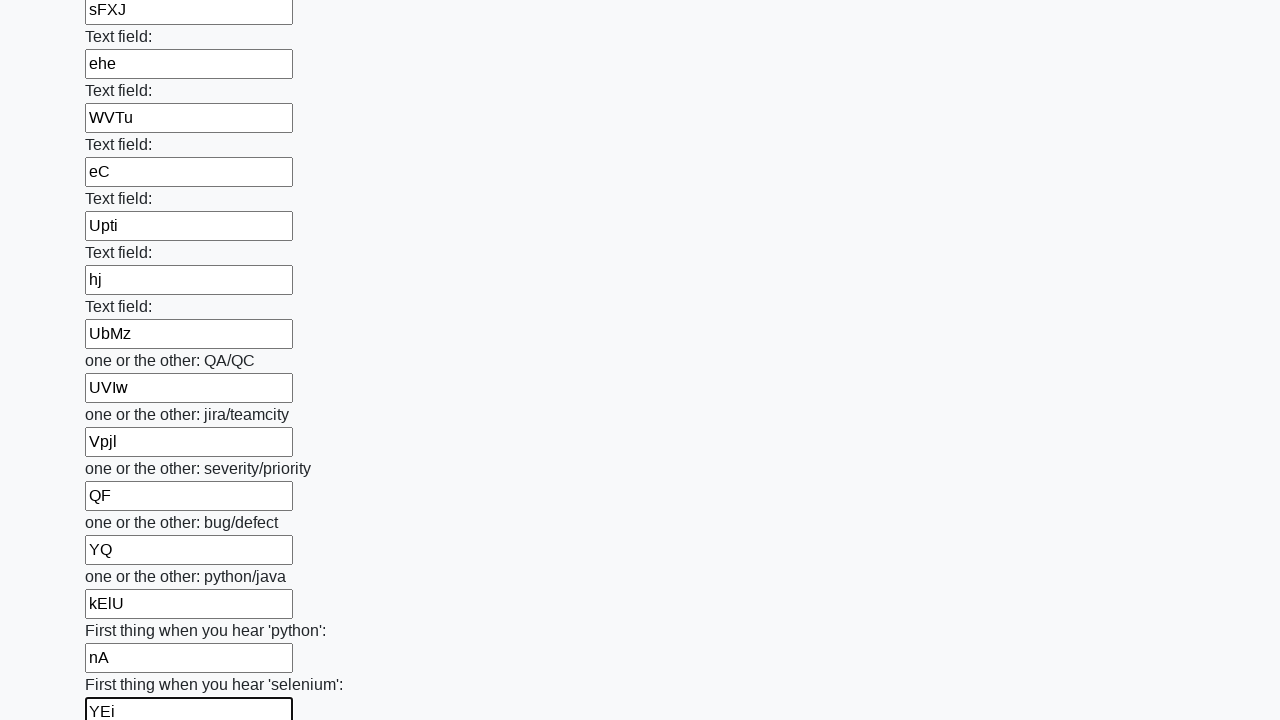

Filled input field with randomly generated string: 'IfeW' on form >> input >> nth=94
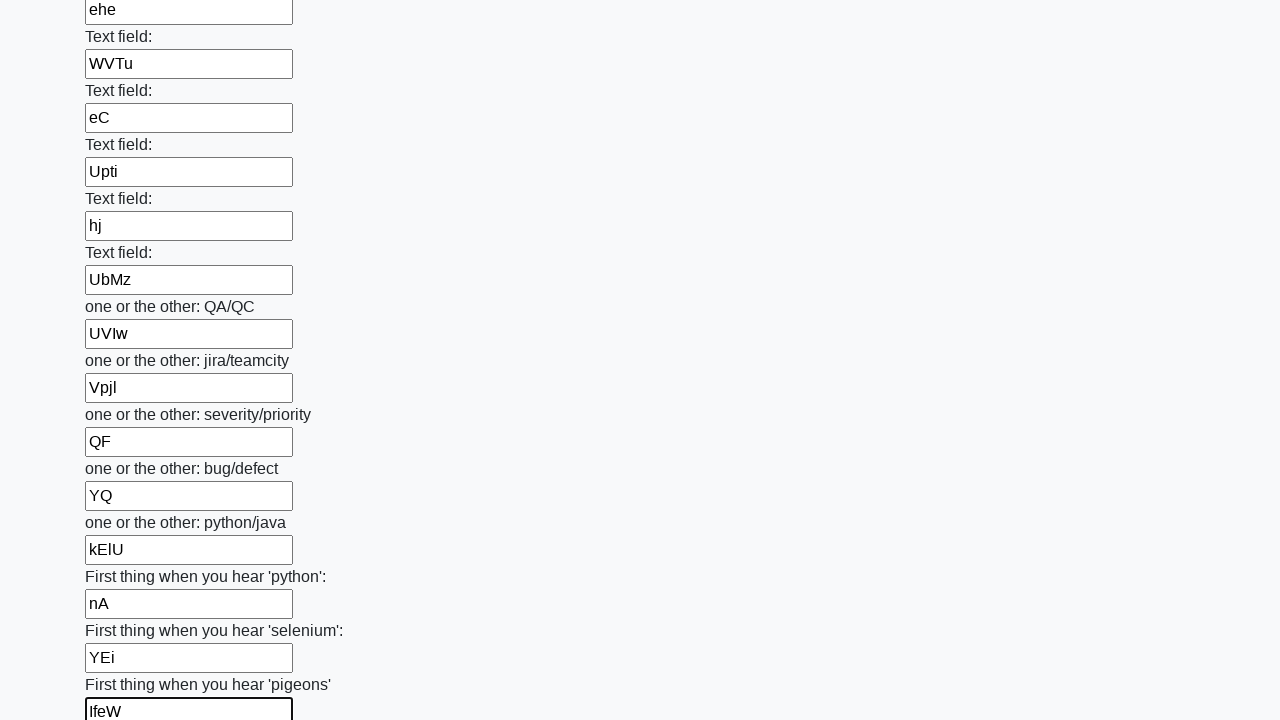

Filled input field with randomly generated string: 'oZt' on form >> input >> nth=95
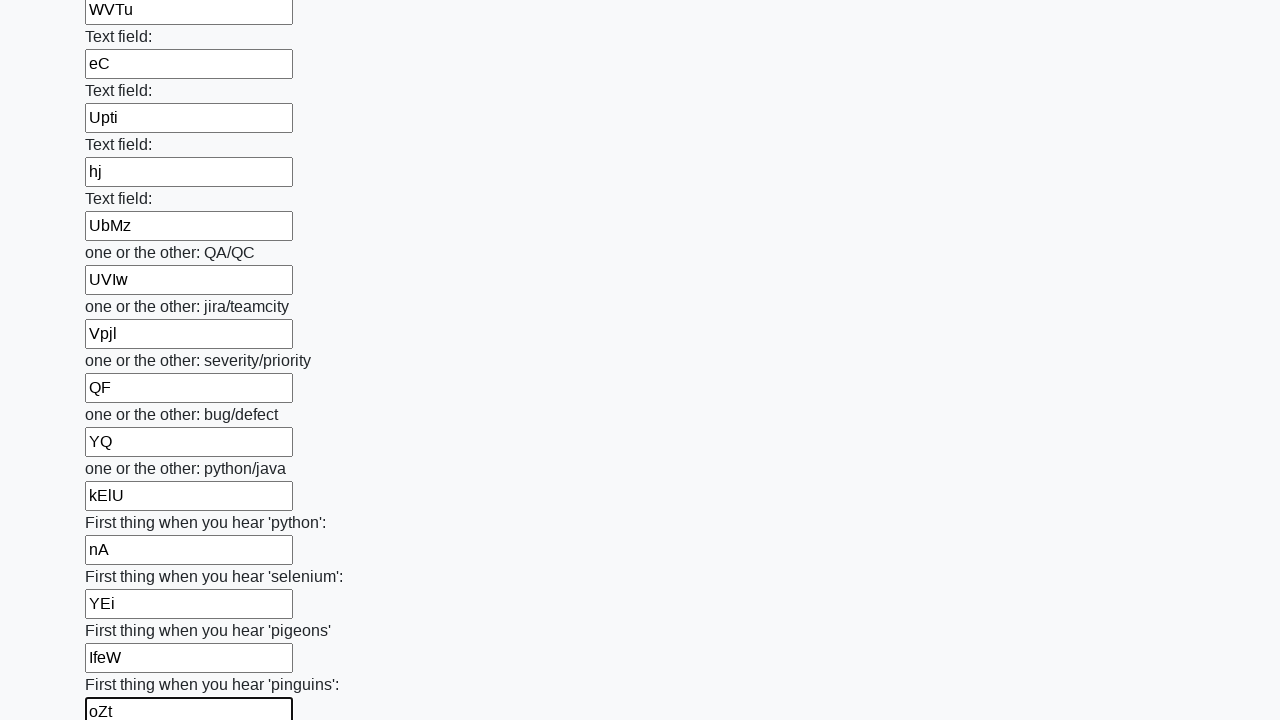

Filled input field with randomly generated string: 'LKN' on form >> input >> nth=96
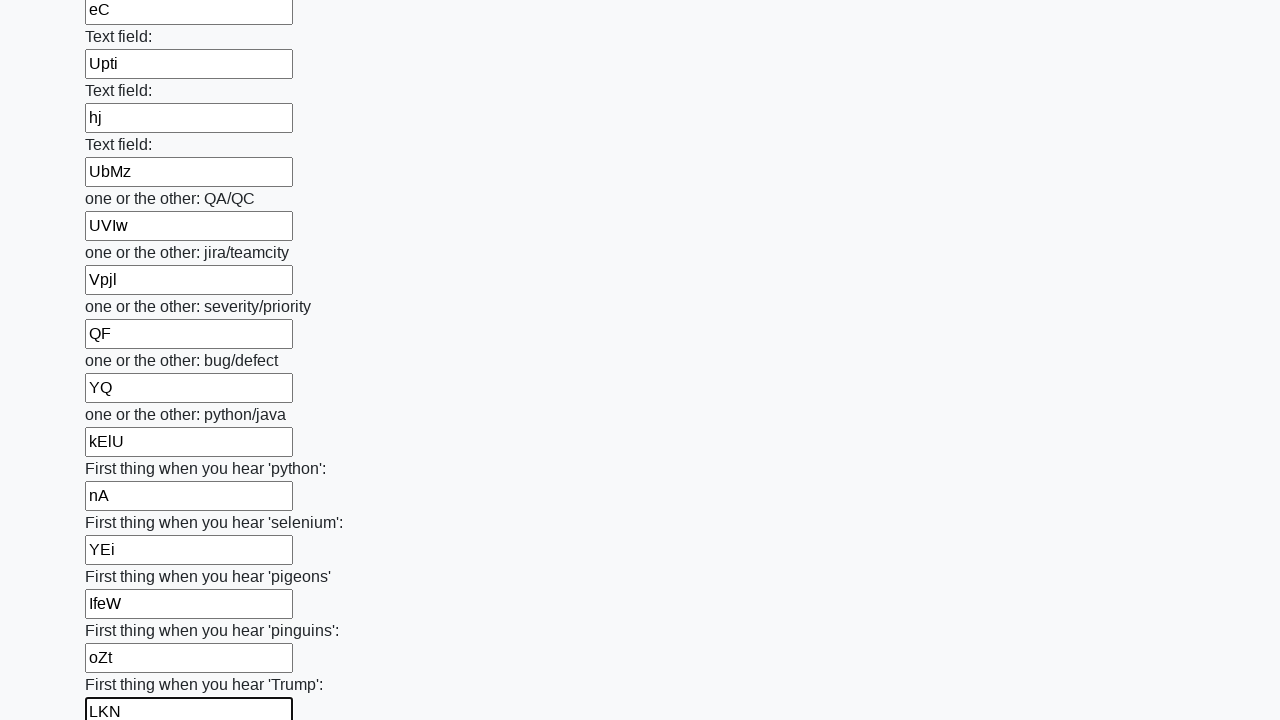

Filled input field with randomly generated string: 'BJmB' on form >> input >> nth=97
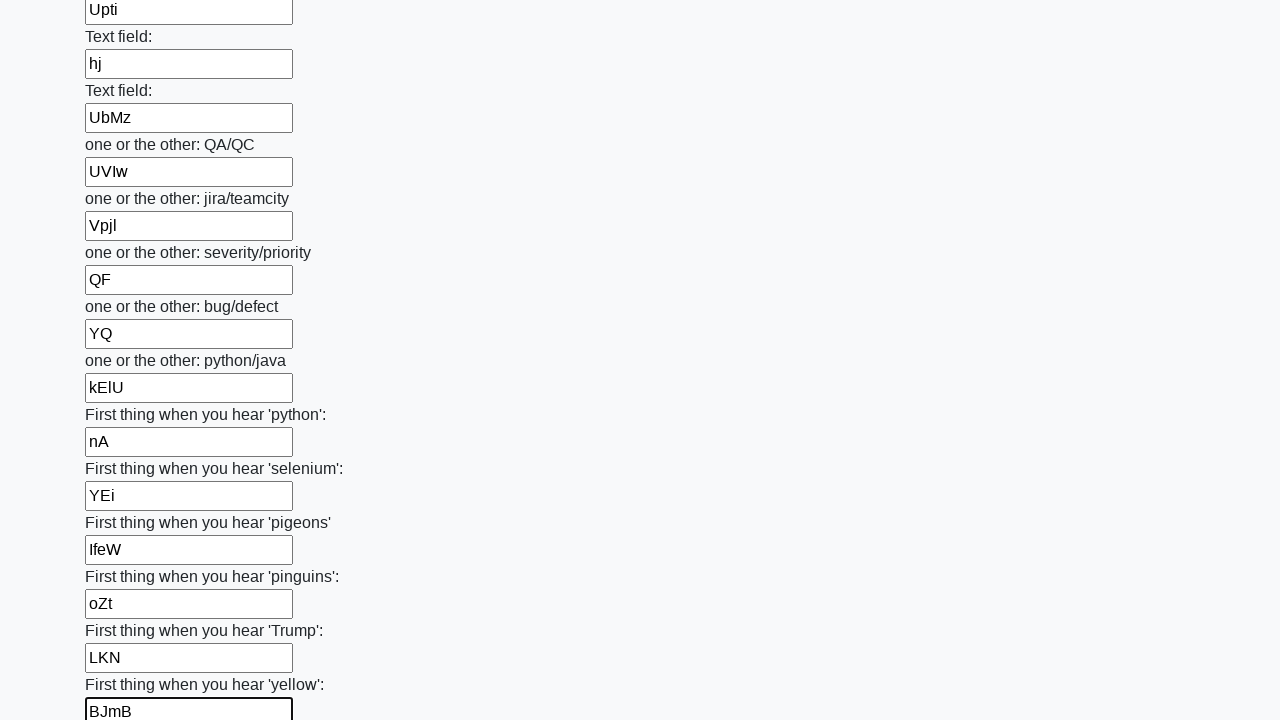

Filled input field with randomly generated string: 'tUZc' on form >> input >> nth=98
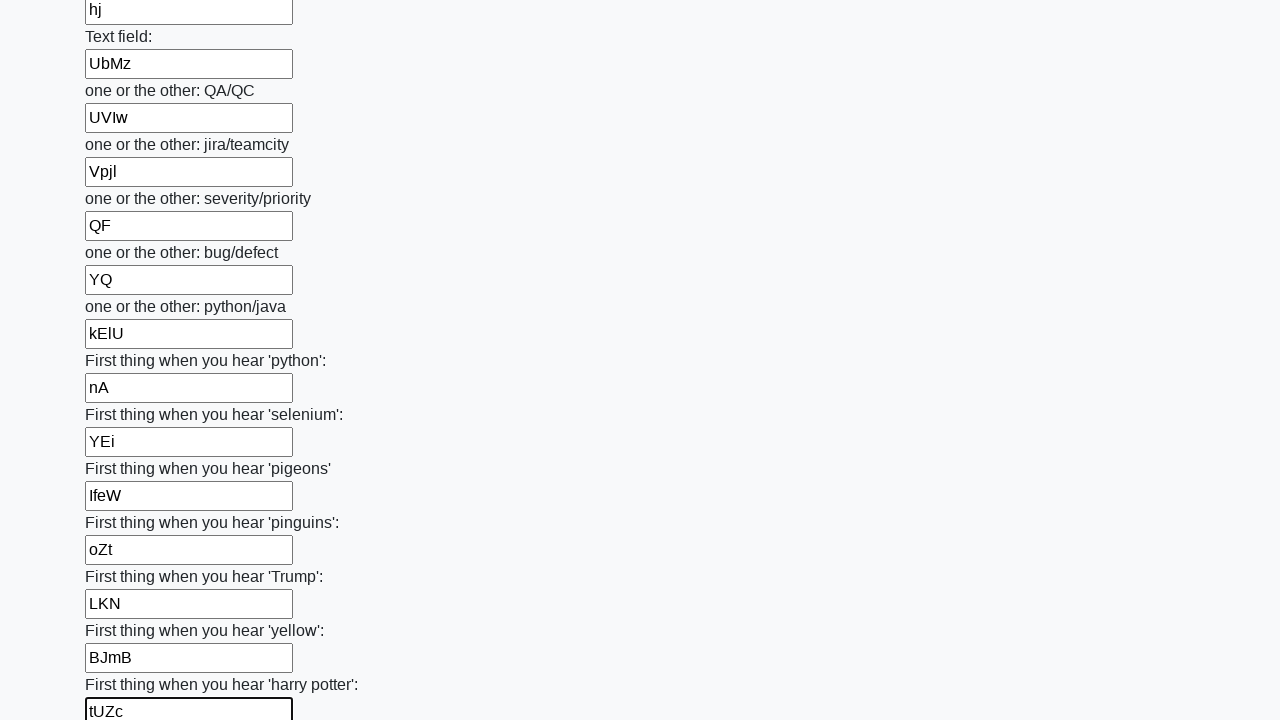

Filled input field with randomly generated string: 'DmO' on form >> input >> nth=99
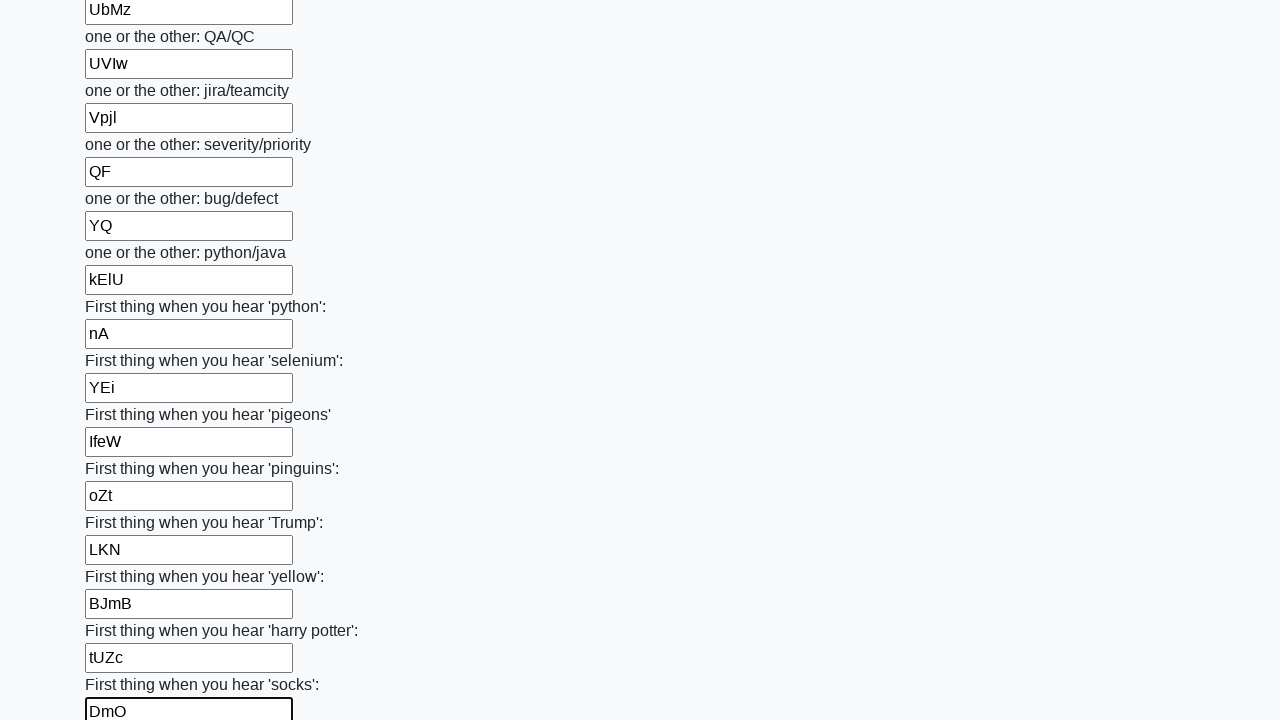

Clicked the submit button to submit the form at (123, 611) on .btn.btn-default
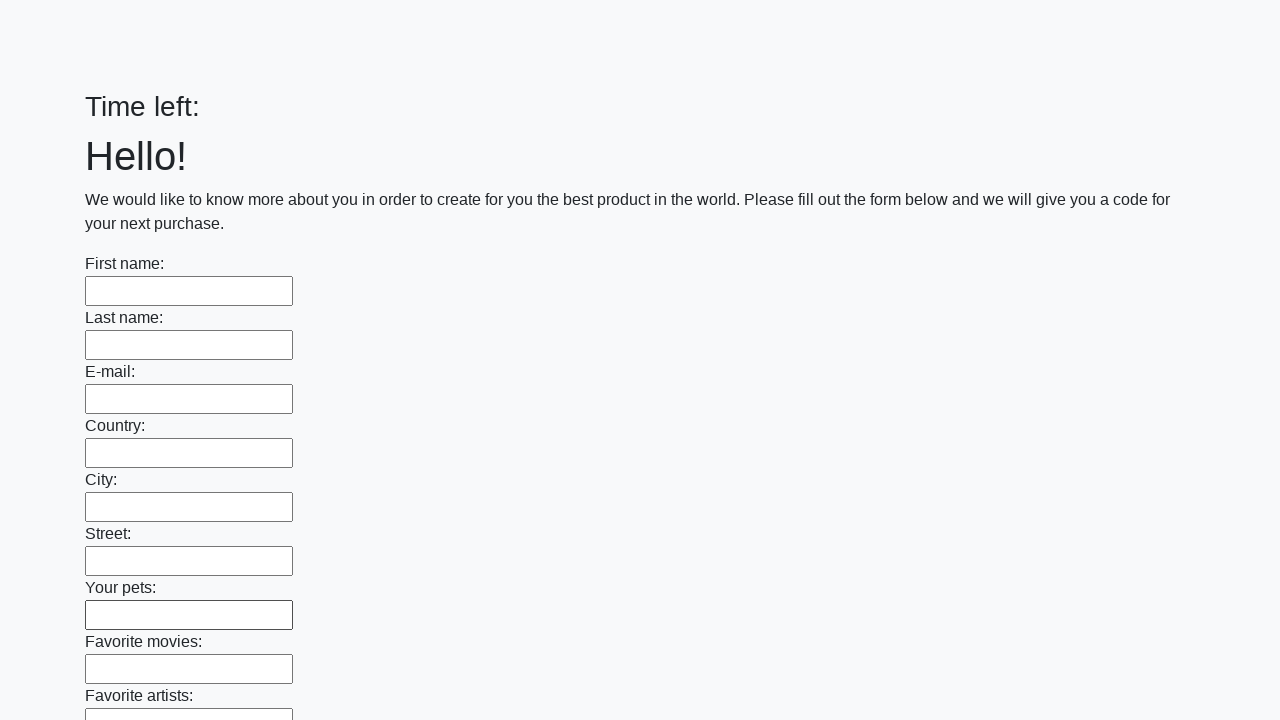

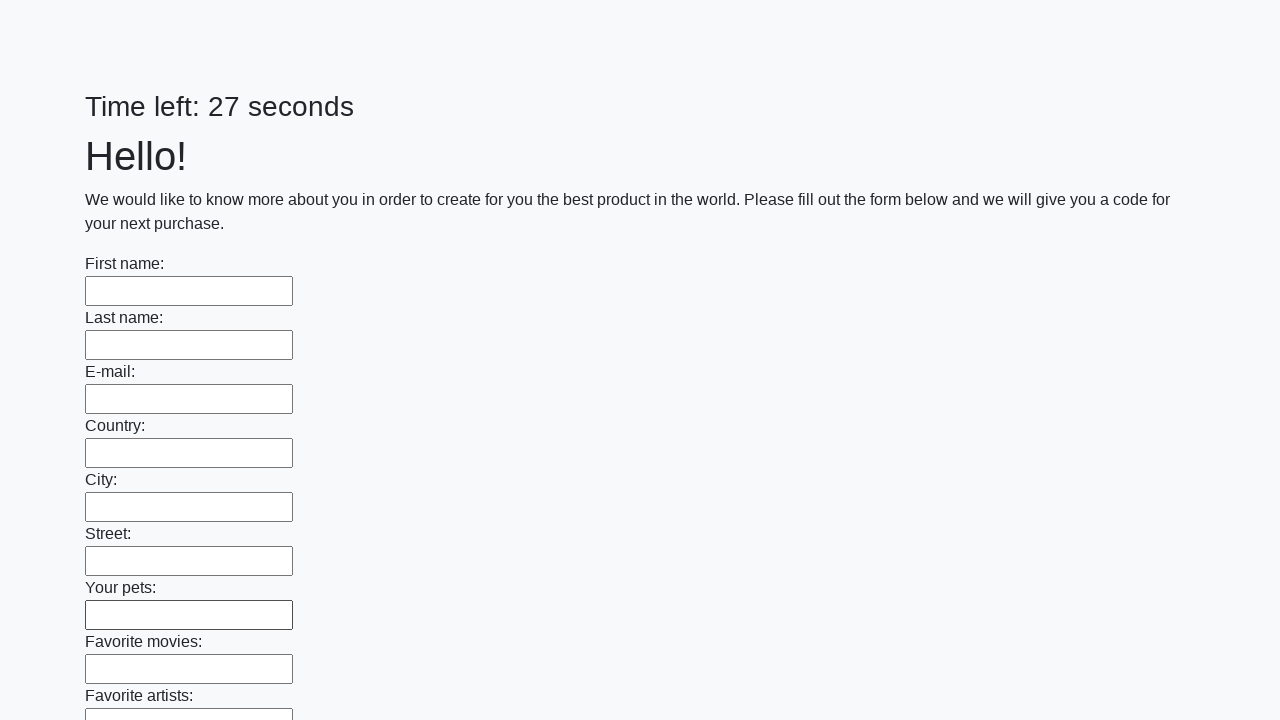